Tests filling a large form by entering text into all input fields and clicking the submit button

Starting URL: http://suninjuly.github.io/huge_form.html

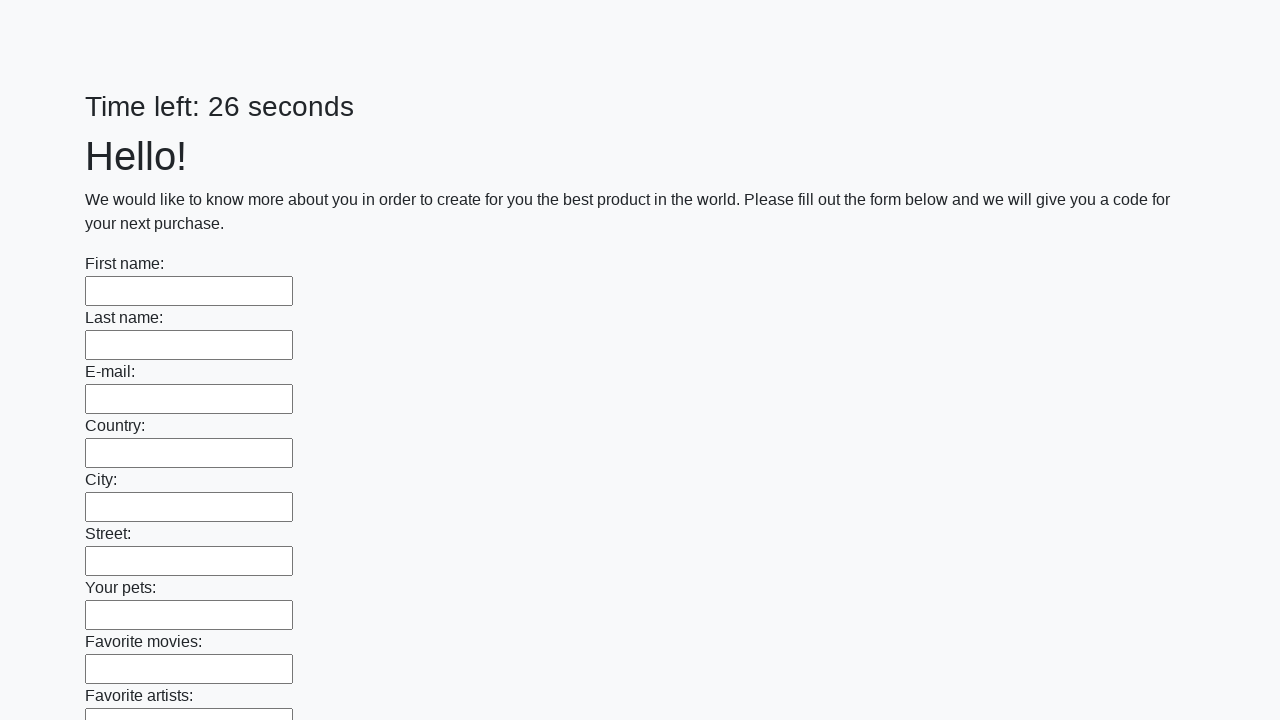

Located all input fields on the huge form
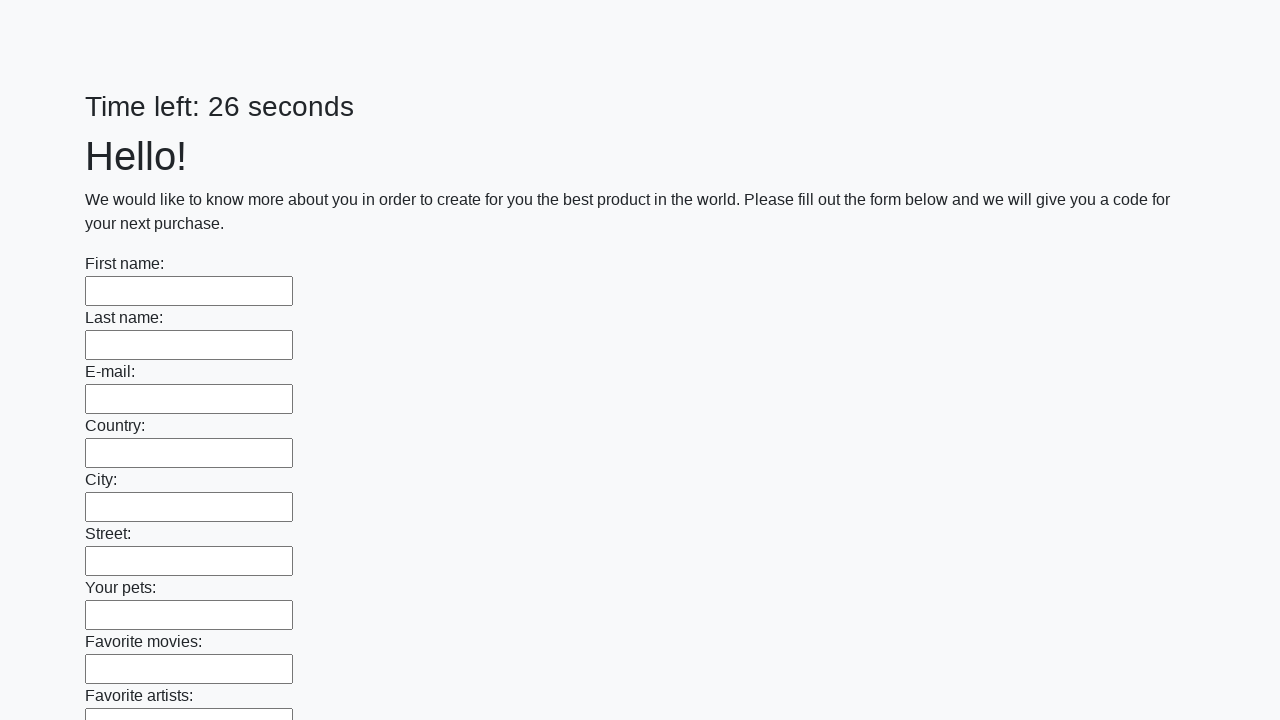

Filled an input field with 'Test Answer 123' on input >> nth=0
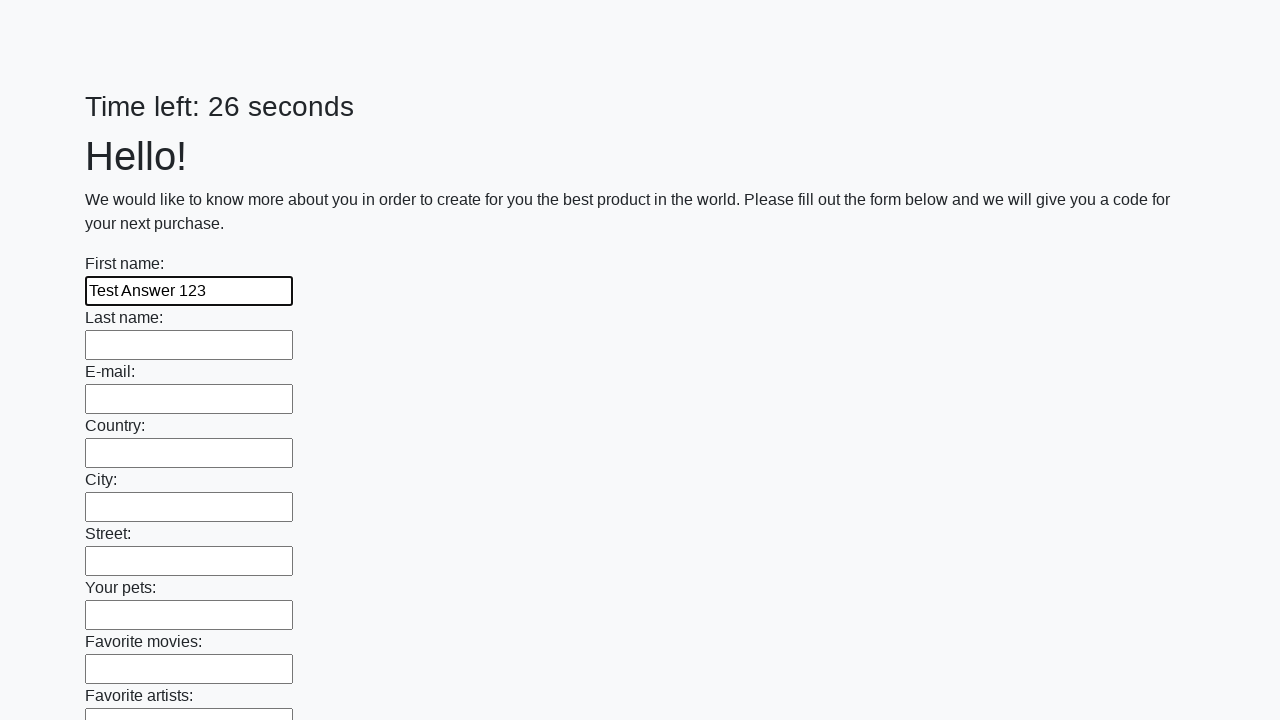

Filled an input field with 'Test Answer 123' on input >> nth=1
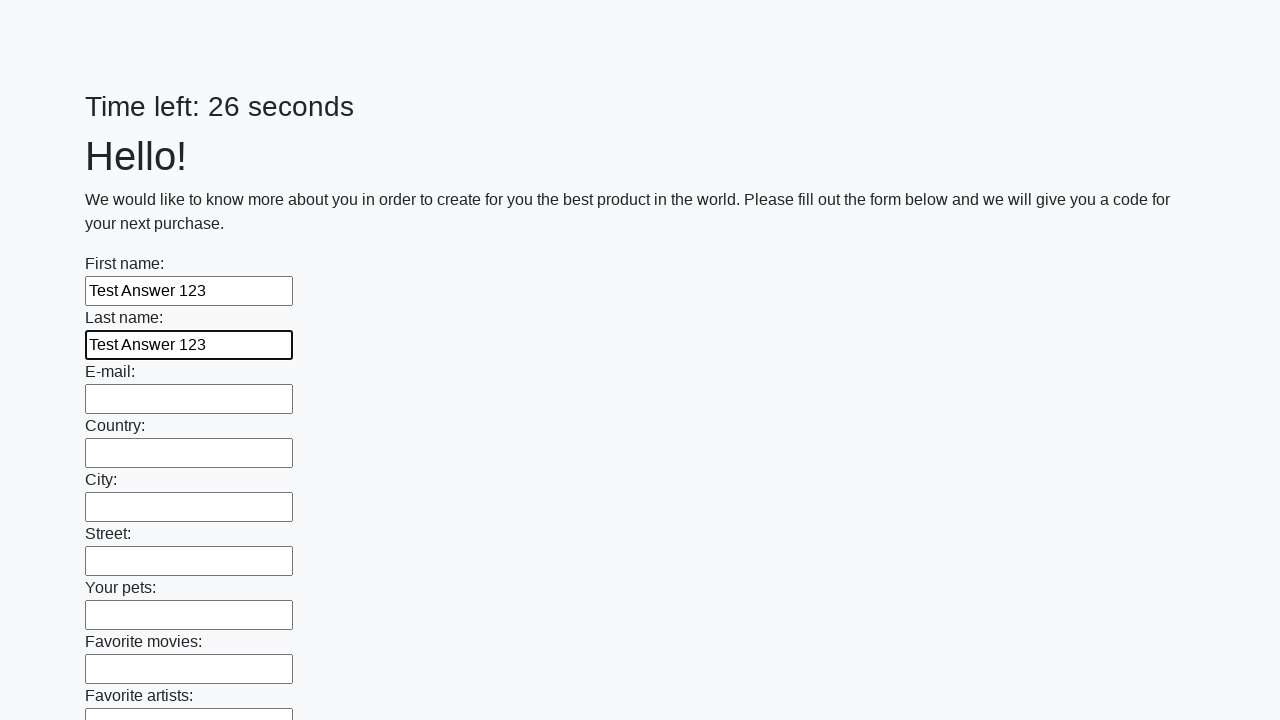

Filled an input field with 'Test Answer 123' on input >> nth=2
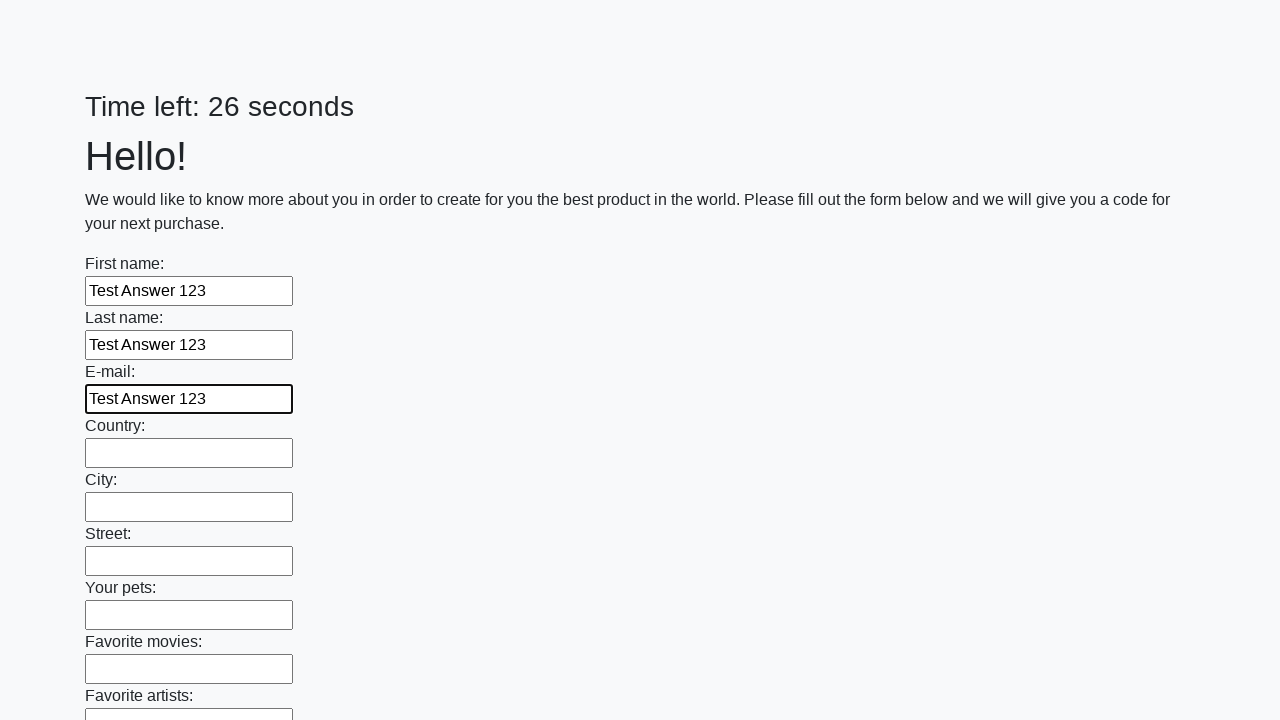

Filled an input field with 'Test Answer 123' on input >> nth=3
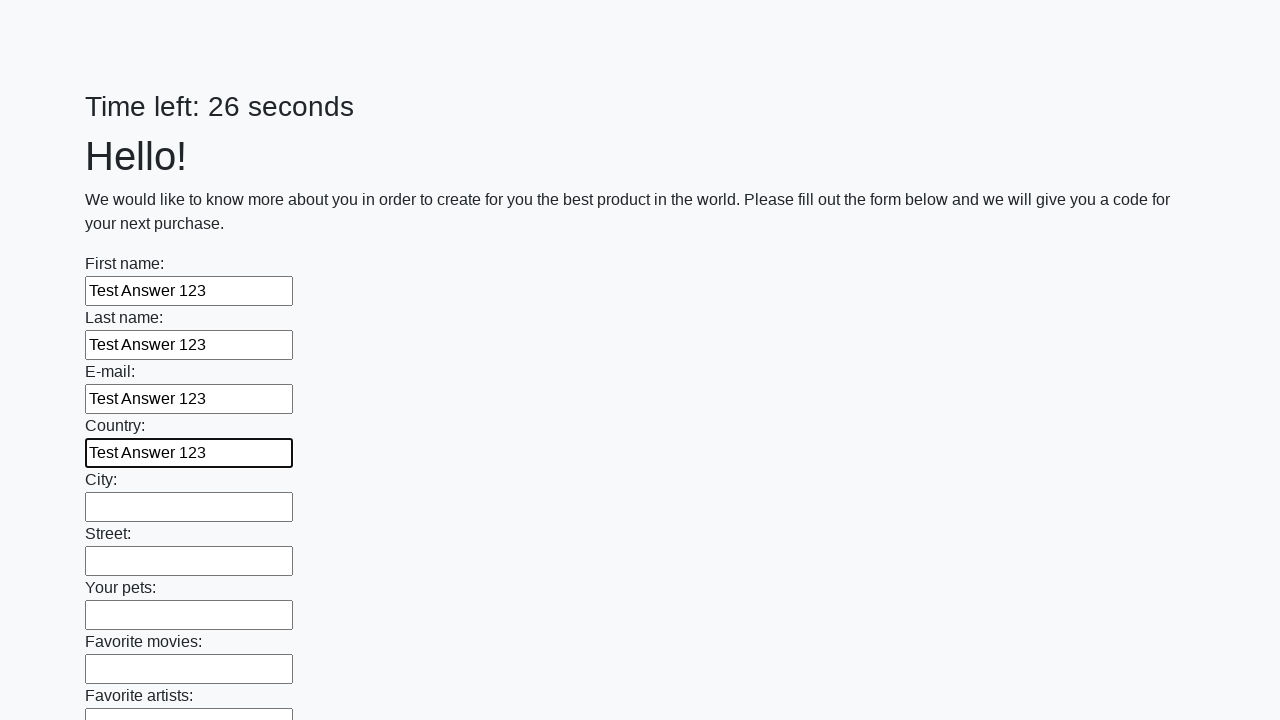

Filled an input field with 'Test Answer 123' on input >> nth=4
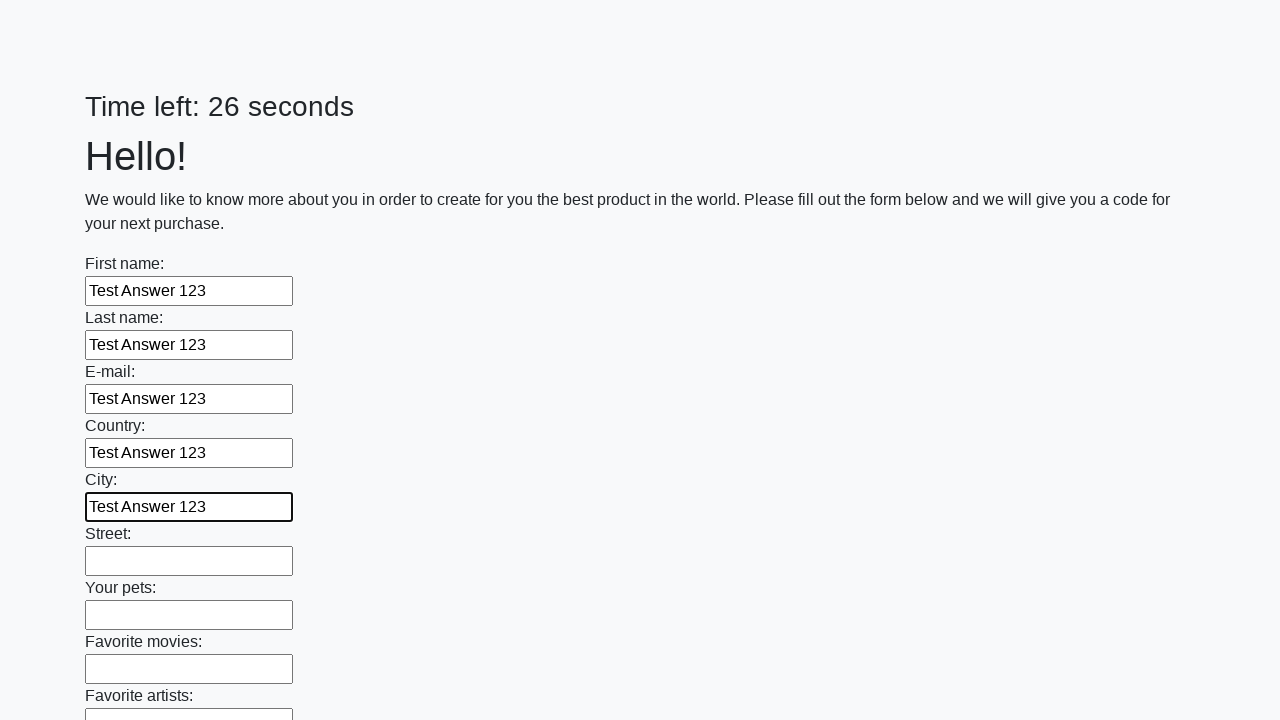

Filled an input field with 'Test Answer 123' on input >> nth=5
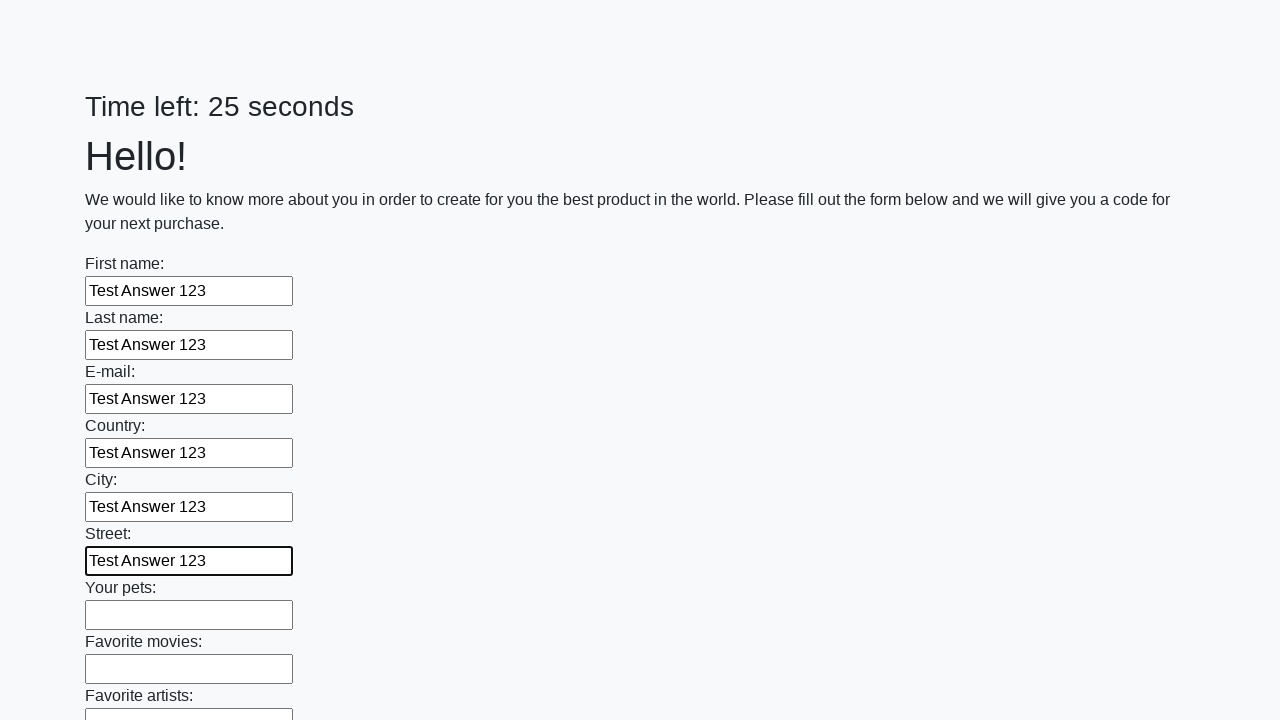

Filled an input field with 'Test Answer 123' on input >> nth=6
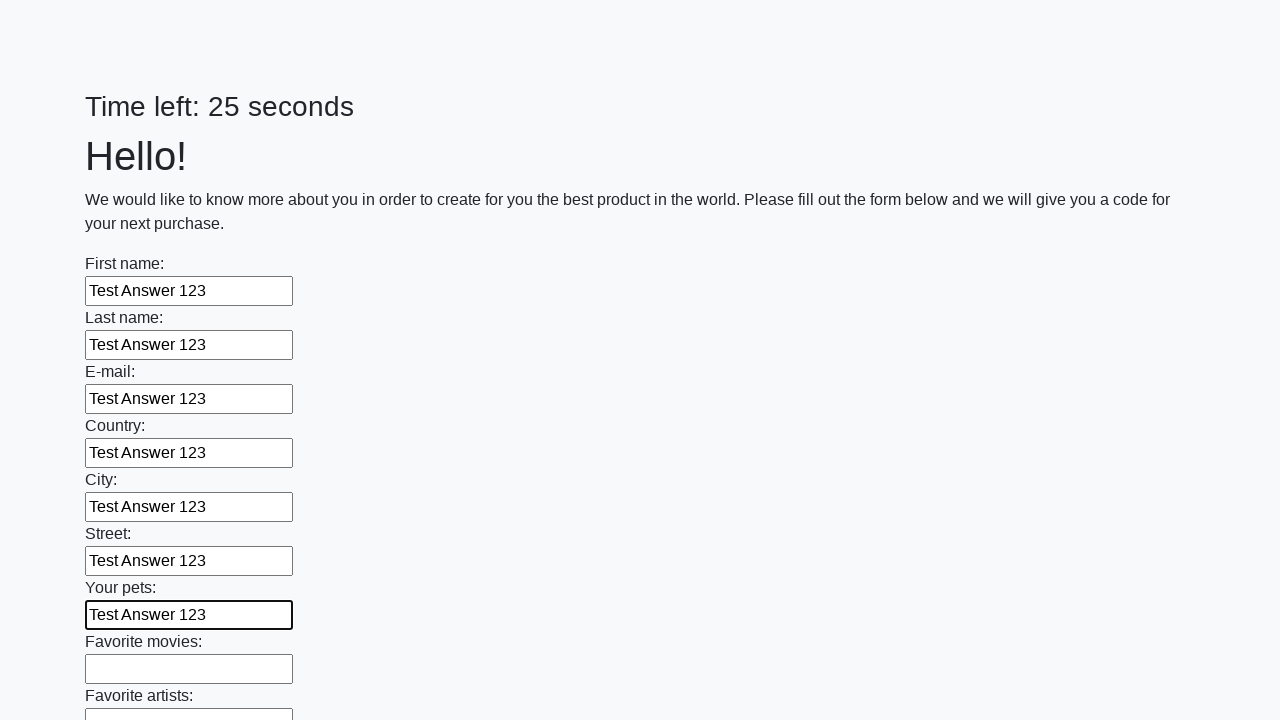

Filled an input field with 'Test Answer 123' on input >> nth=7
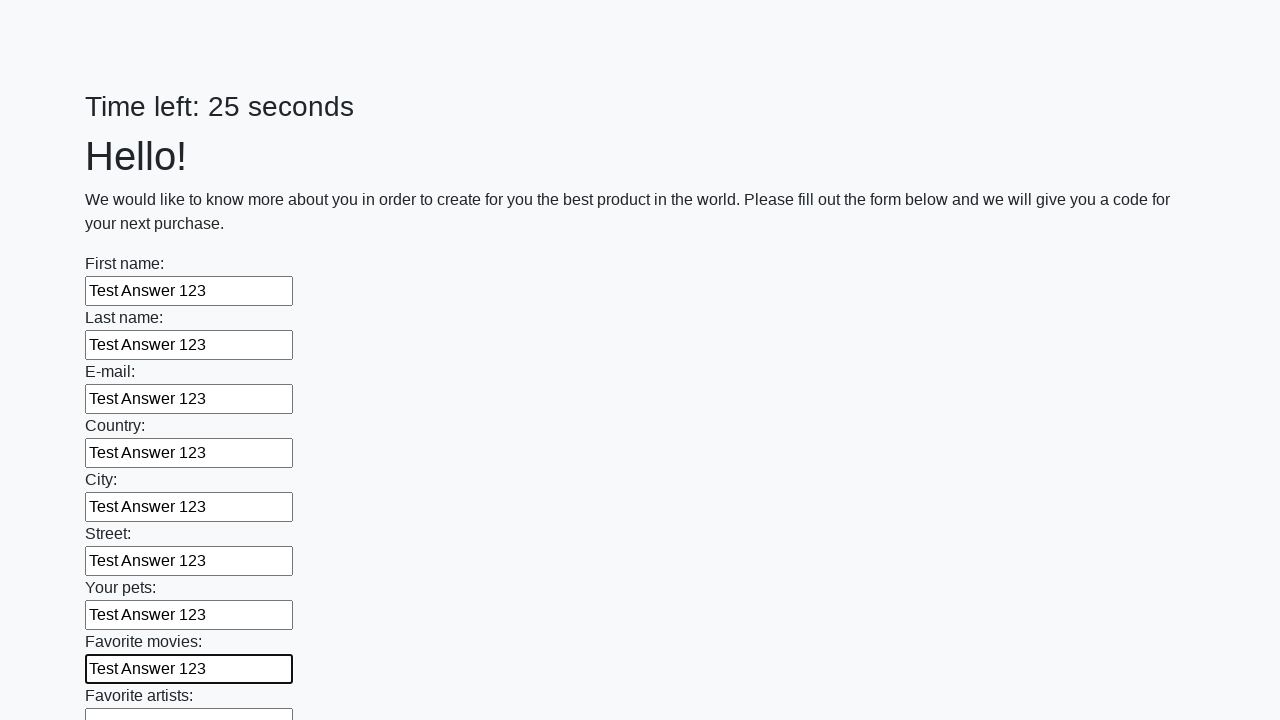

Filled an input field with 'Test Answer 123' on input >> nth=8
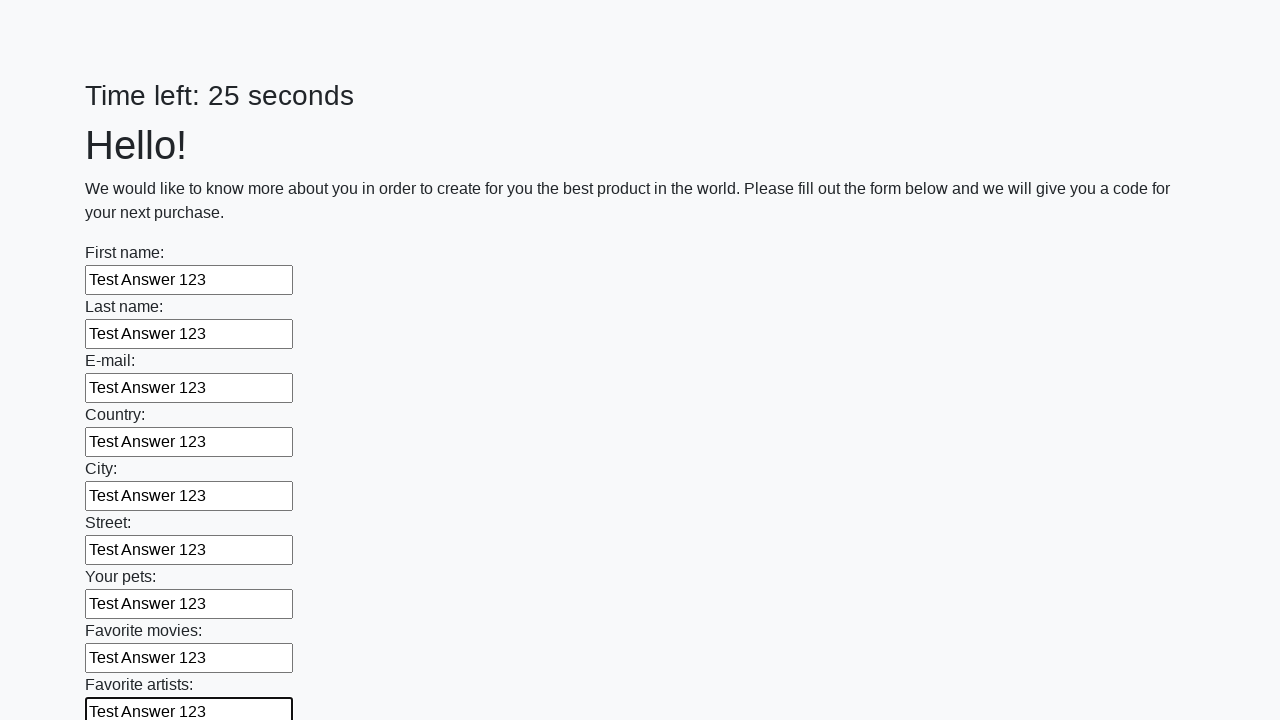

Filled an input field with 'Test Answer 123' on input >> nth=9
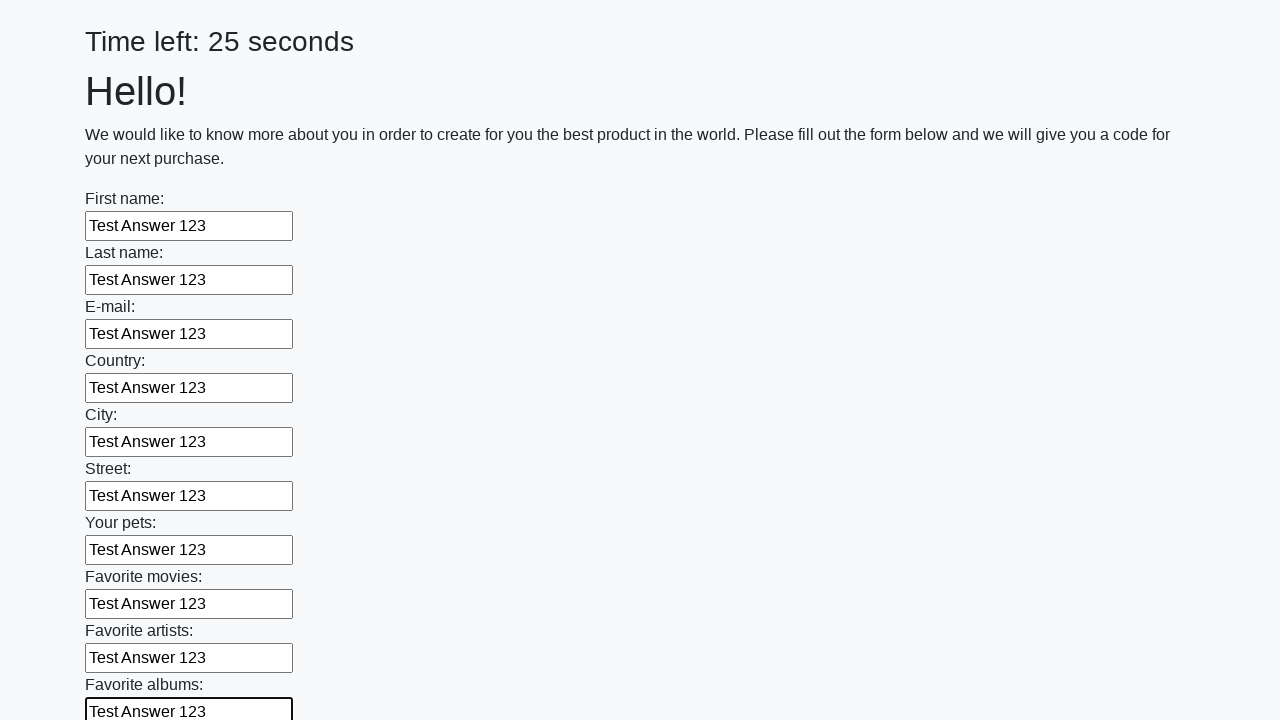

Filled an input field with 'Test Answer 123' on input >> nth=10
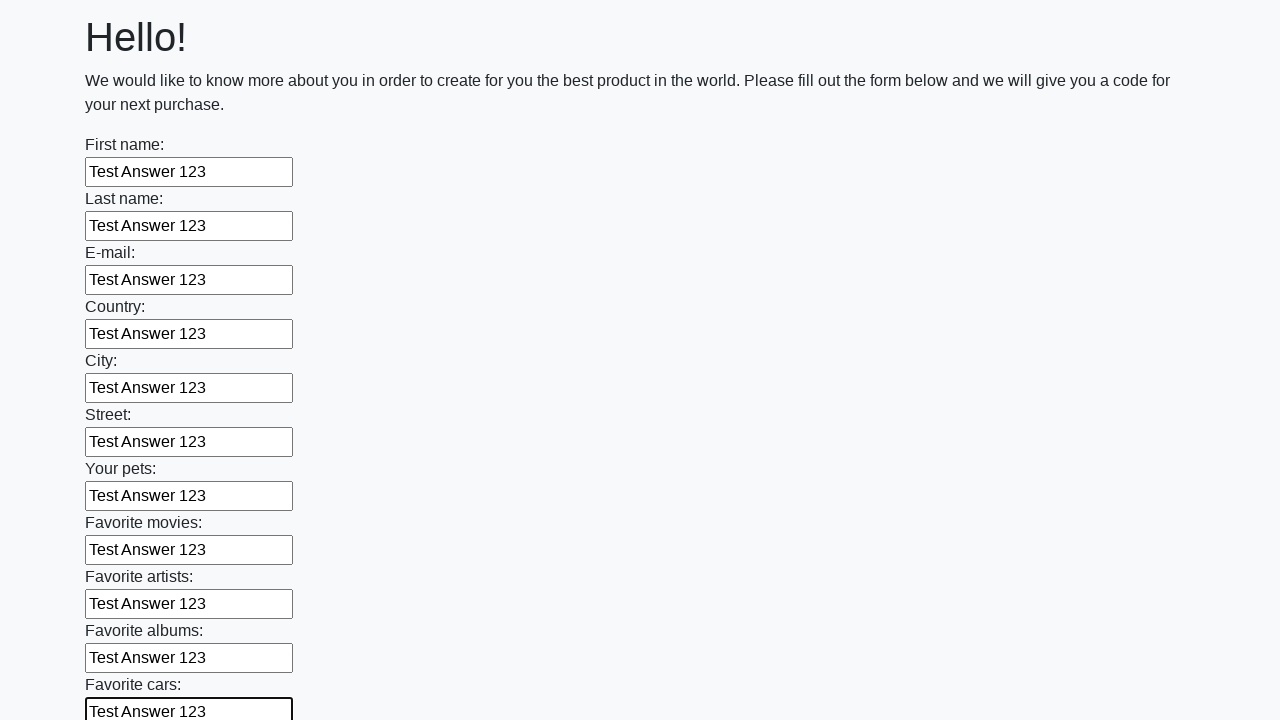

Filled an input field with 'Test Answer 123' on input >> nth=11
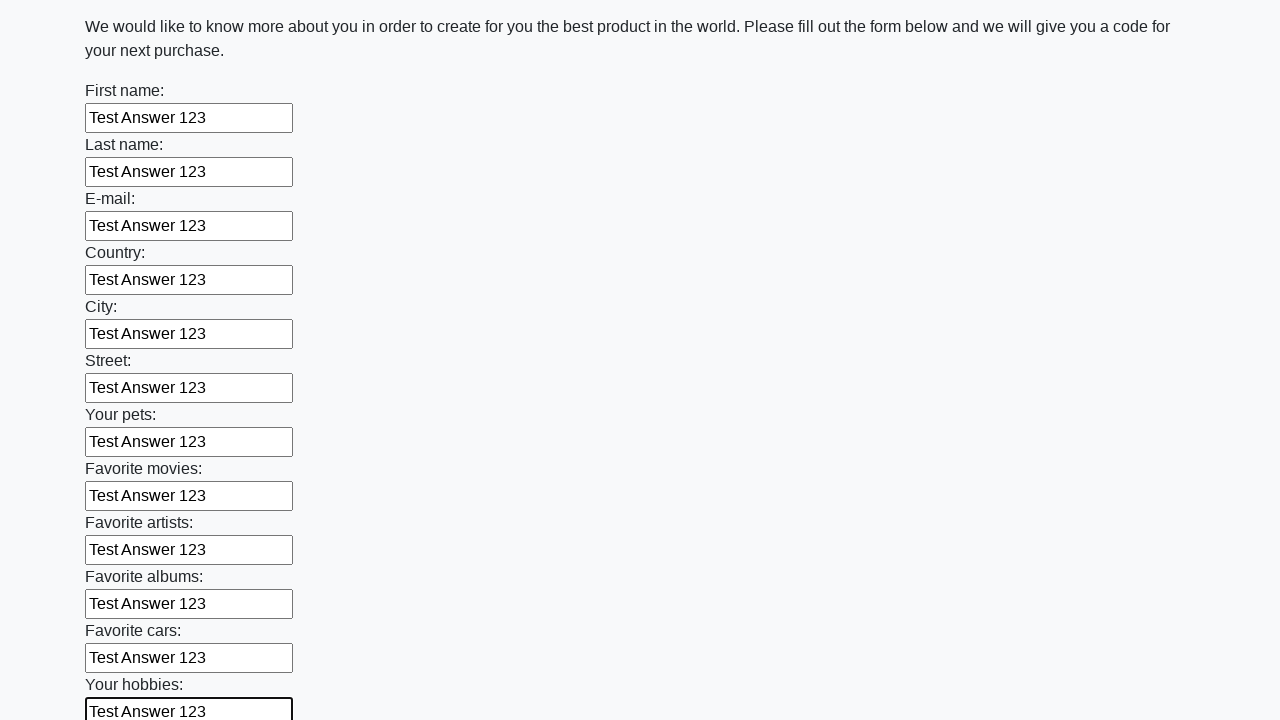

Filled an input field with 'Test Answer 123' on input >> nth=12
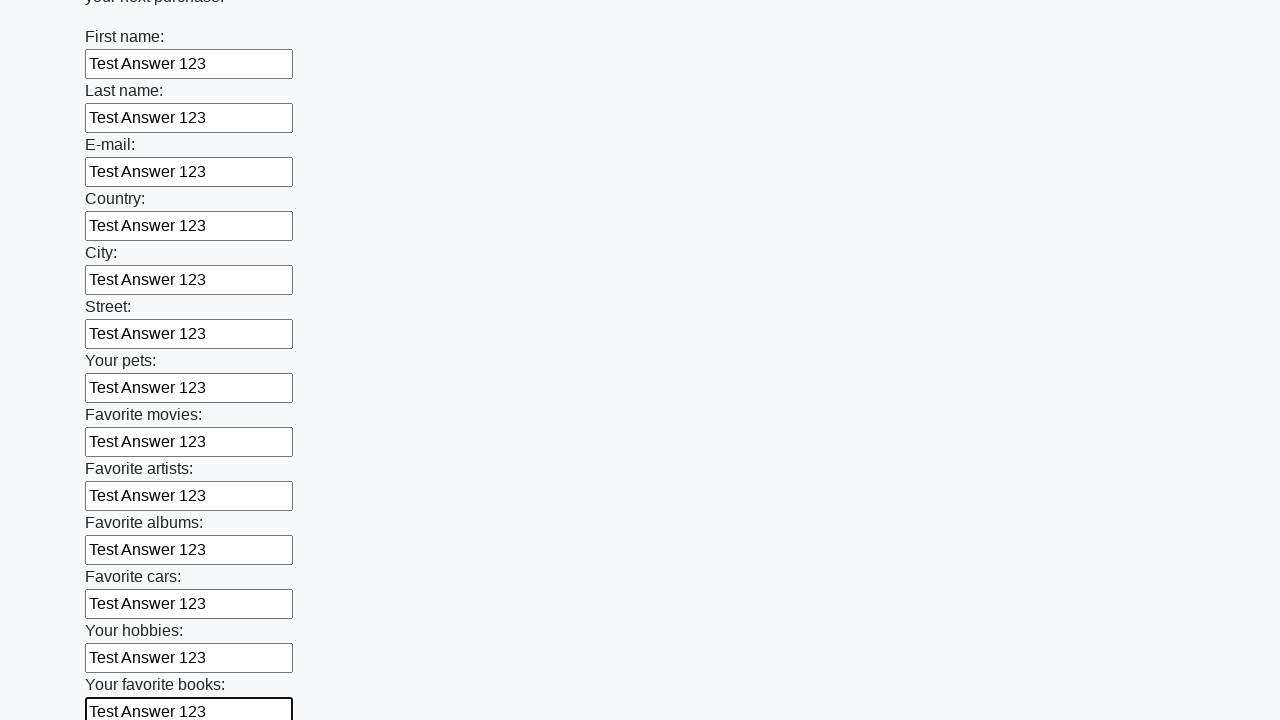

Filled an input field with 'Test Answer 123' on input >> nth=13
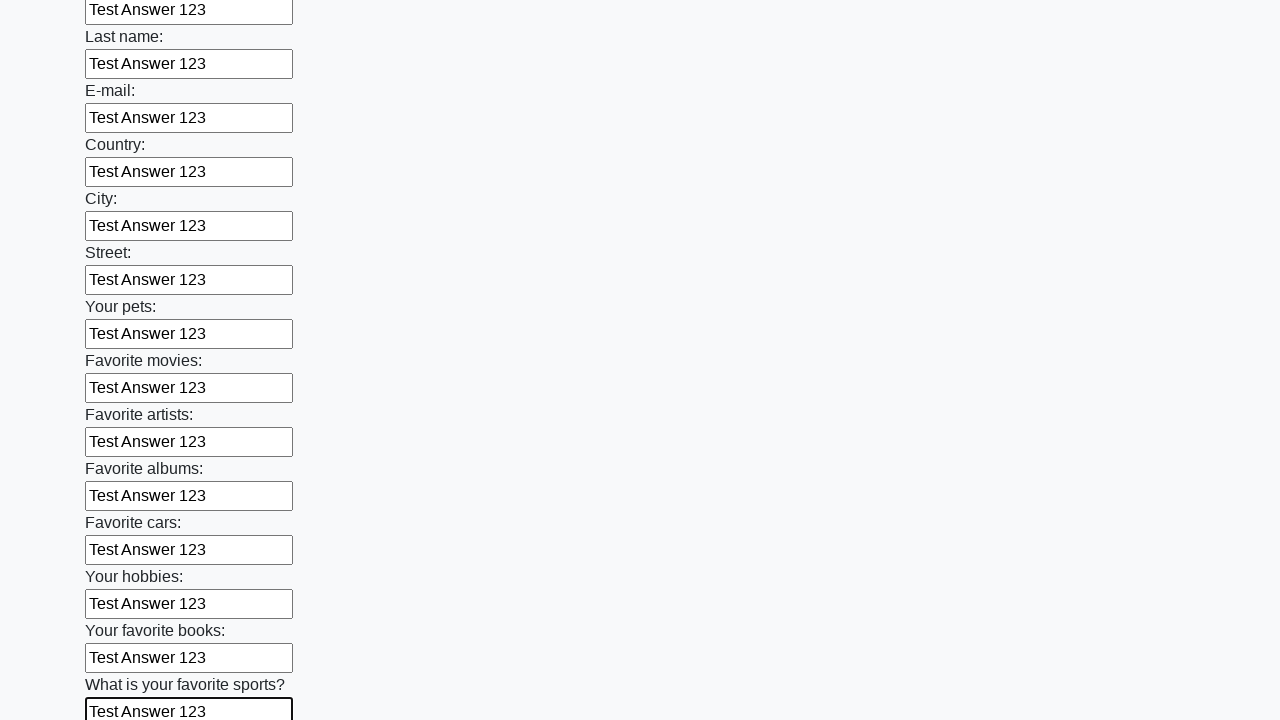

Filled an input field with 'Test Answer 123' on input >> nth=14
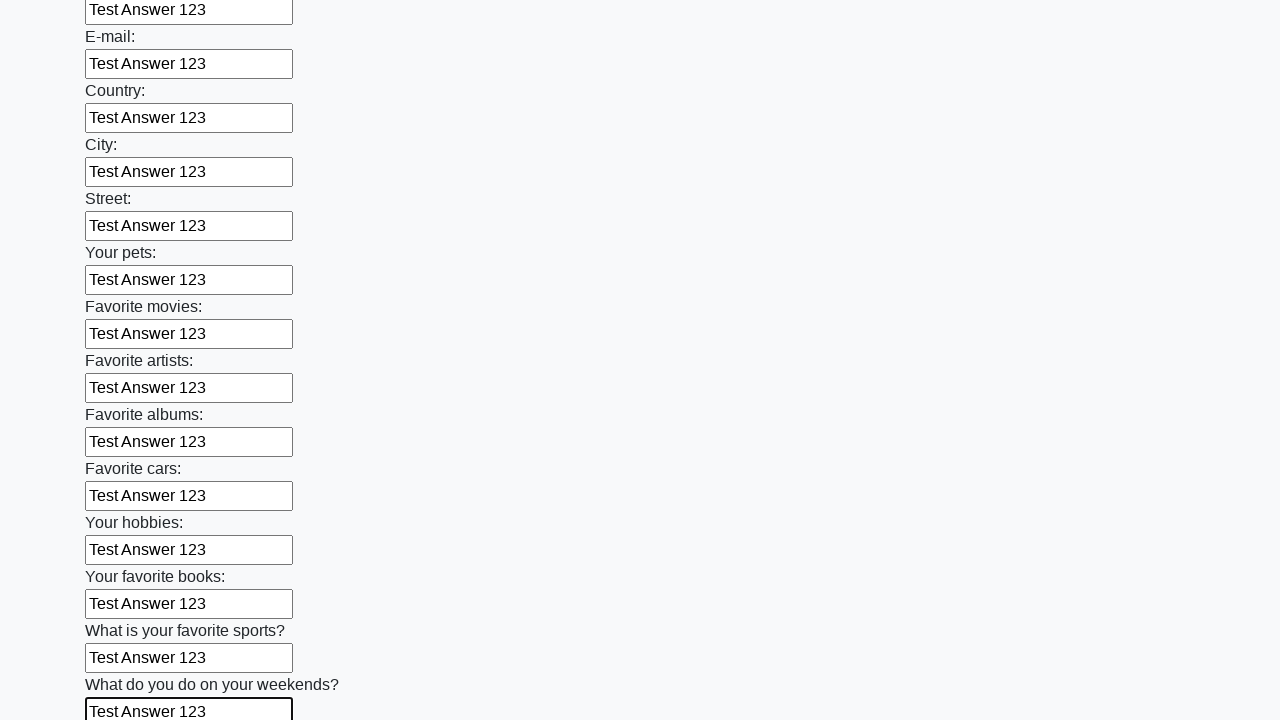

Filled an input field with 'Test Answer 123' on input >> nth=15
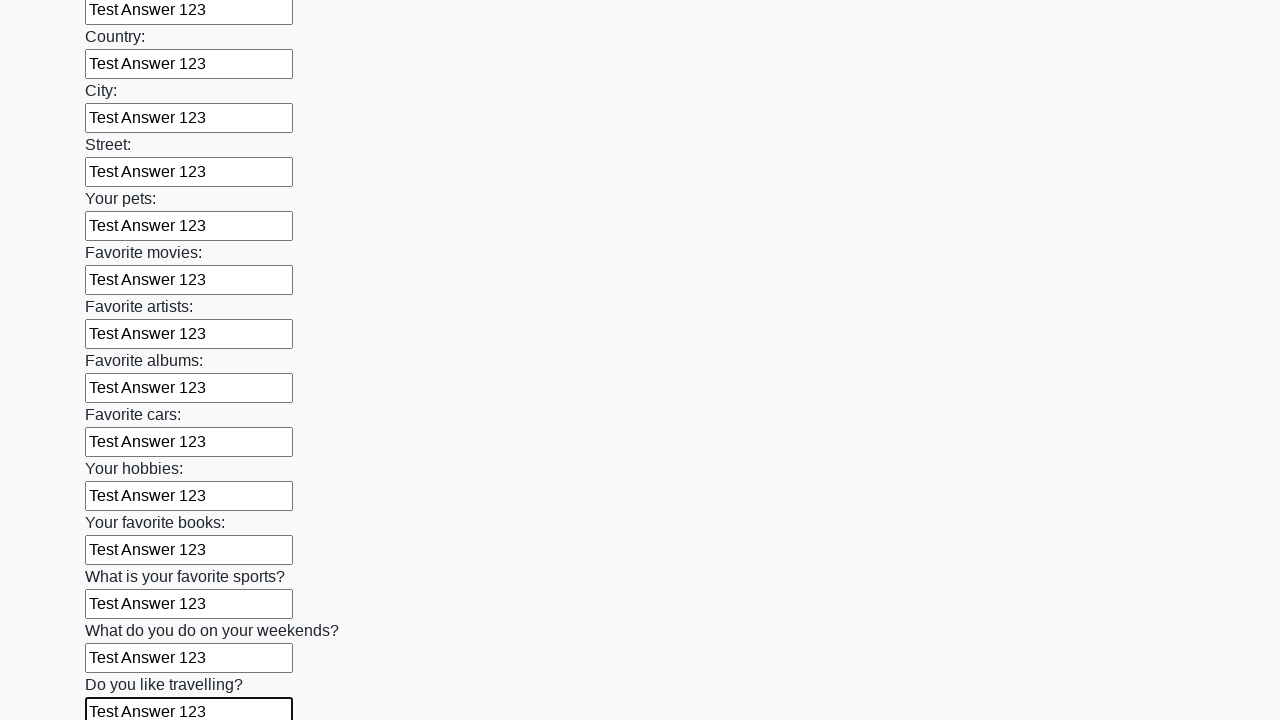

Filled an input field with 'Test Answer 123' on input >> nth=16
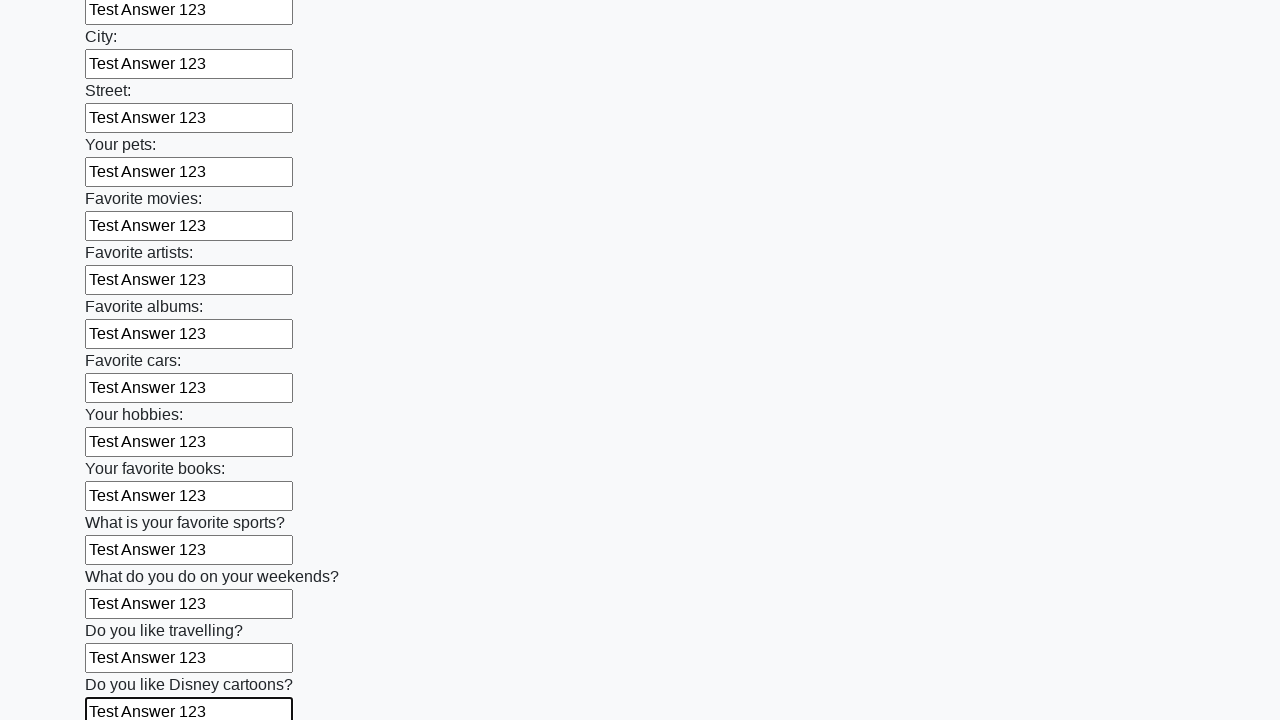

Filled an input field with 'Test Answer 123' on input >> nth=17
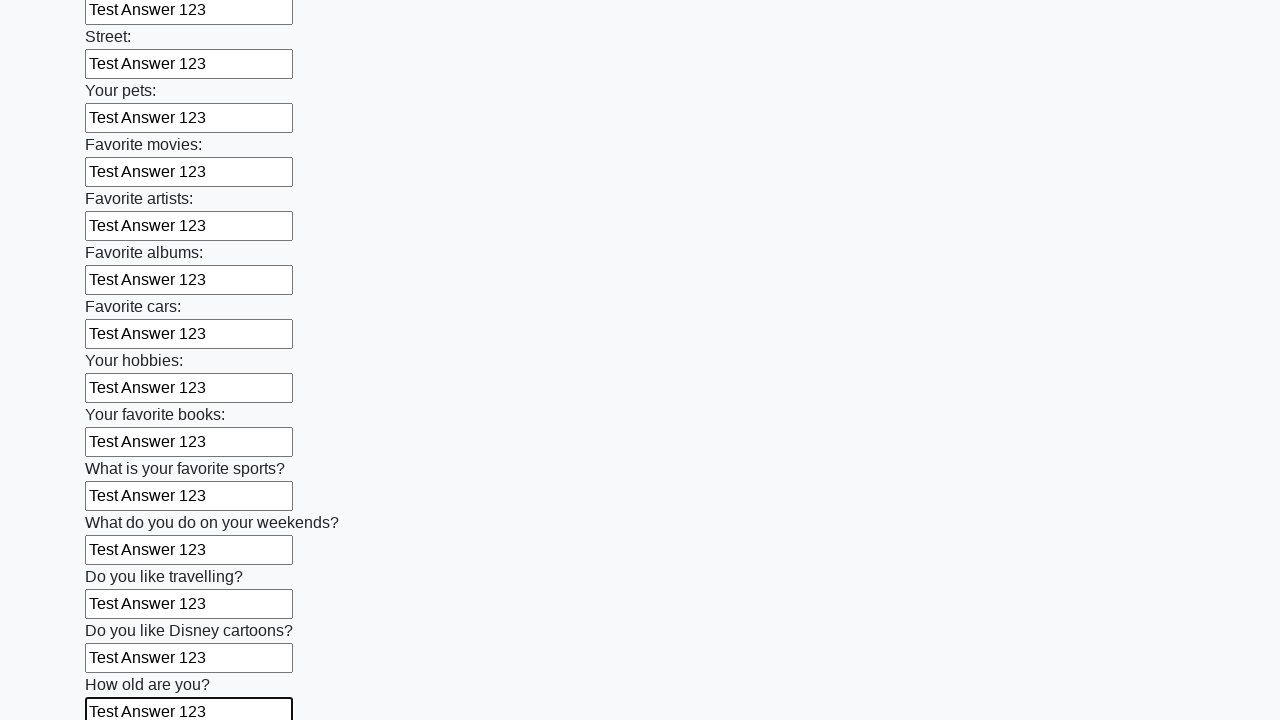

Filled an input field with 'Test Answer 123' on input >> nth=18
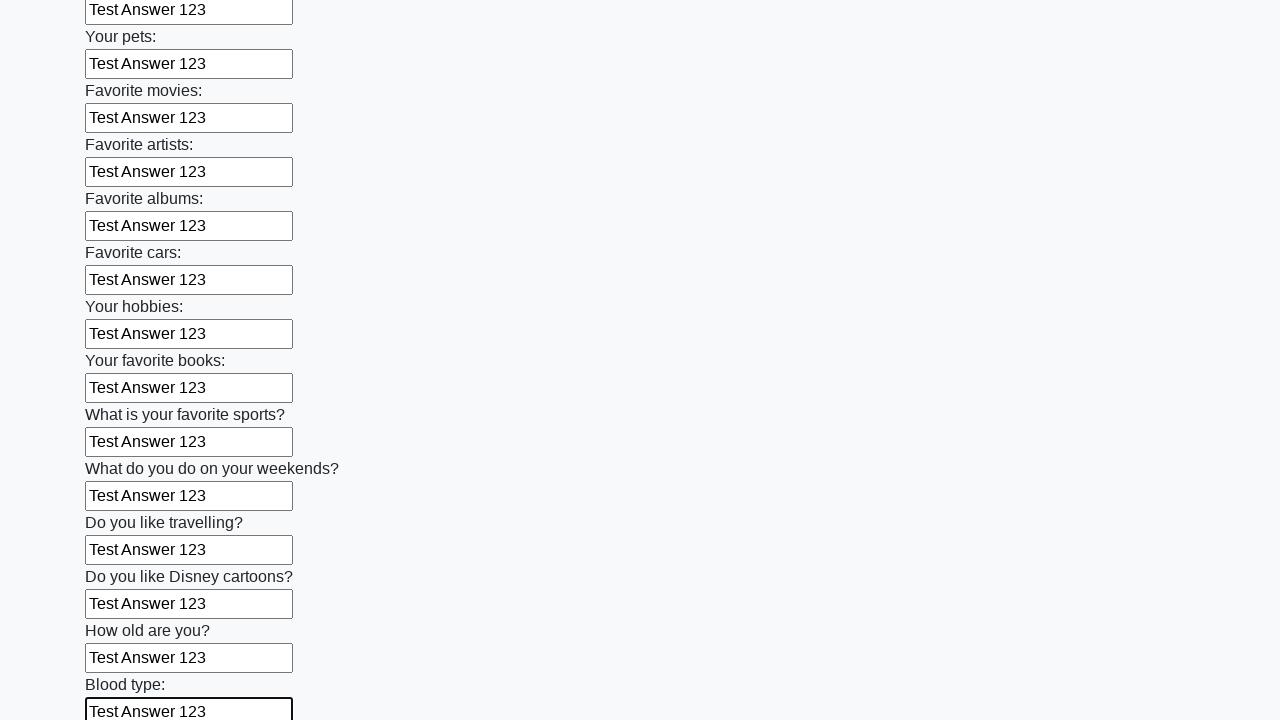

Filled an input field with 'Test Answer 123' on input >> nth=19
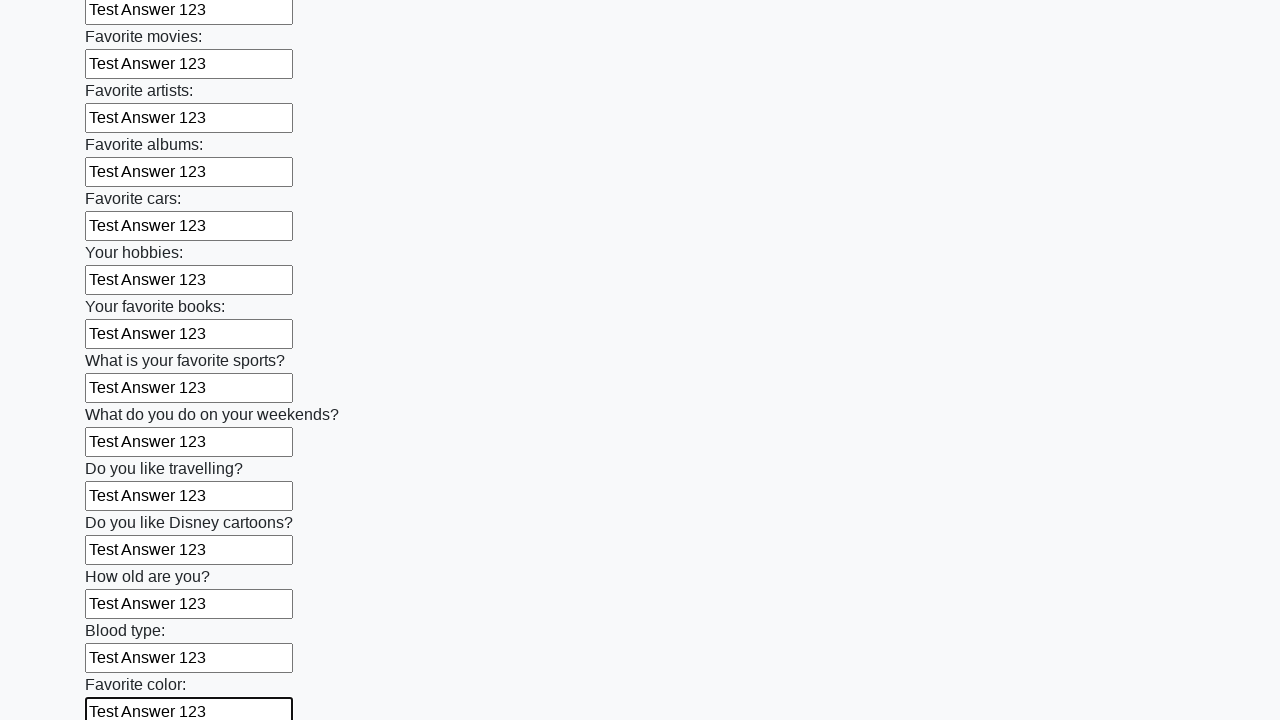

Filled an input field with 'Test Answer 123' on input >> nth=20
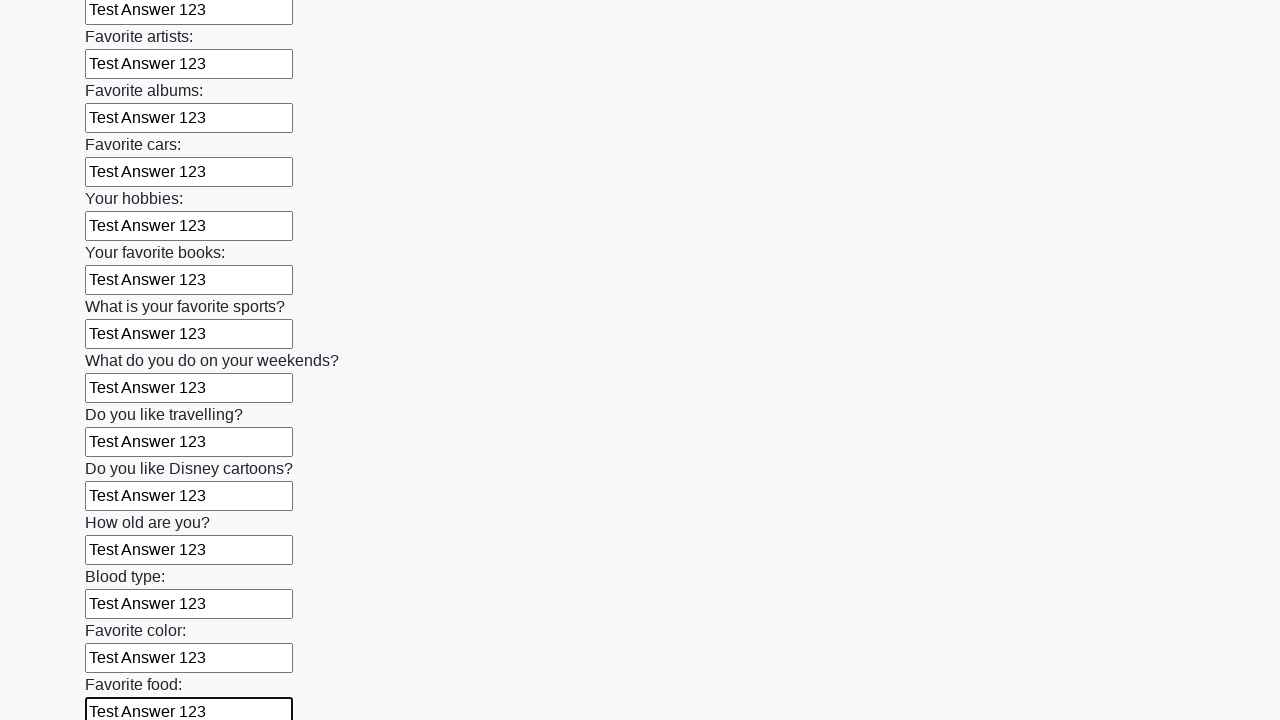

Filled an input field with 'Test Answer 123' on input >> nth=21
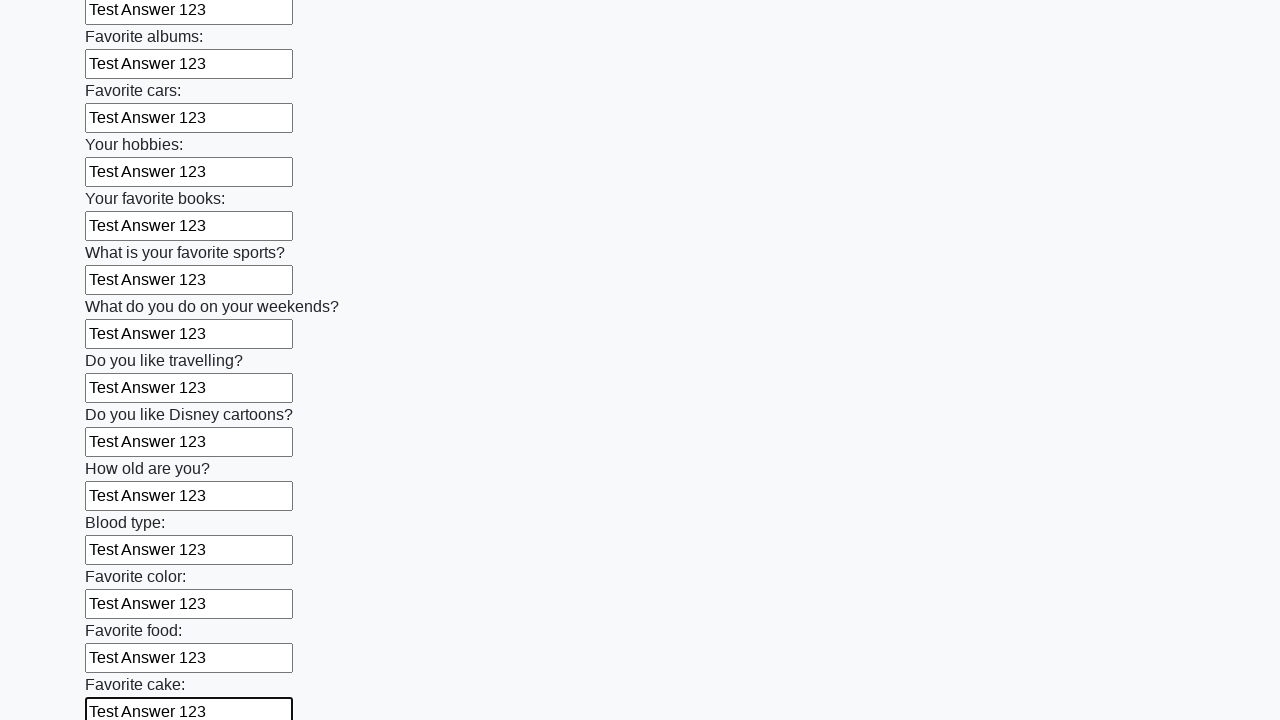

Filled an input field with 'Test Answer 123' on input >> nth=22
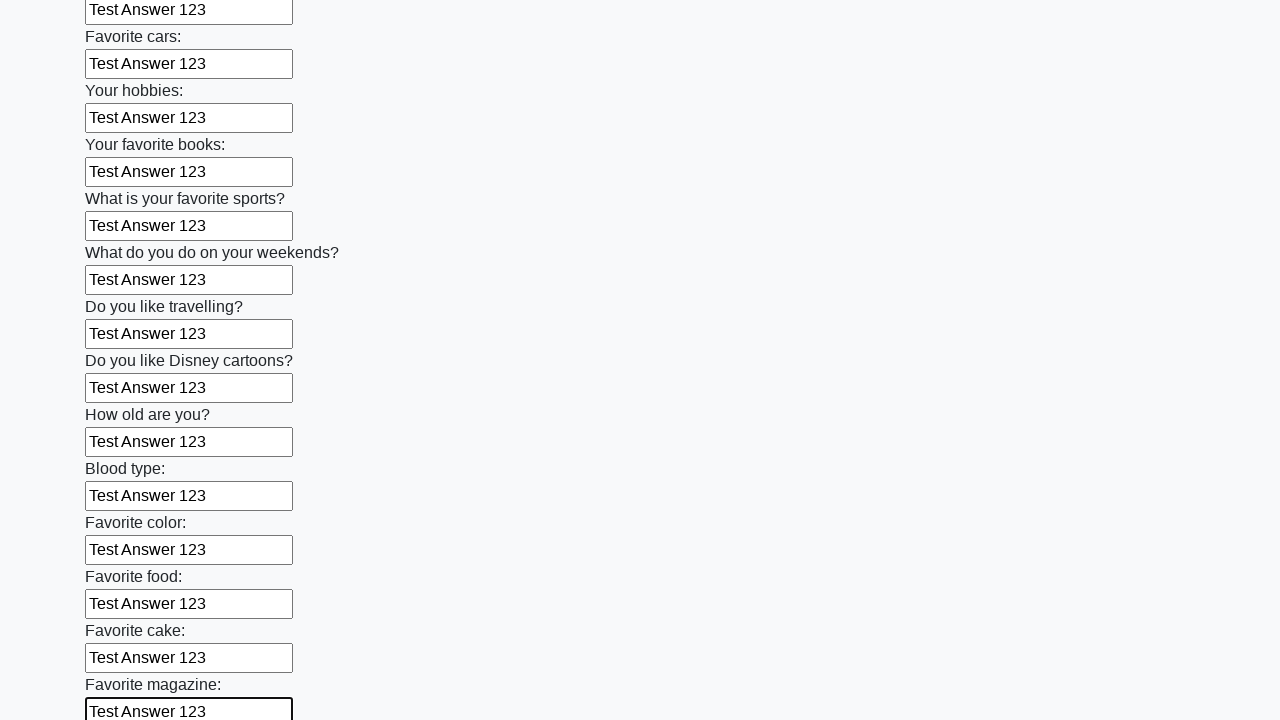

Filled an input field with 'Test Answer 123' on input >> nth=23
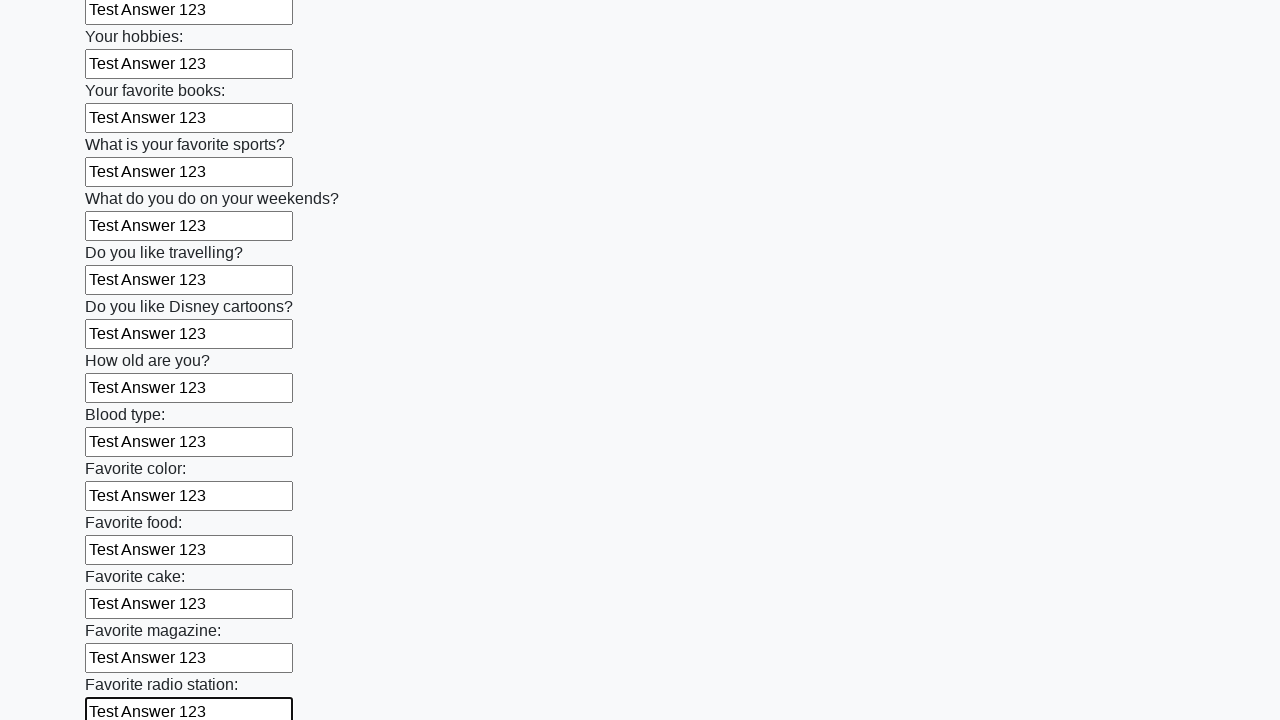

Filled an input field with 'Test Answer 123' on input >> nth=24
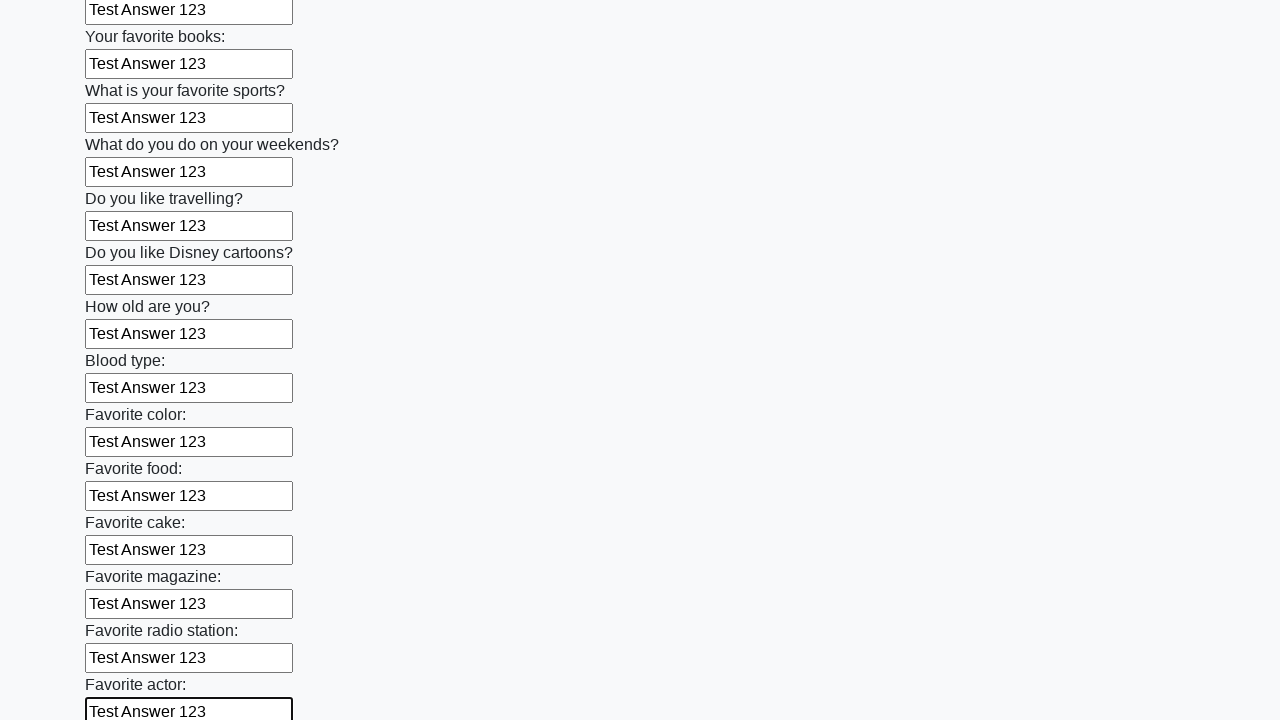

Filled an input field with 'Test Answer 123' on input >> nth=25
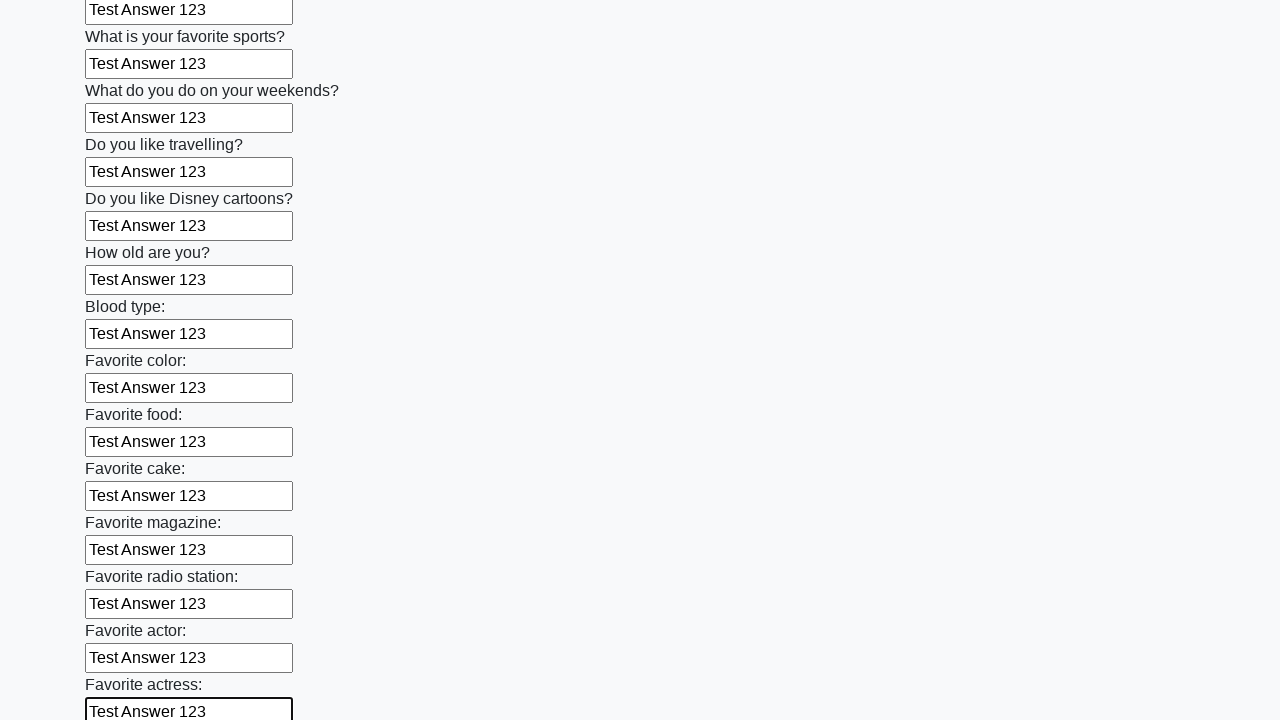

Filled an input field with 'Test Answer 123' on input >> nth=26
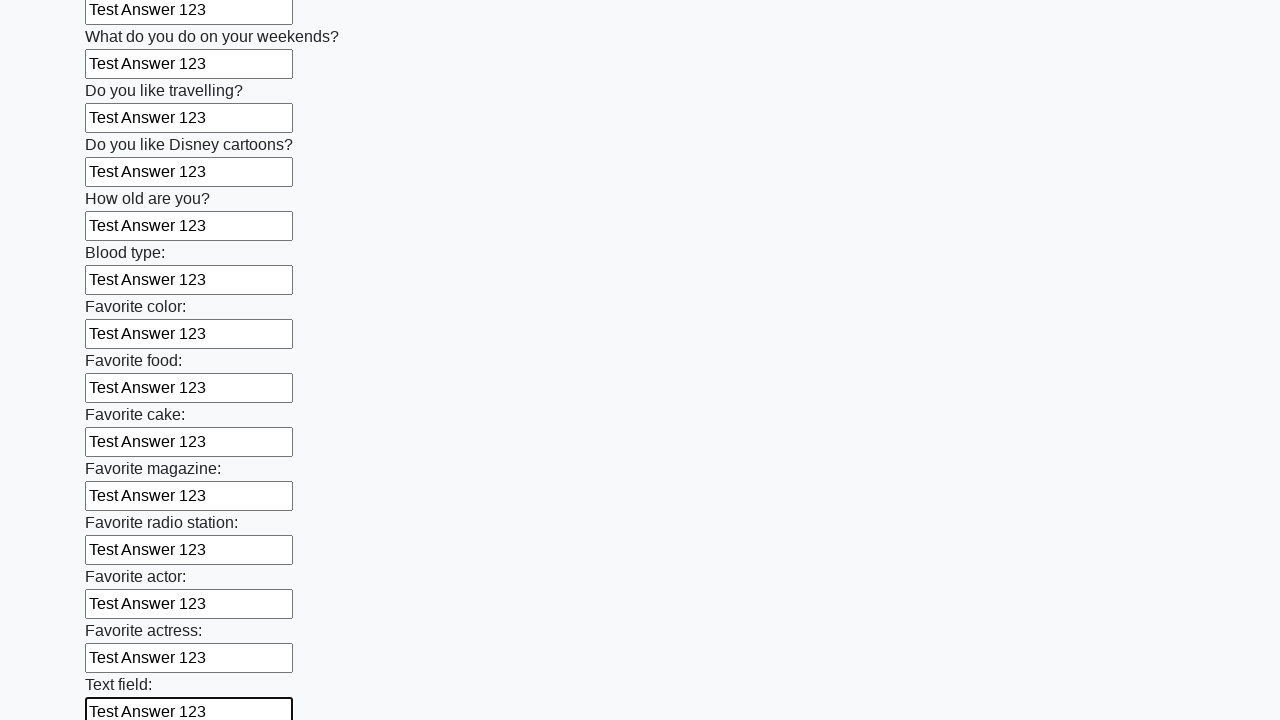

Filled an input field with 'Test Answer 123' on input >> nth=27
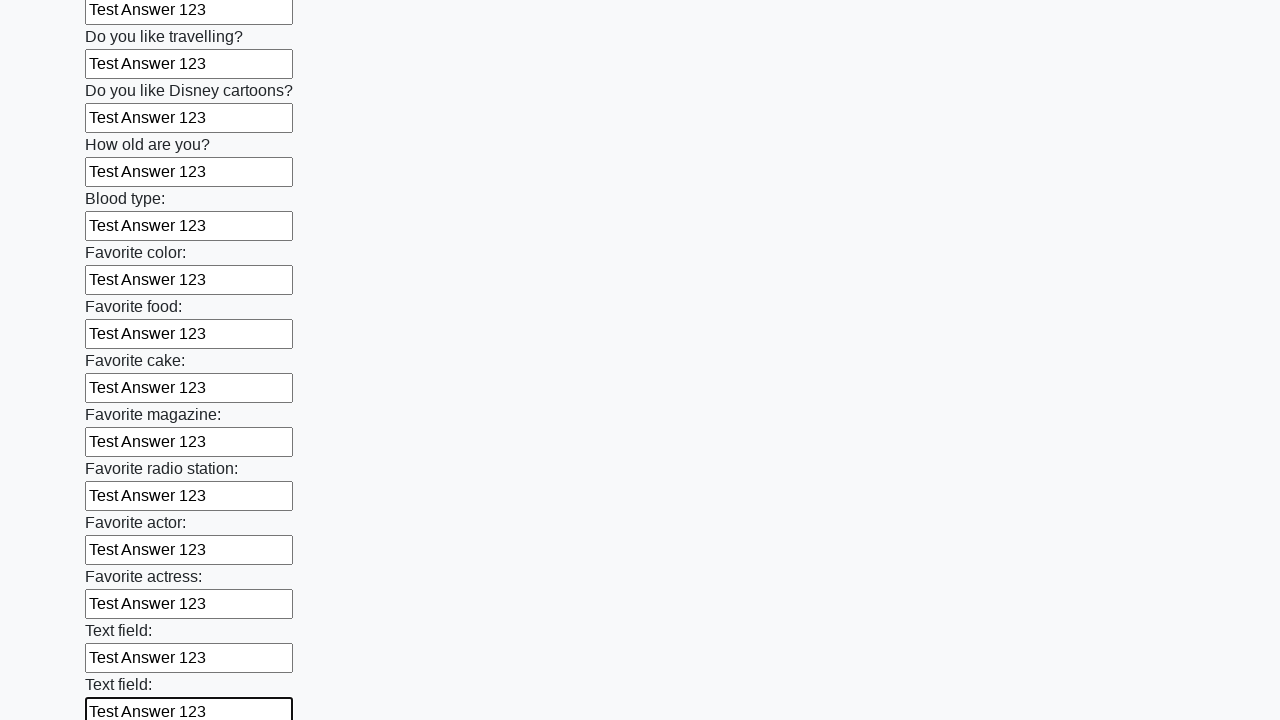

Filled an input field with 'Test Answer 123' on input >> nth=28
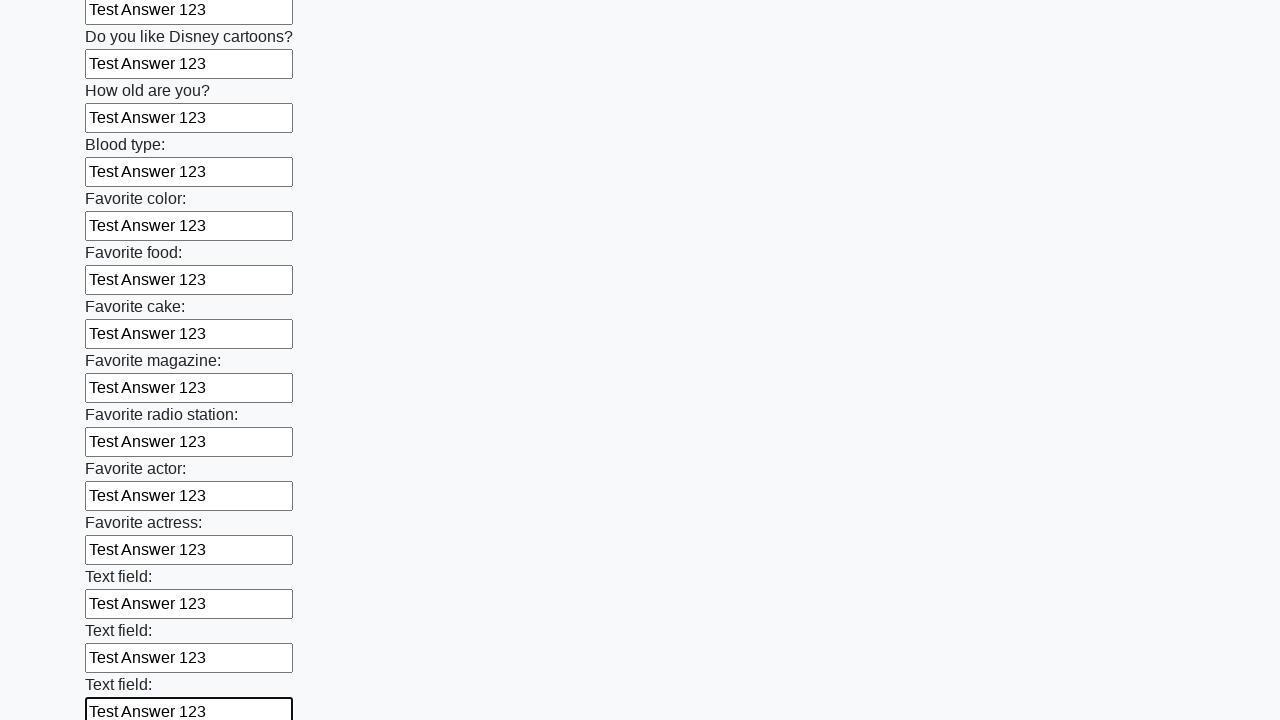

Filled an input field with 'Test Answer 123' on input >> nth=29
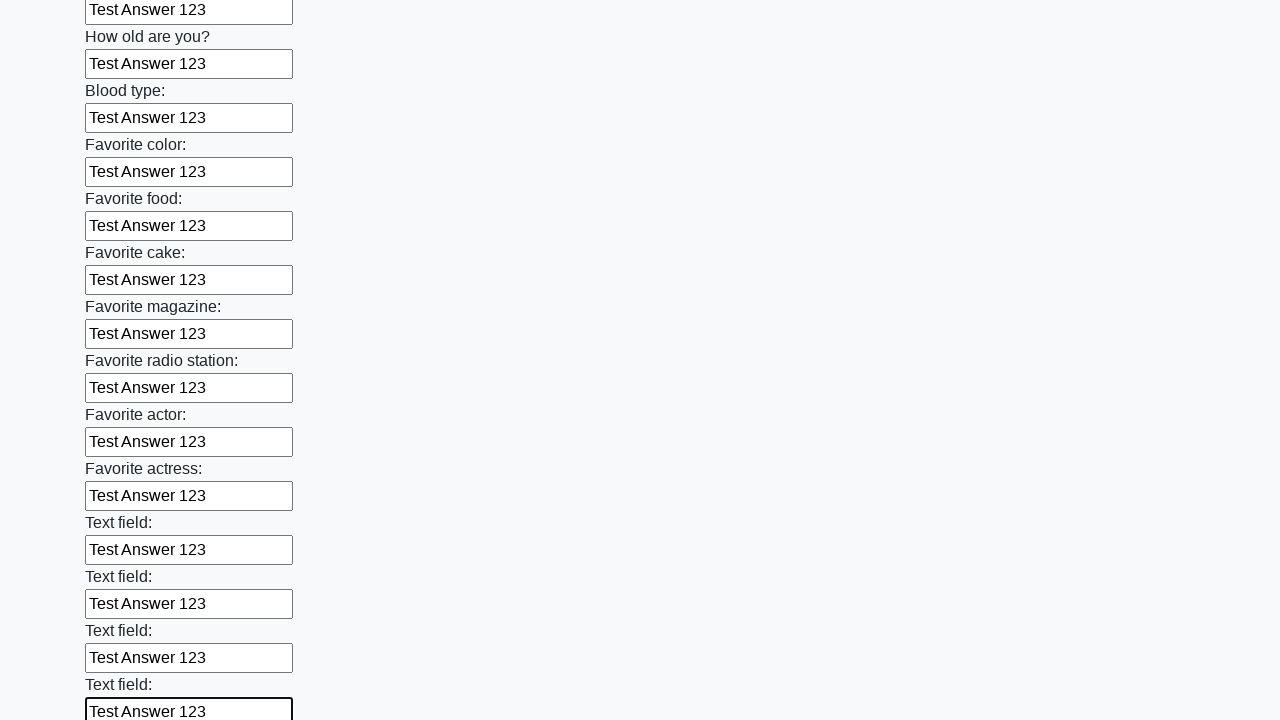

Filled an input field with 'Test Answer 123' on input >> nth=30
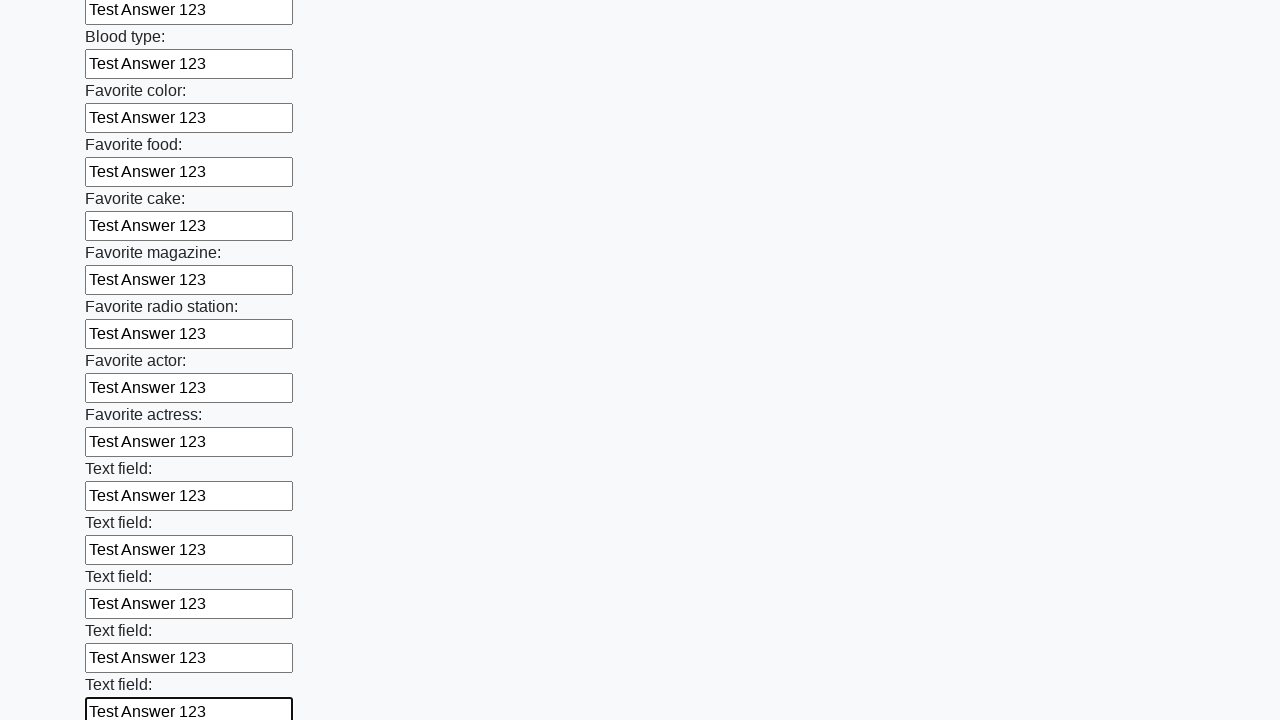

Filled an input field with 'Test Answer 123' on input >> nth=31
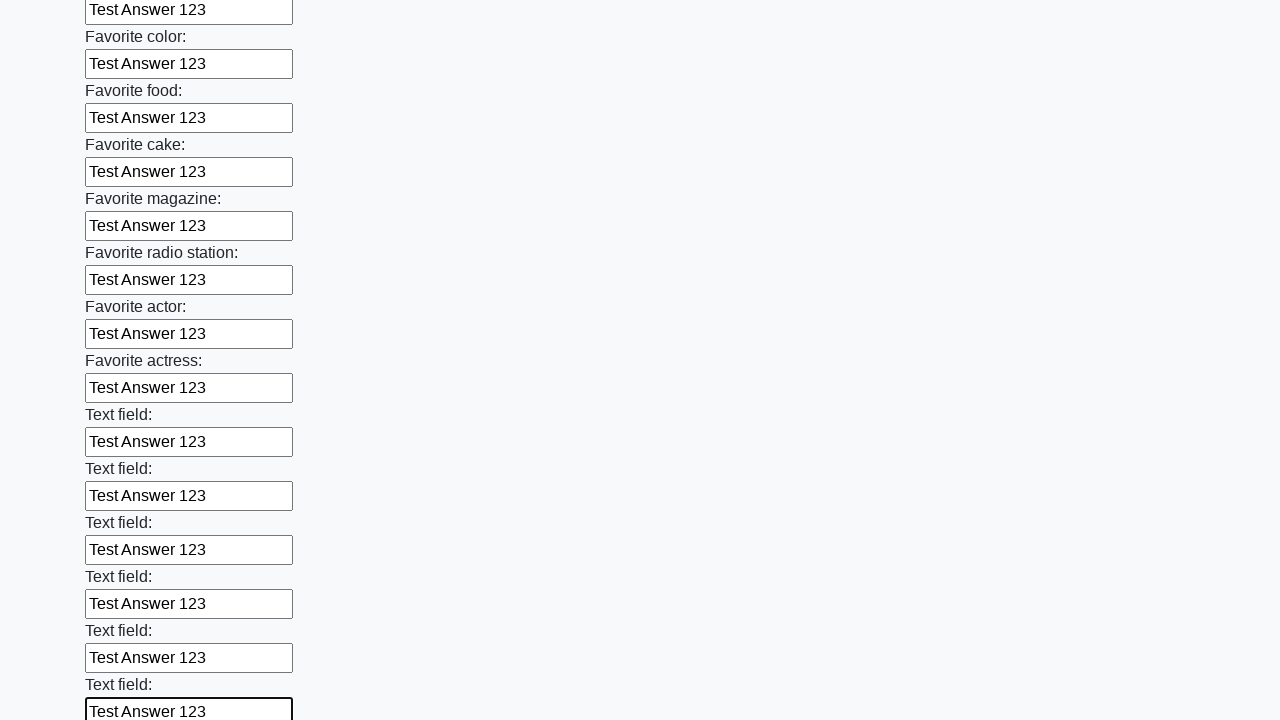

Filled an input field with 'Test Answer 123' on input >> nth=32
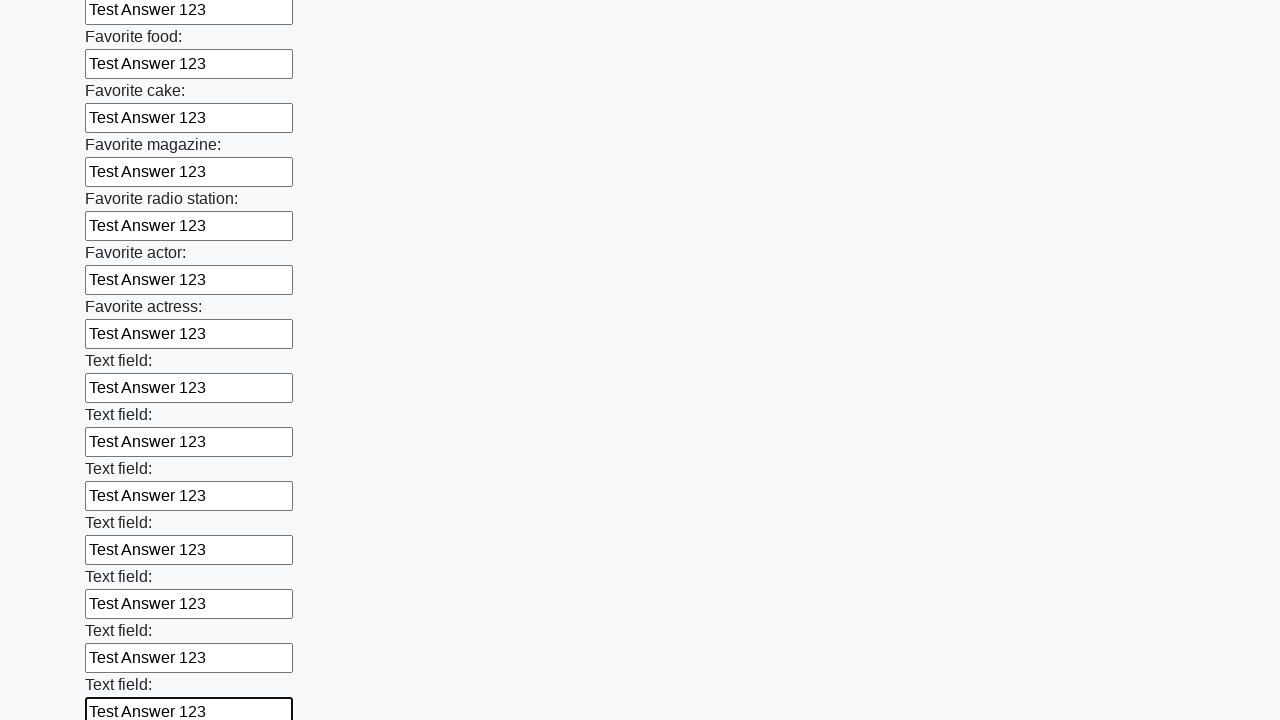

Filled an input field with 'Test Answer 123' on input >> nth=33
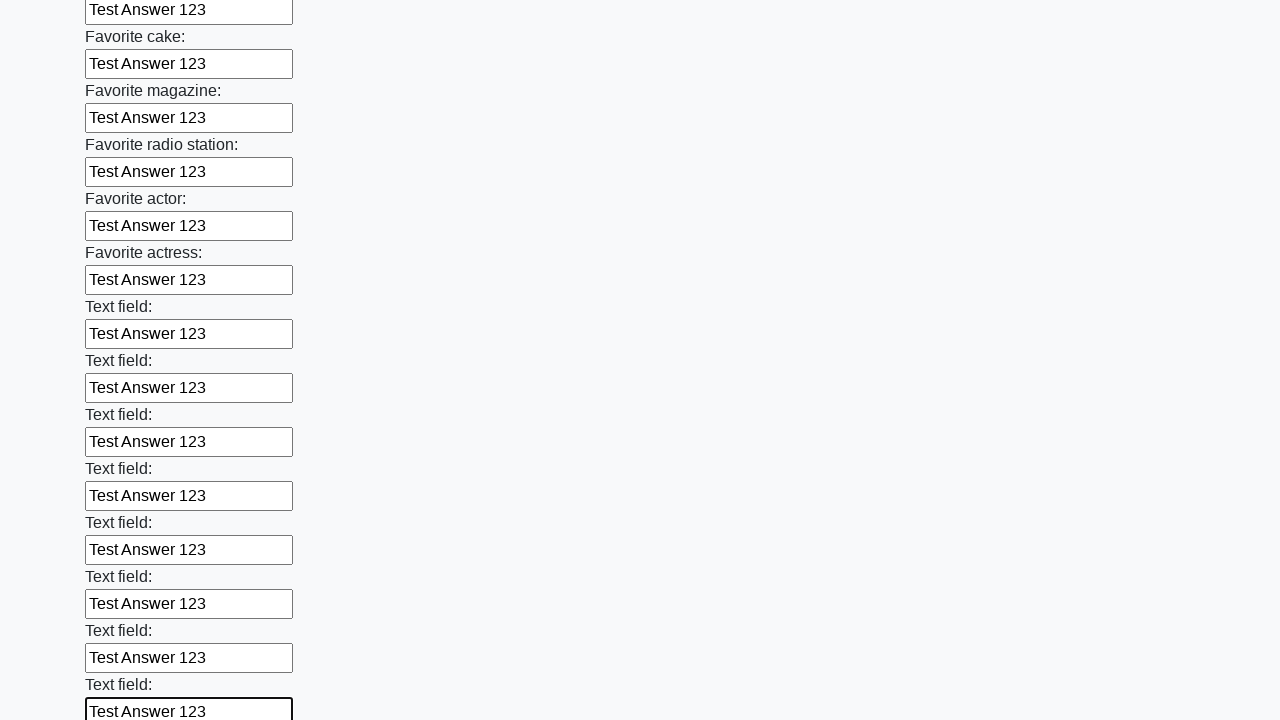

Filled an input field with 'Test Answer 123' on input >> nth=34
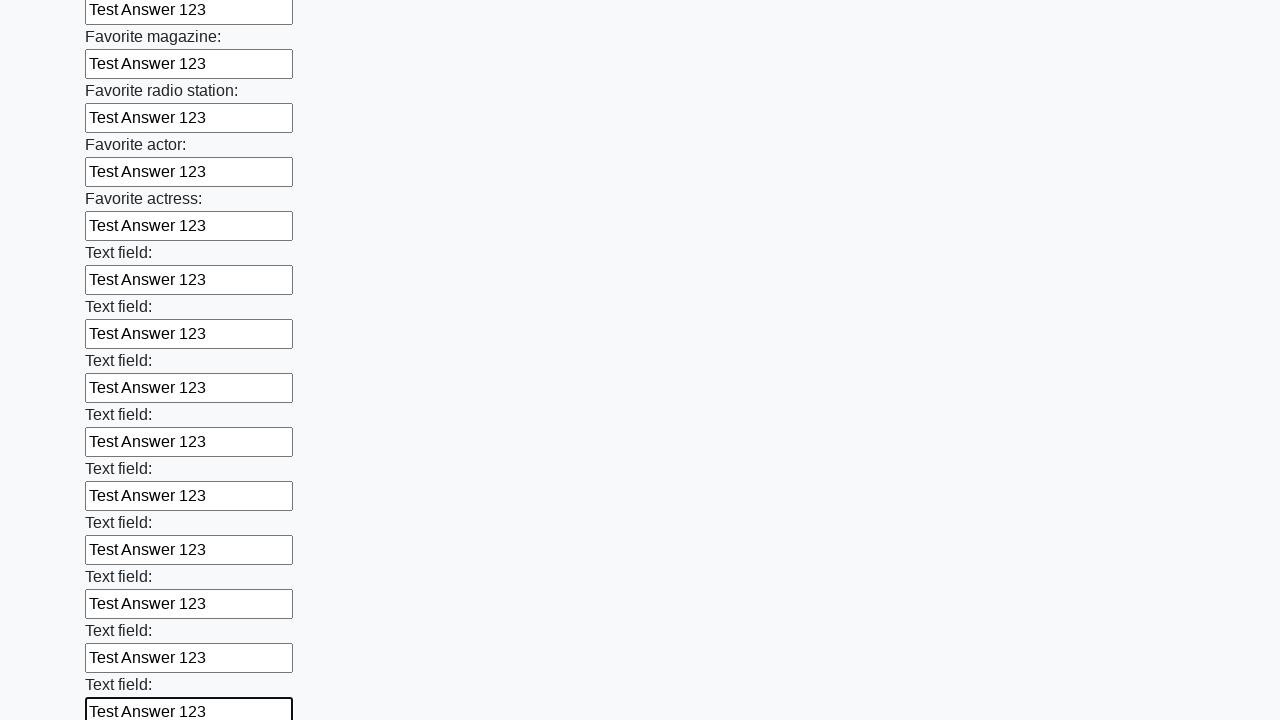

Filled an input field with 'Test Answer 123' on input >> nth=35
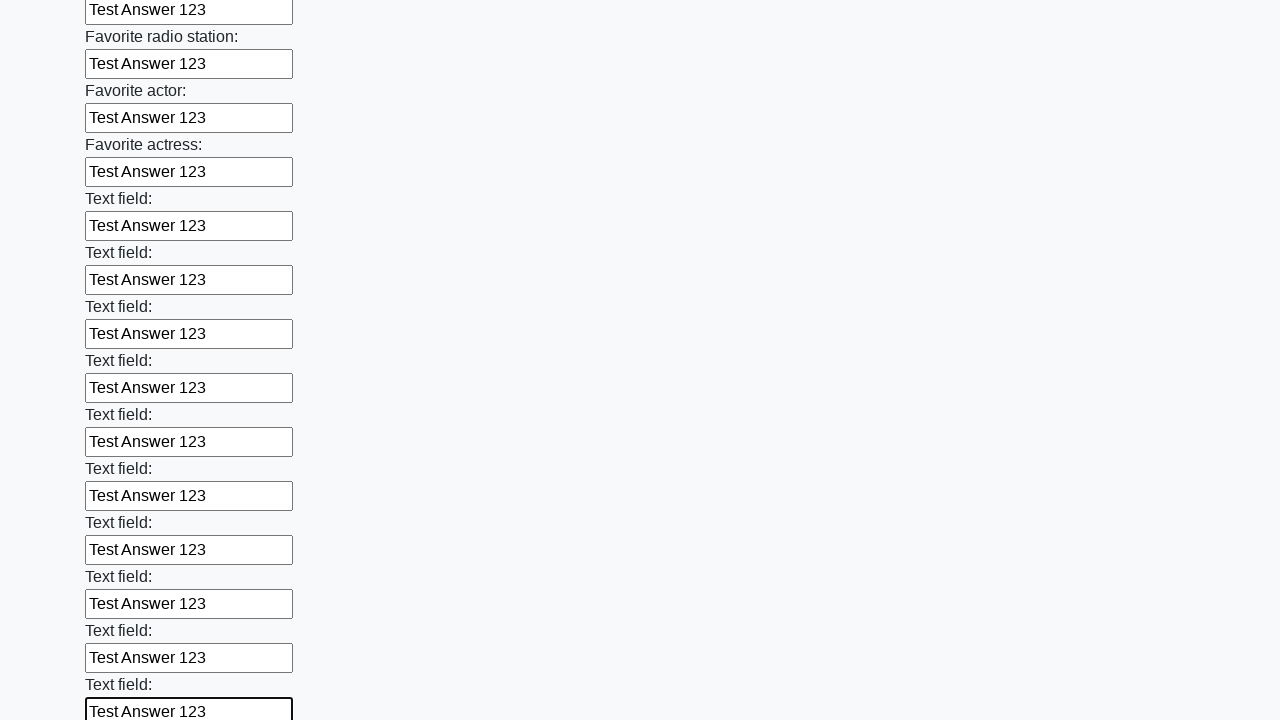

Filled an input field with 'Test Answer 123' on input >> nth=36
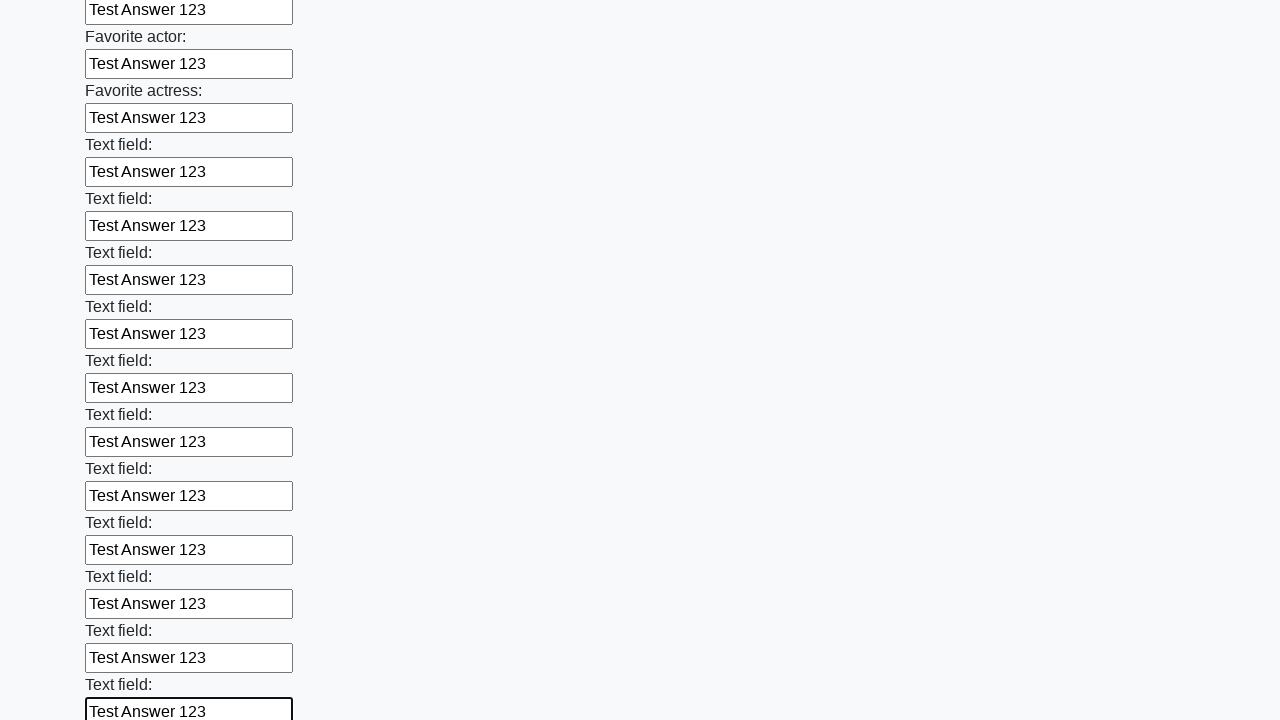

Filled an input field with 'Test Answer 123' on input >> nth=37
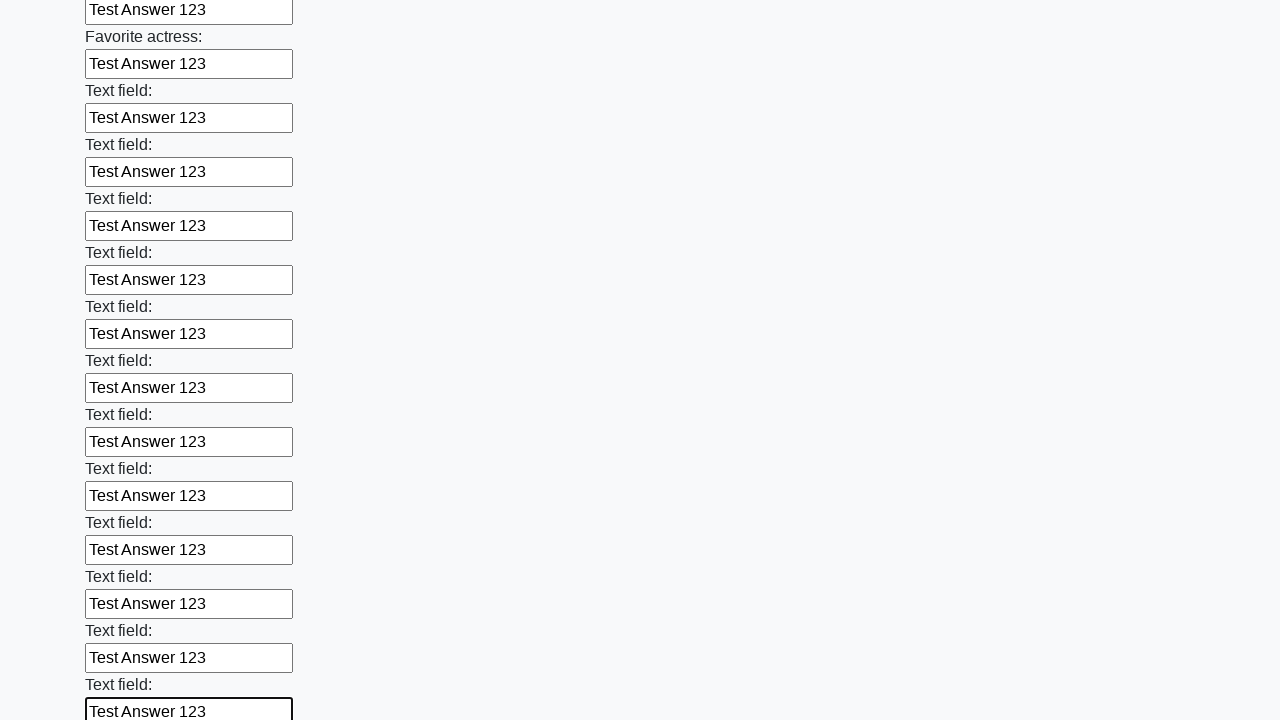

Filled an input field with 'Test Answer 123' on input >> nth=38
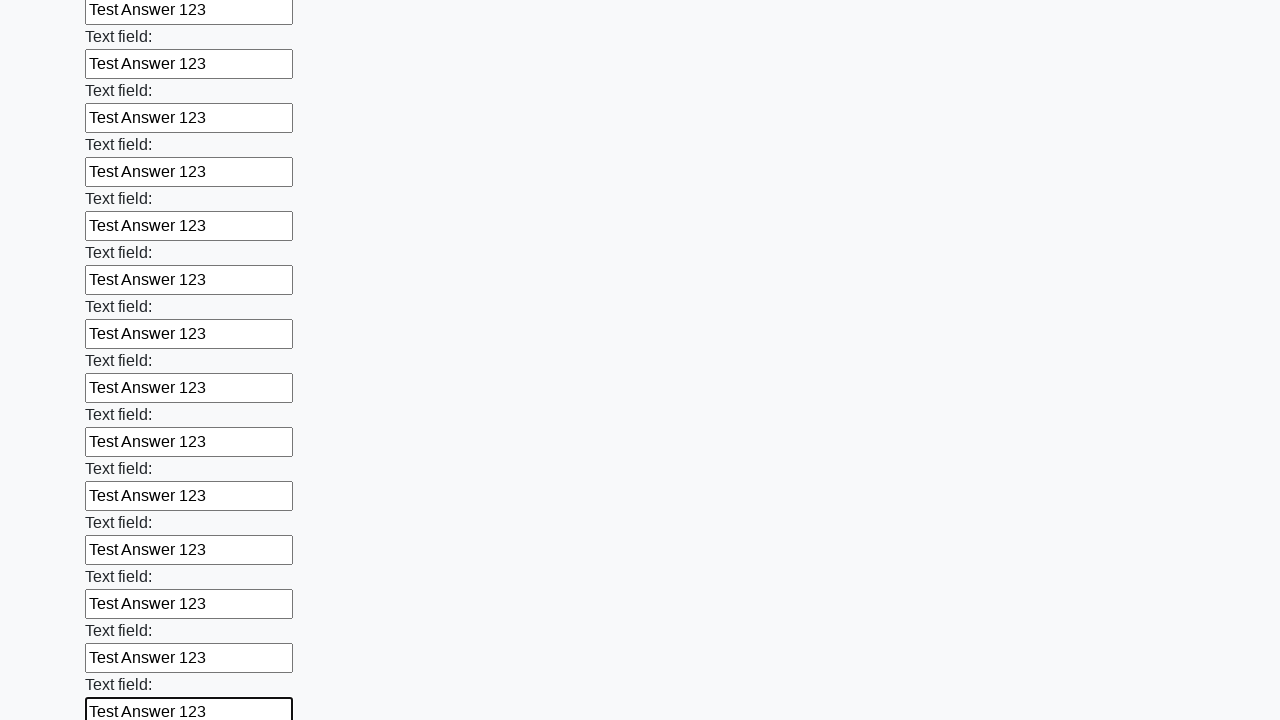

Filled an input field with 'Test Answer 123' on input >> nth=39
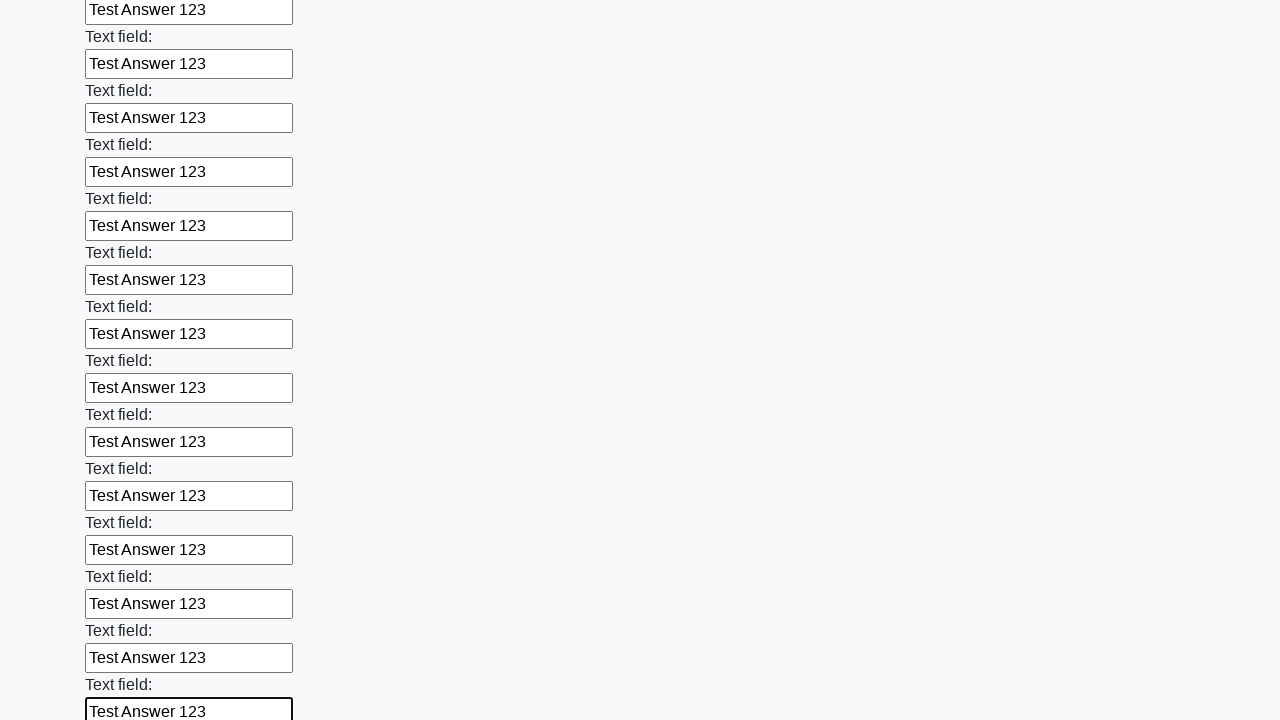

Filled an input field with 'Test Answer 123' on input >> nth=40
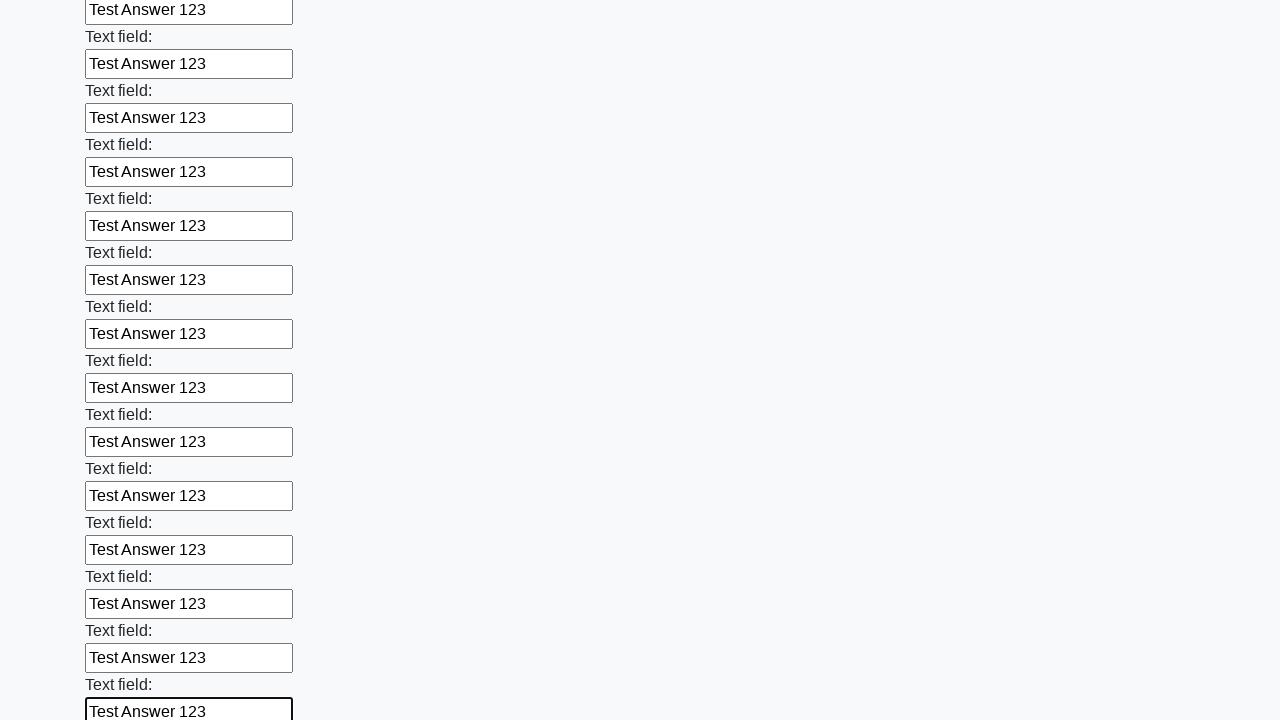

Filled an input field with 'Test Answer 123' on input >> nth=41
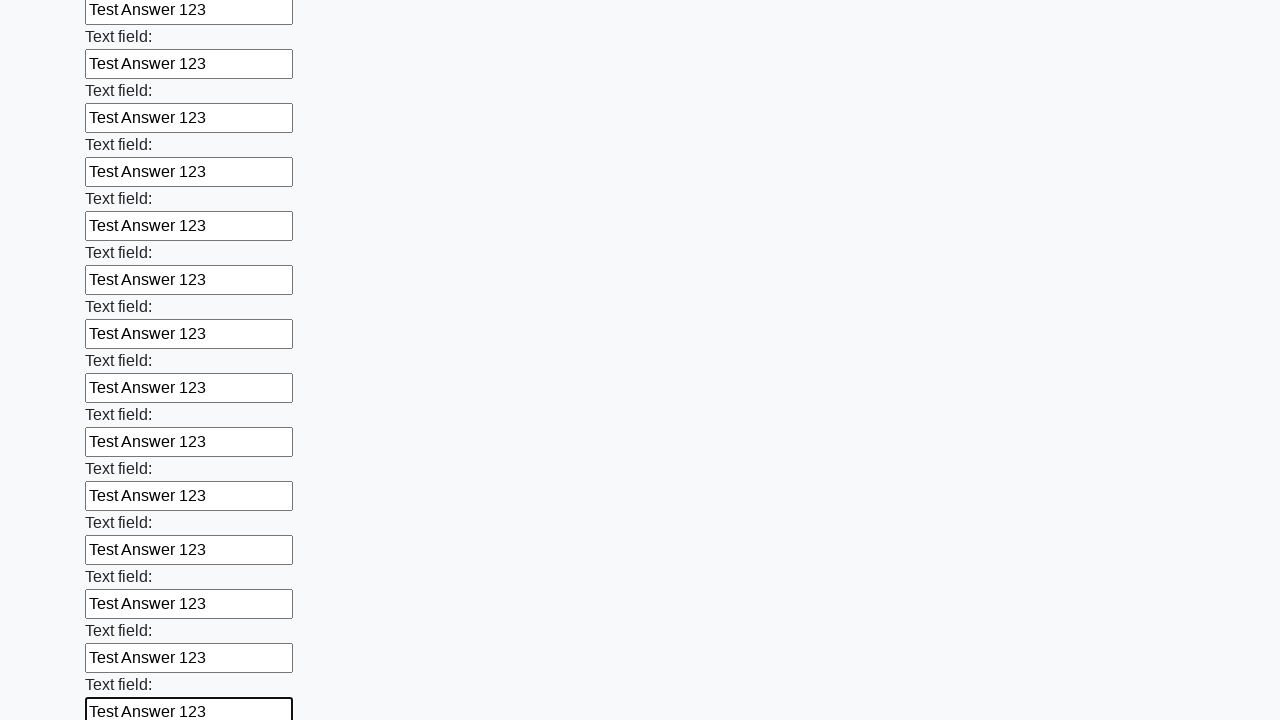

Filled an input field with 'Test Answer 123' on input >> nth=42
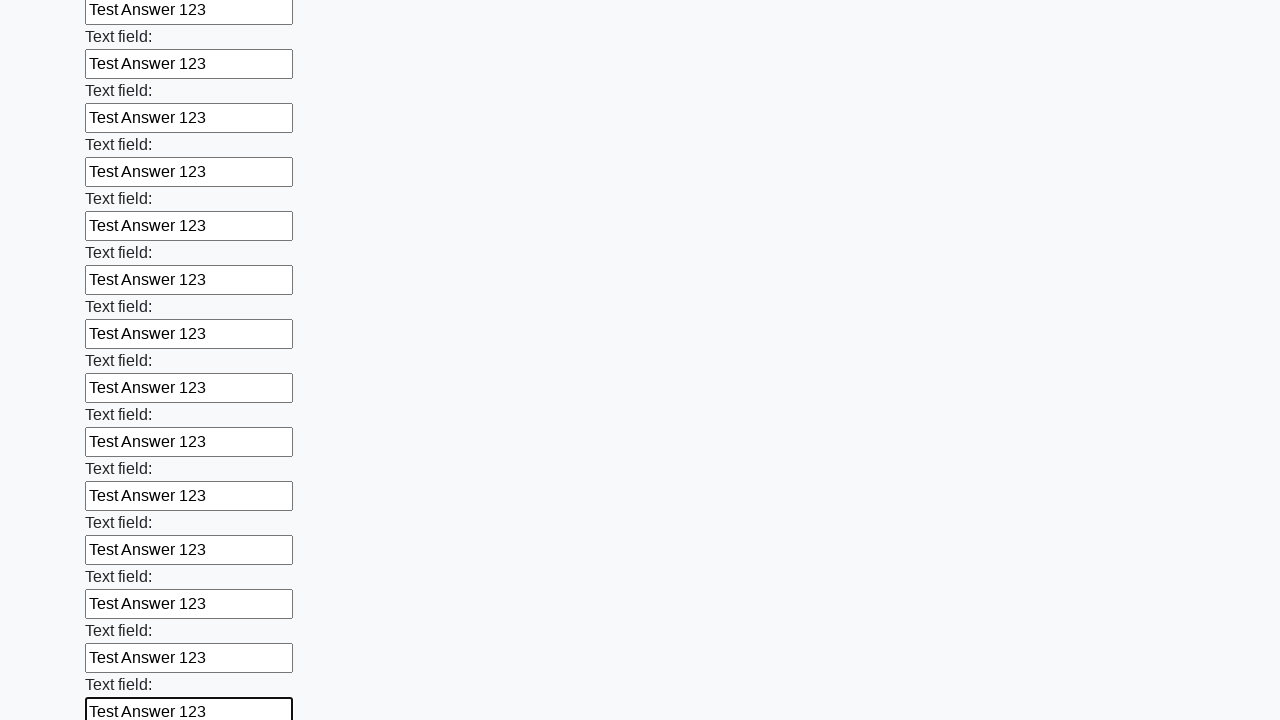

Filled an input field with 'Test Answer 123' on input >> nth=43
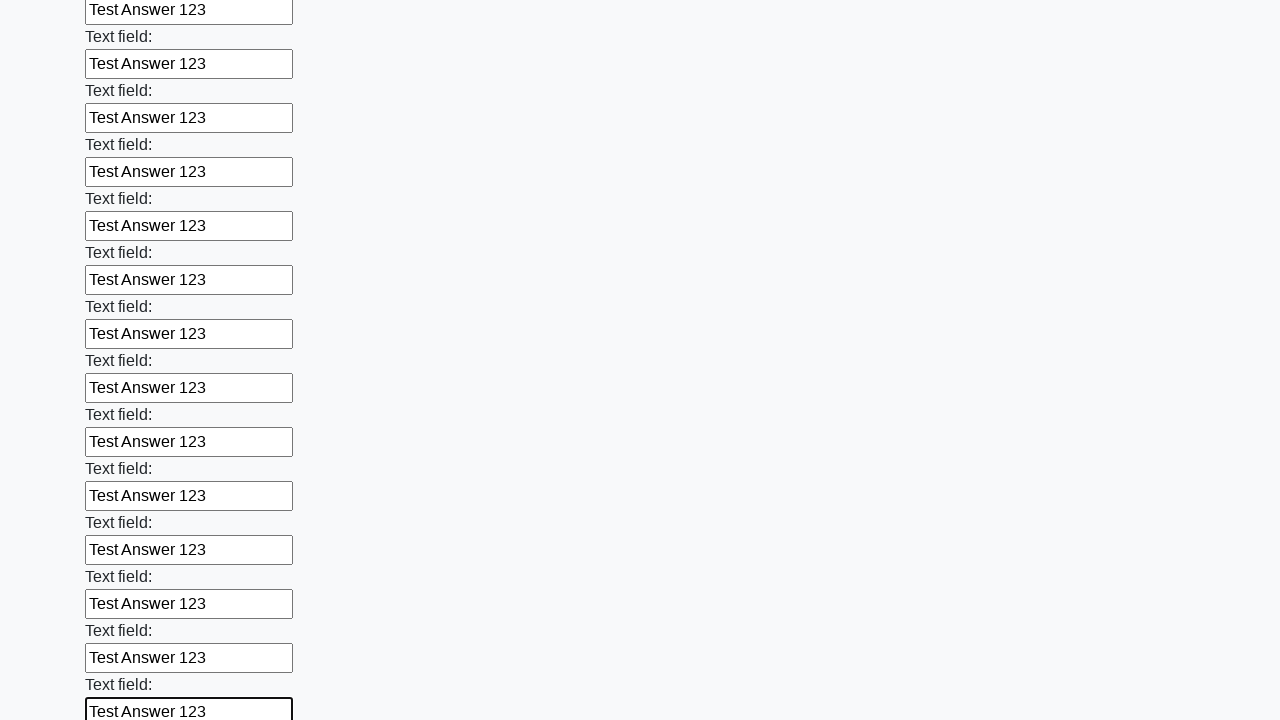

Filled an input field with 'Test Answer 123' on input >> nth=44
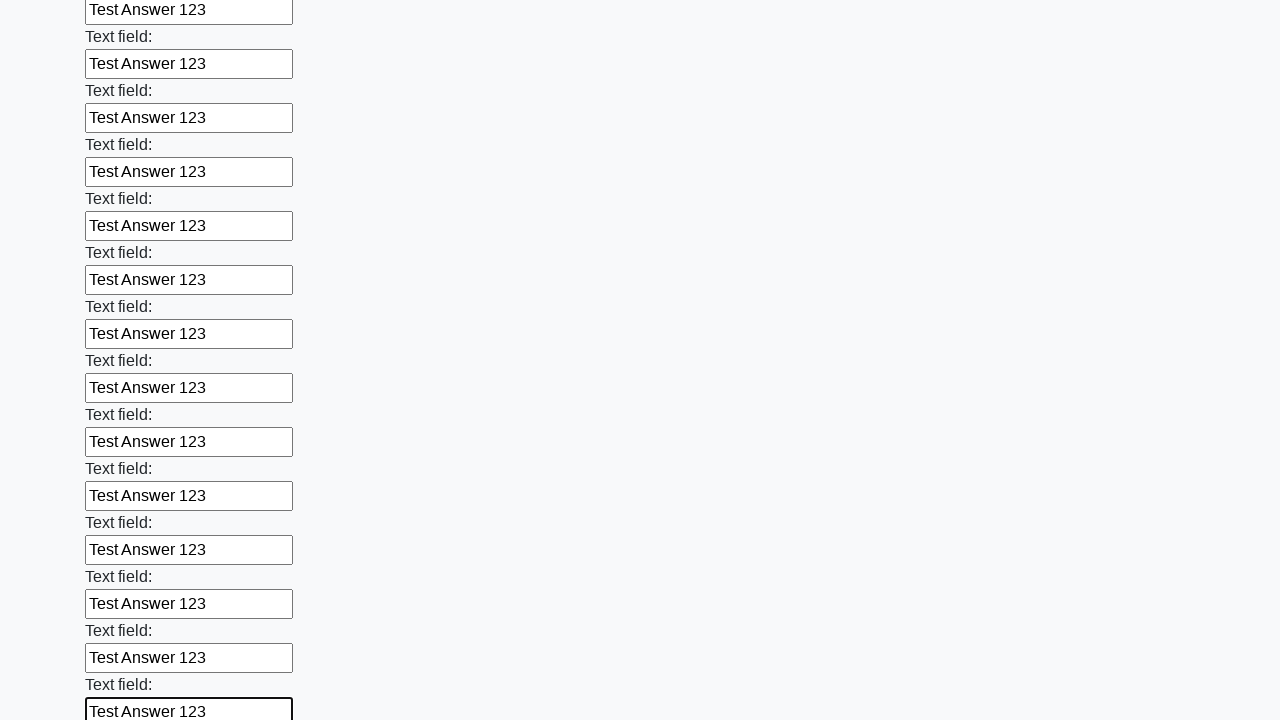

Filled an input field with 'Test Answer 123' on input >> nth=45
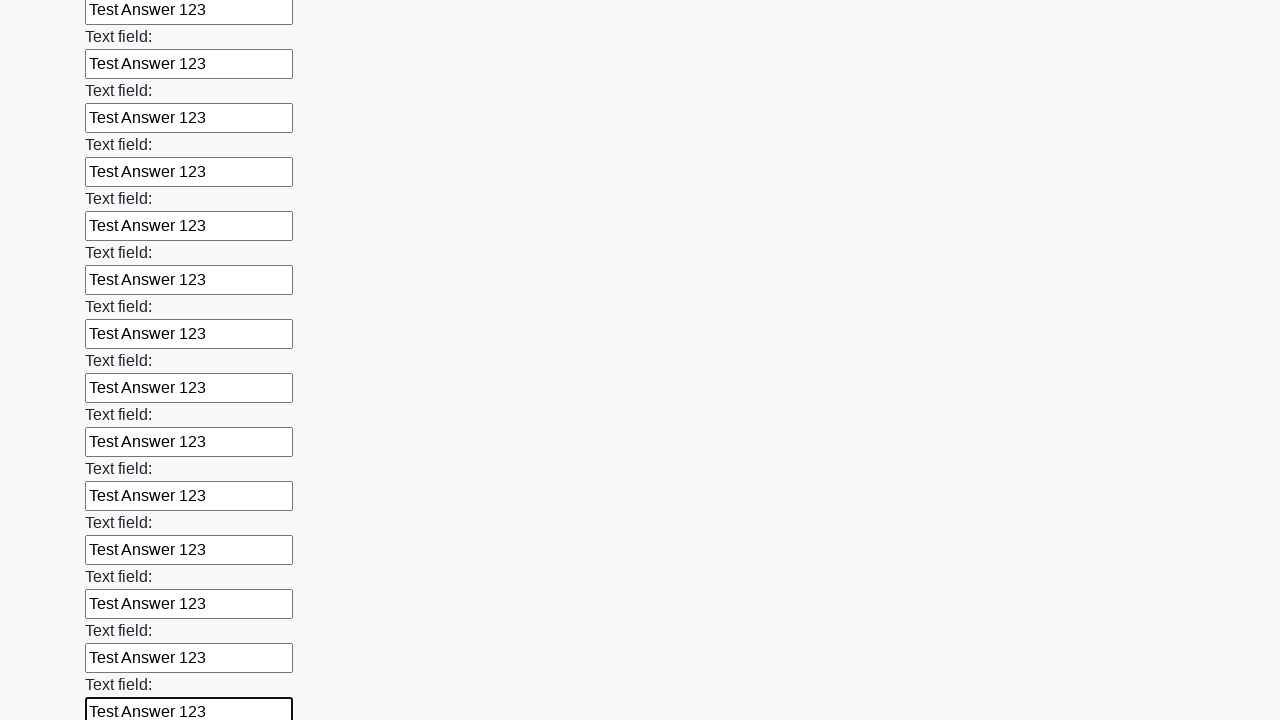

Filled an input field with 'Test Answer 123' on input >> nth=46
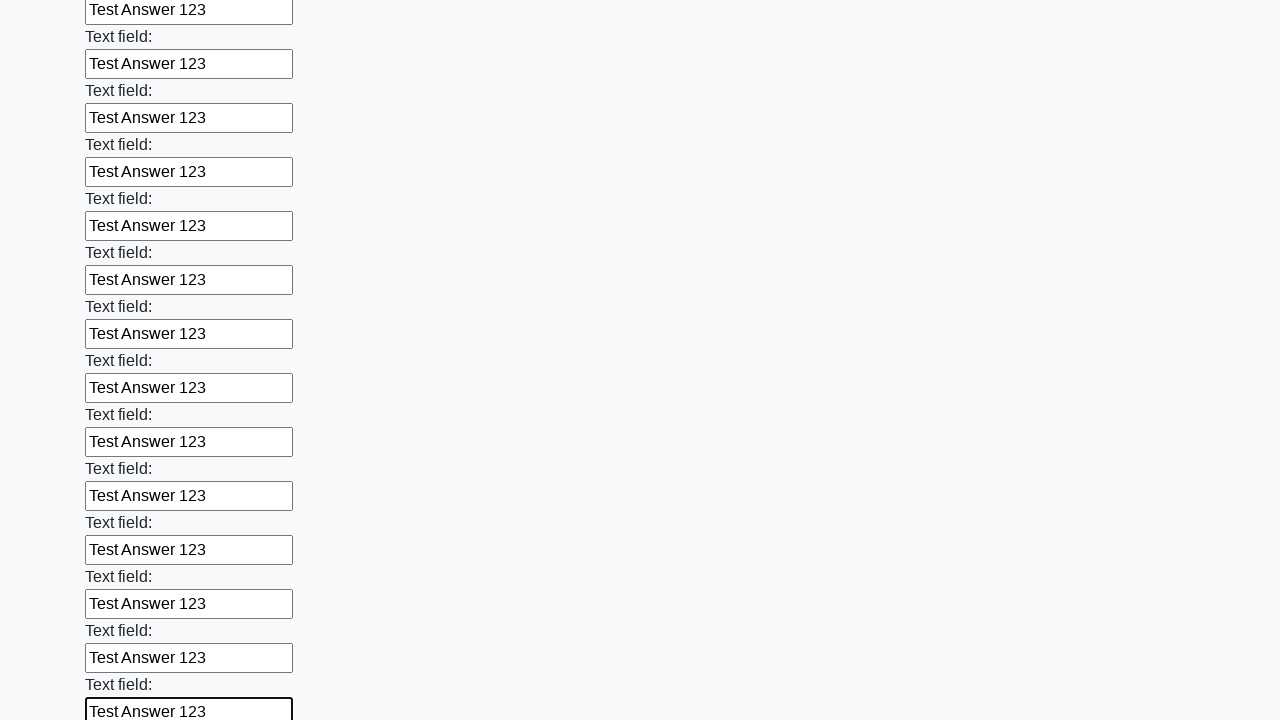

Filled an input field with 'Test Answer 123' on input >> nth=47
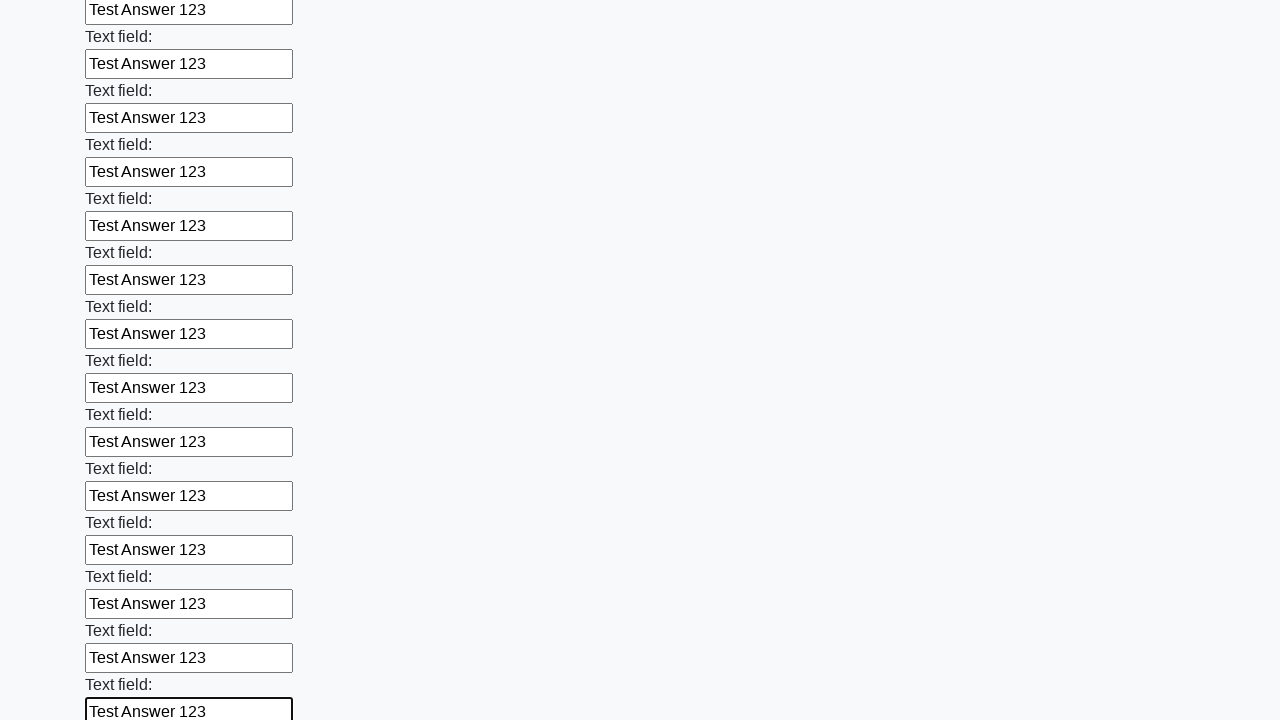

Filled an input field with 'Test Answer 123' on input >> nth=48
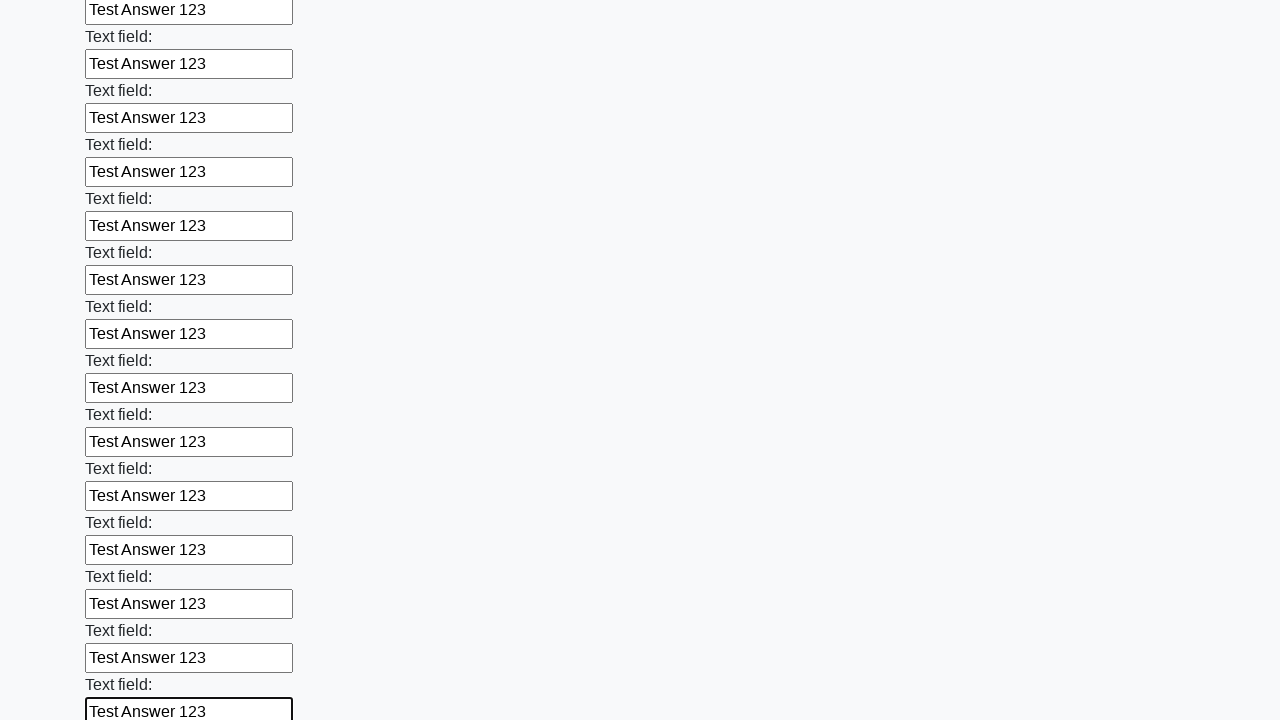

Filled an input field with 'Test Answer 123' on input >> nth=49
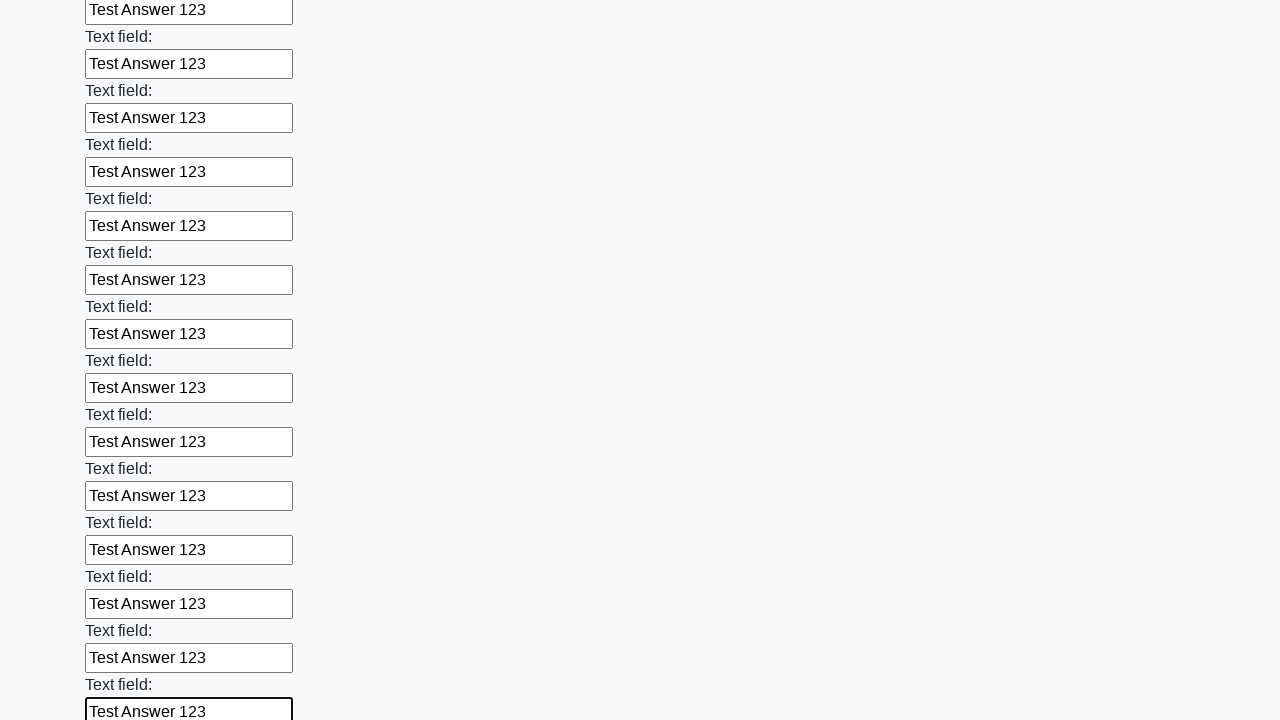

Filled an input field with 'Test Answer 123' on input >> nth=50
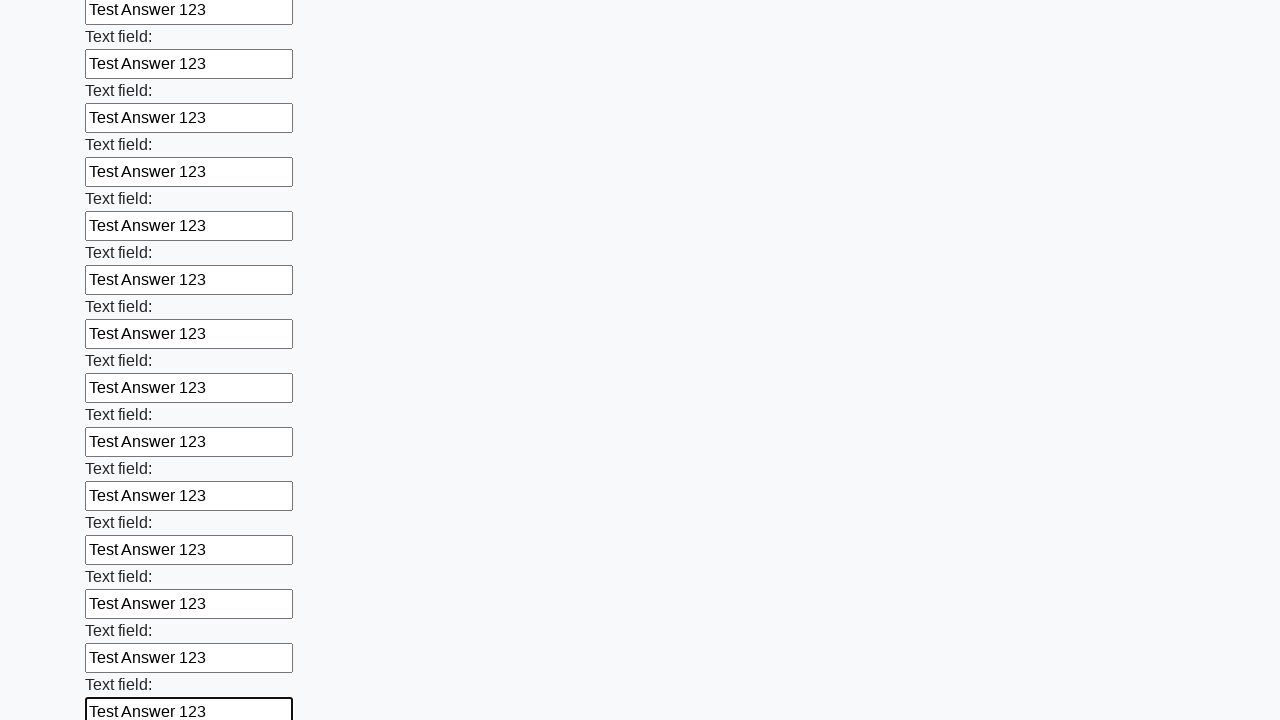

Filled an input field with 'Test Answer 123' on input >> nth=51
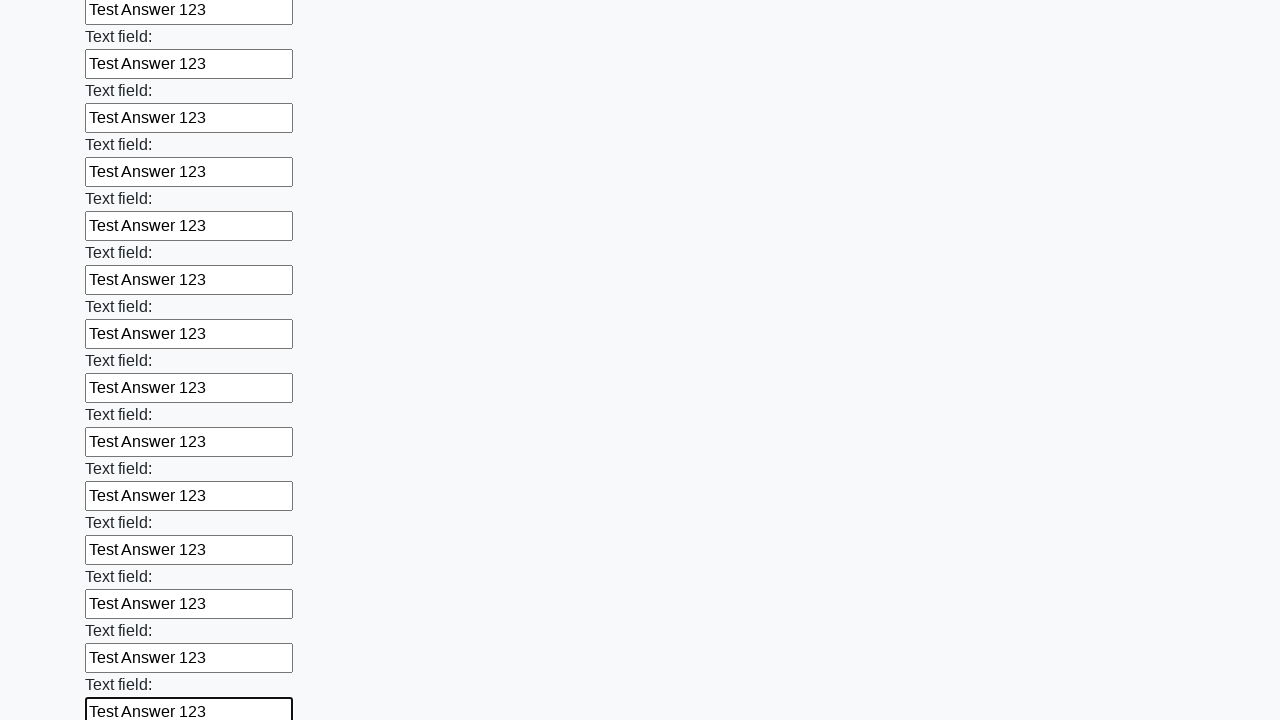

Filled an input field with 'Test Answer 123' on input >> nth=52
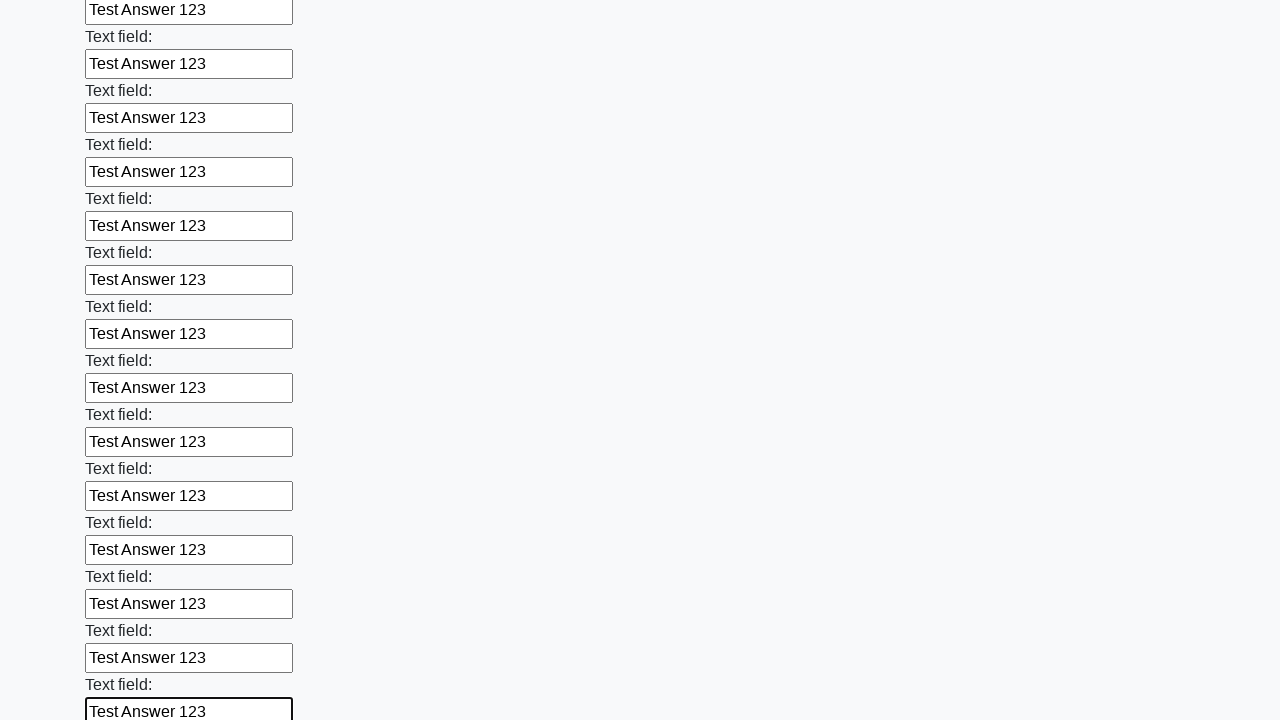

Filled an input field with 'Test Answer 123' on input >> nth=53
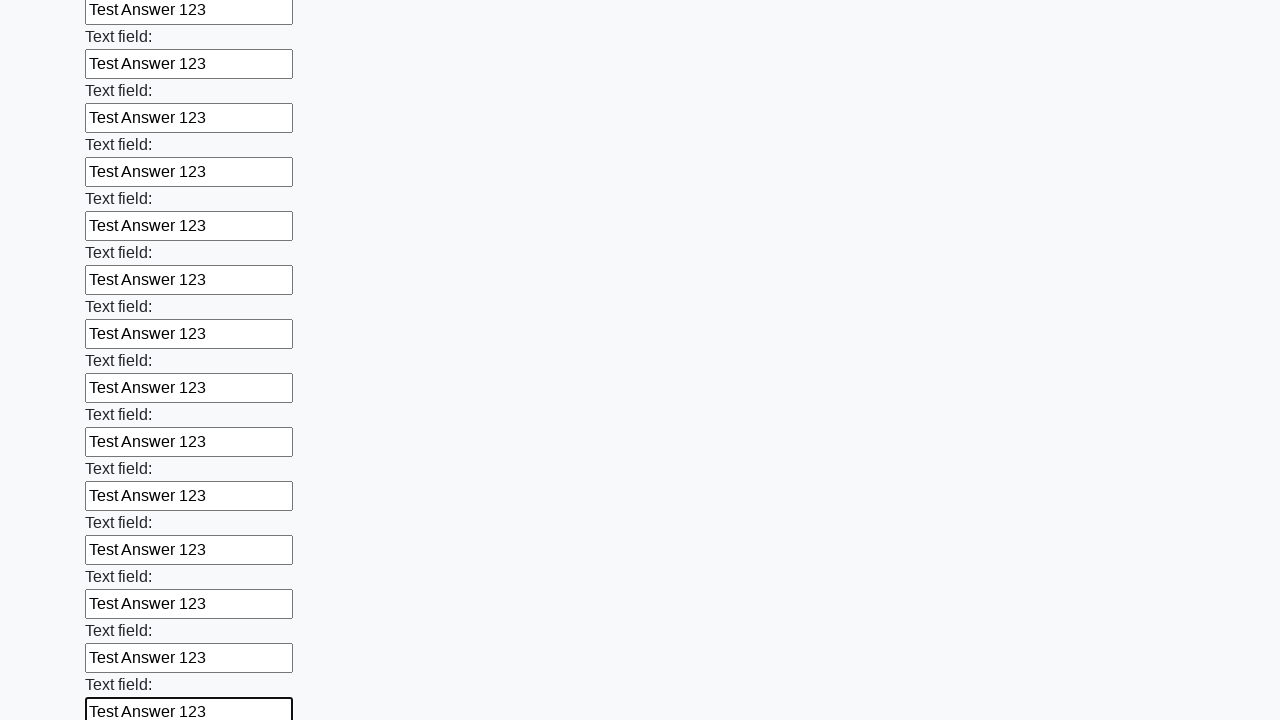

Filled an input field with 'Test Answer 123' on input >> nth=54
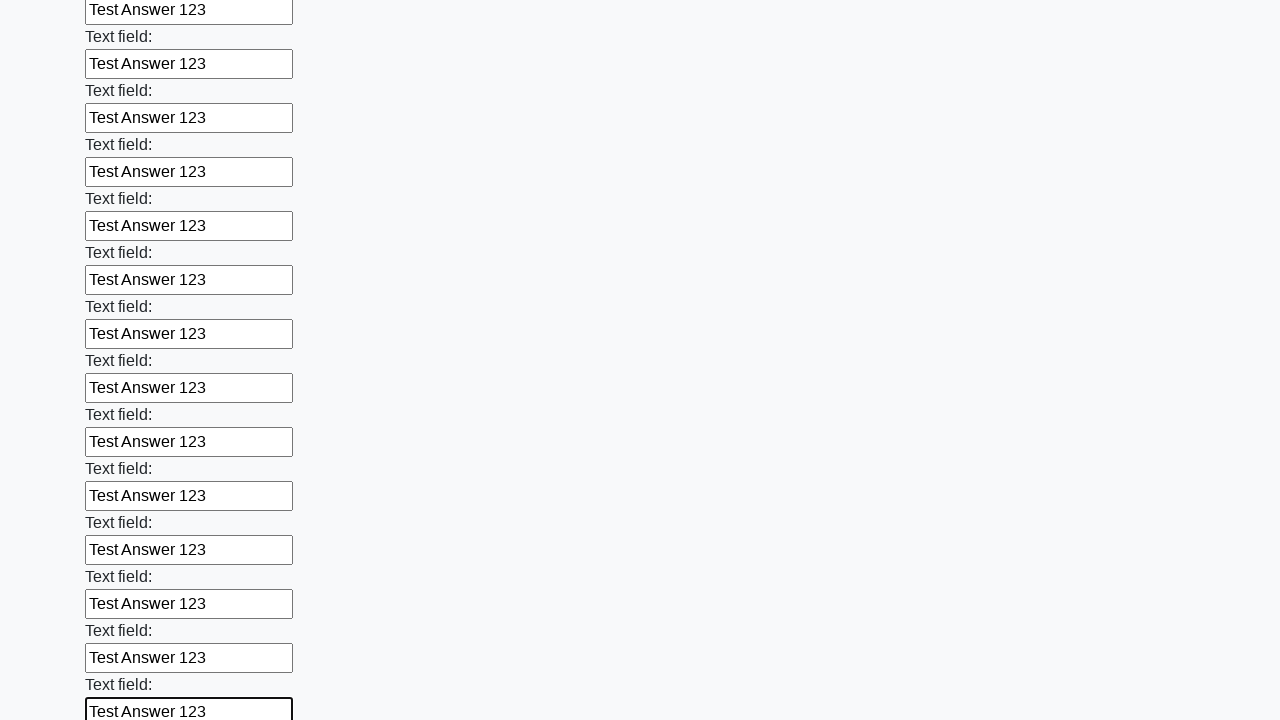

Filled an input field with 'Test Answer 123' on input >> nth=55
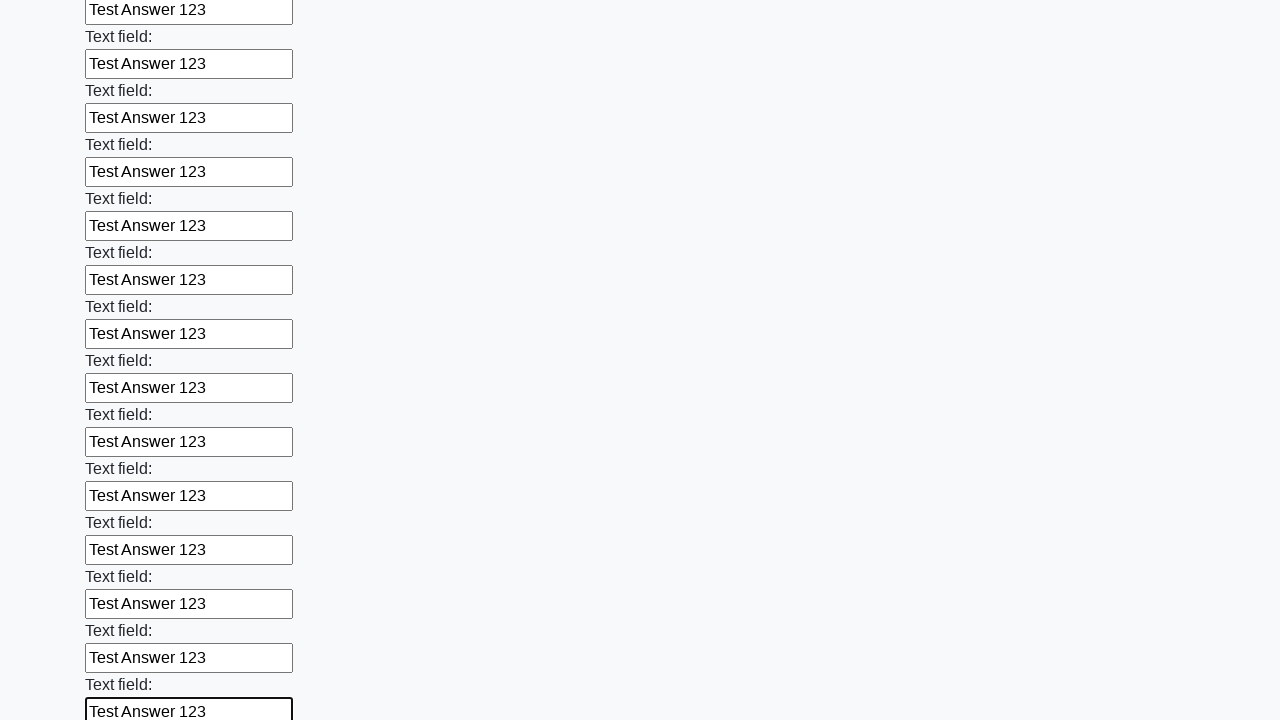

Filled an input field with 'Test Answer 123' on input >> nth=56
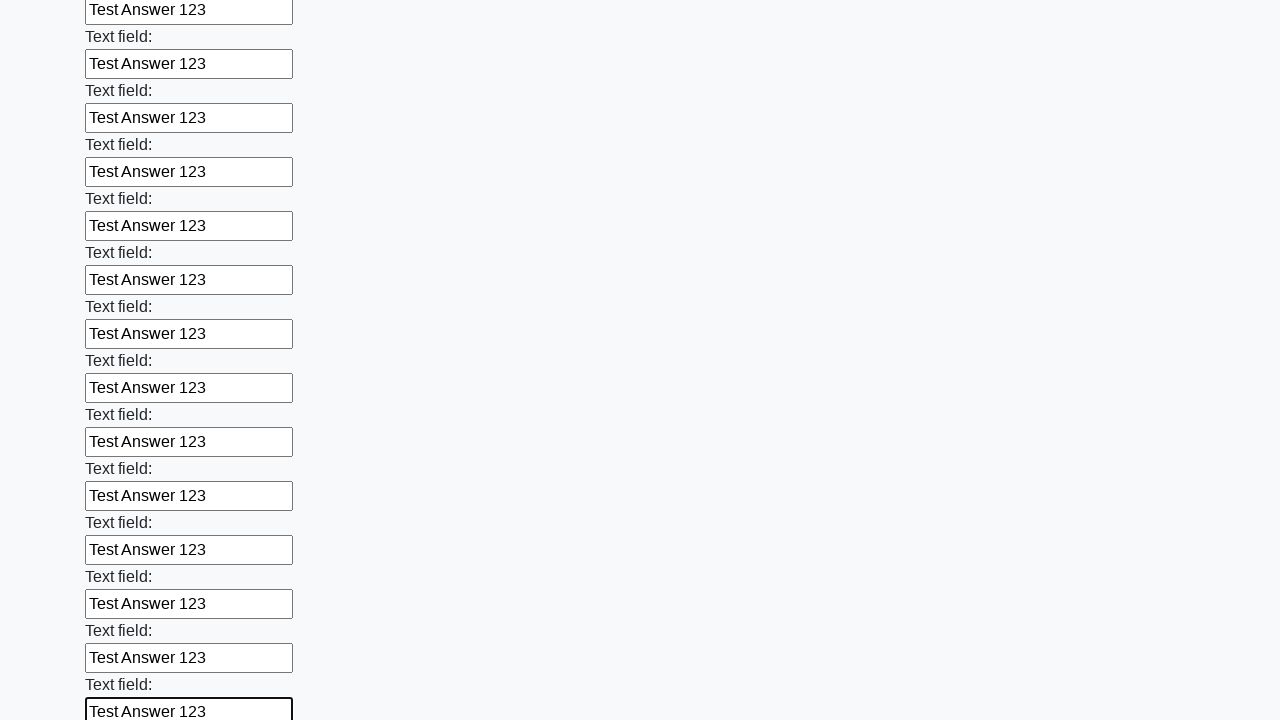

Filled an input field with 'Test Answer 123' on input >> nth=57
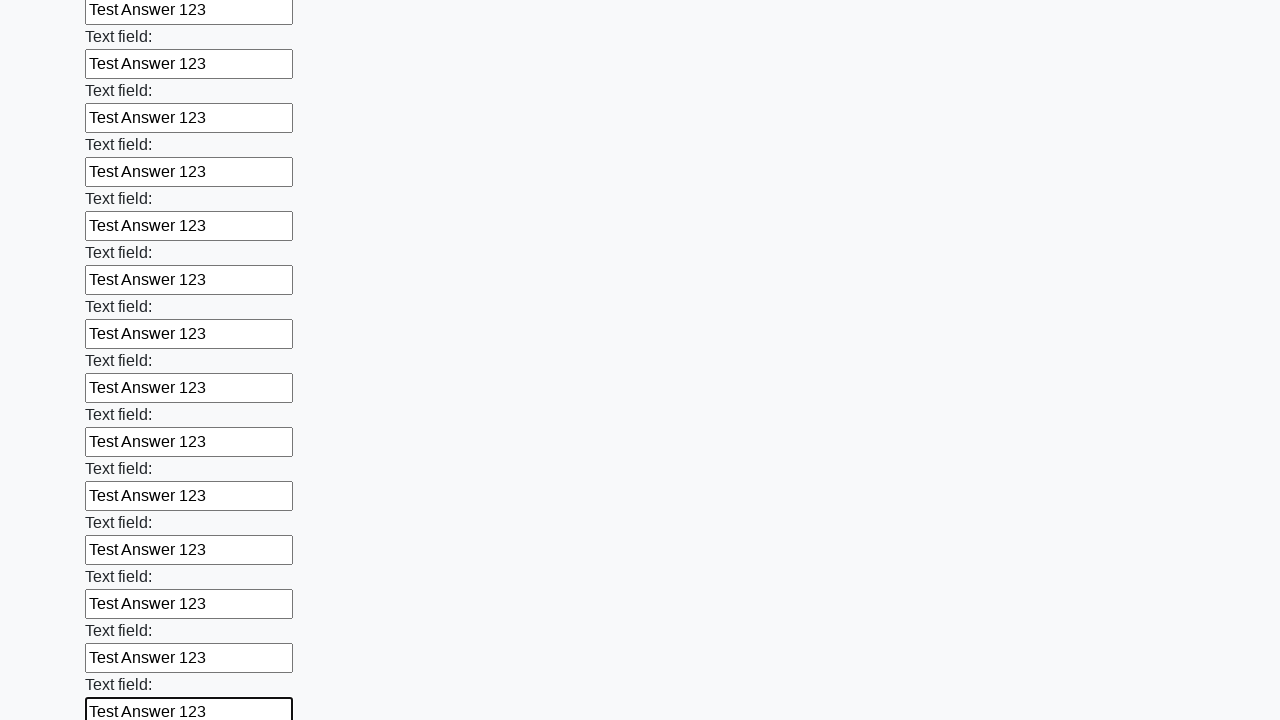

Filled an input field with 'Test Answer 123' on input >> nth=58
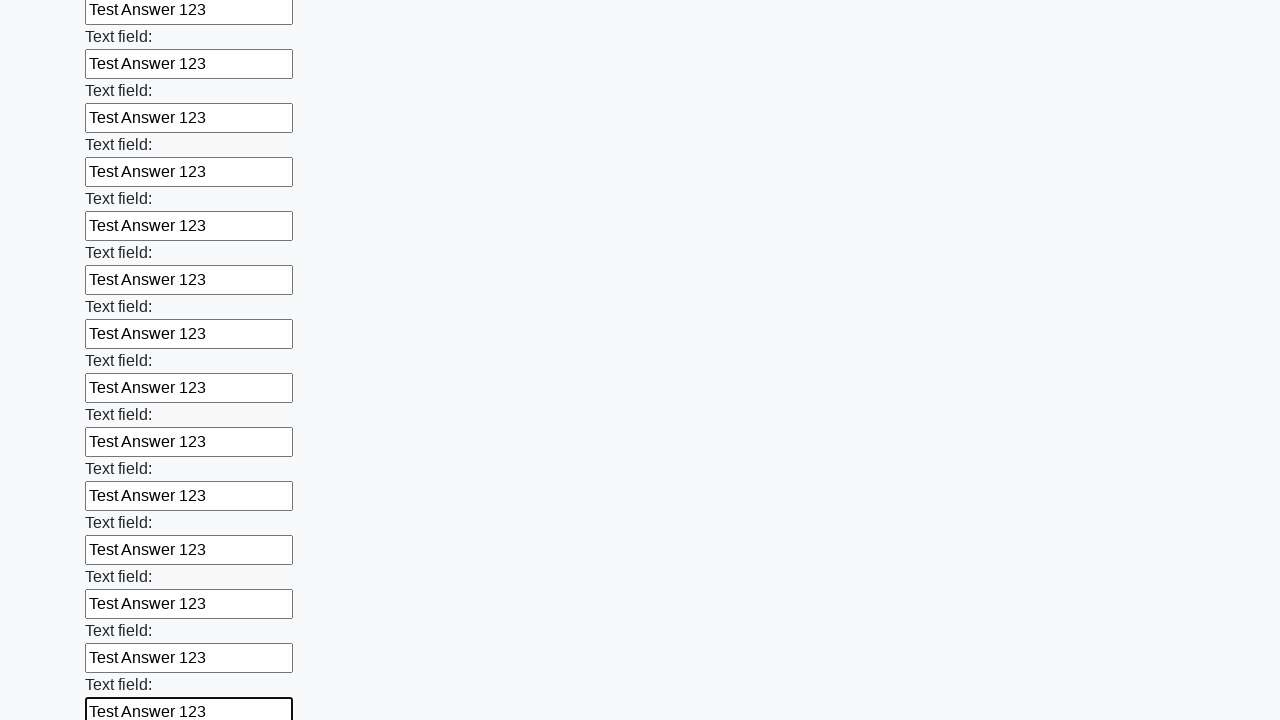

Filled an input field with 'Test Answer 123' on input >> nth=59
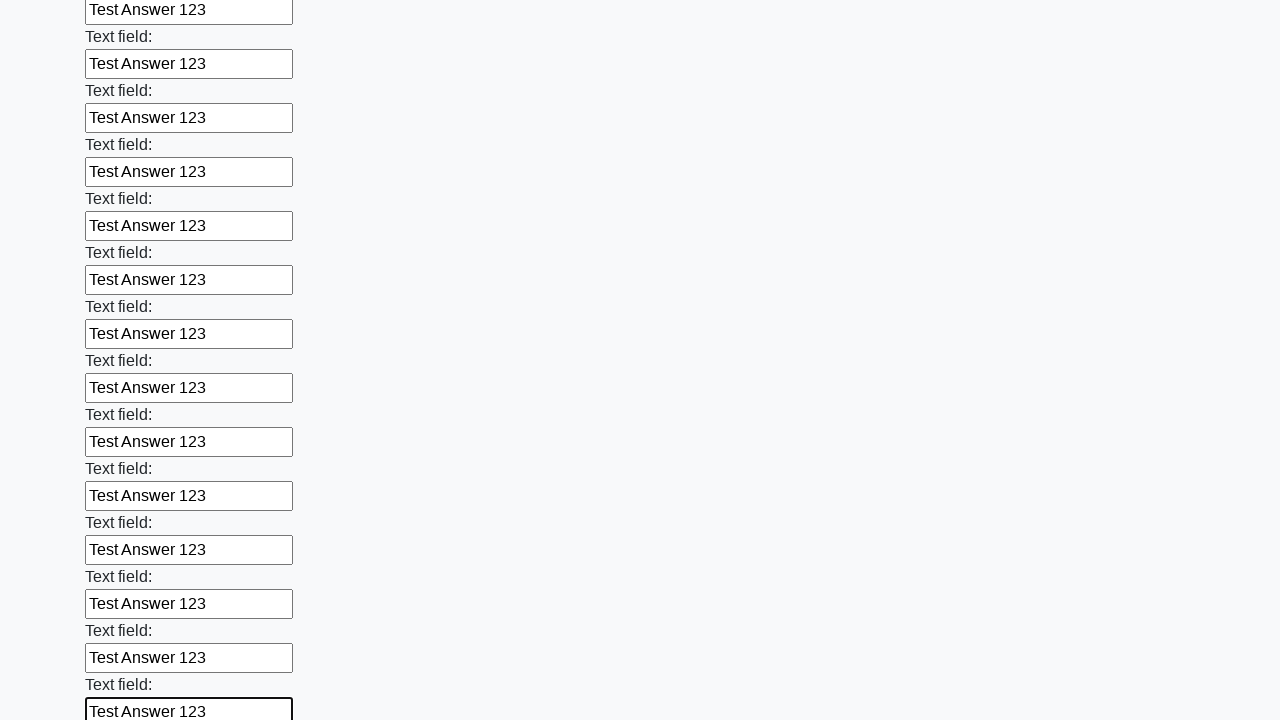

Filled an input field with 'Test Answer 123' on input >> nth=60
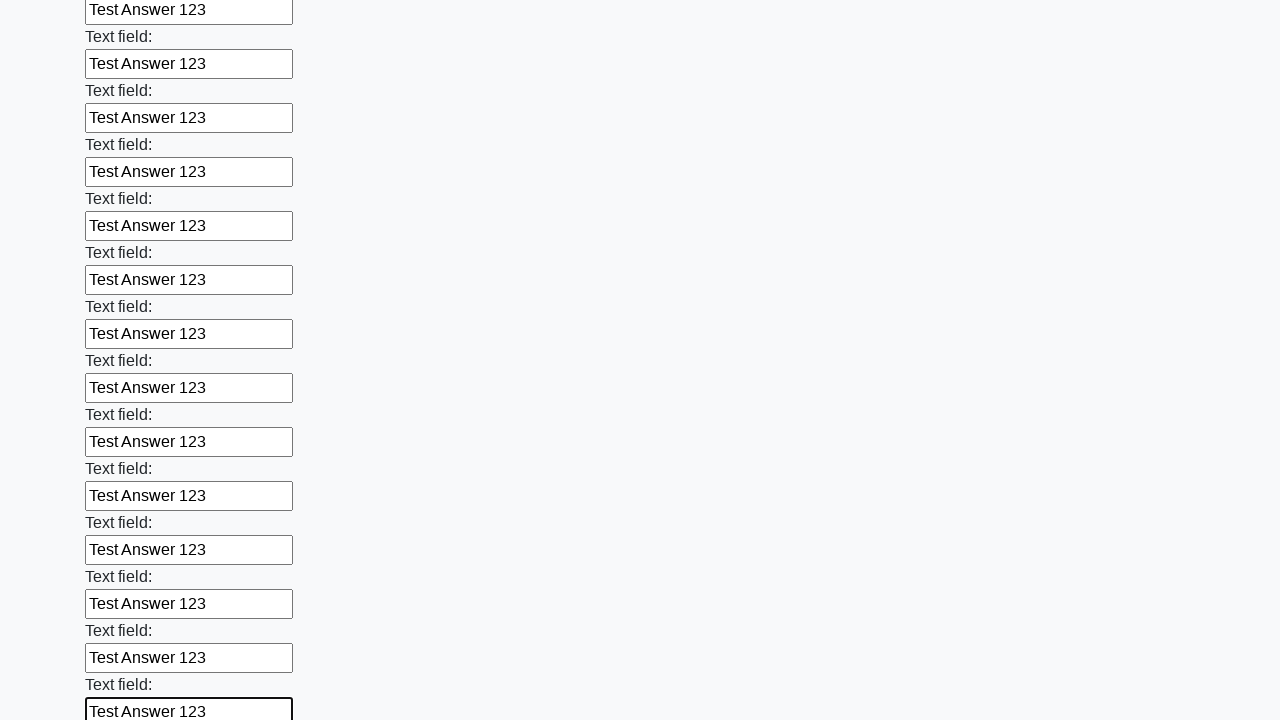

Filled an input field with 'Test Answer 123' on input >> nth=61
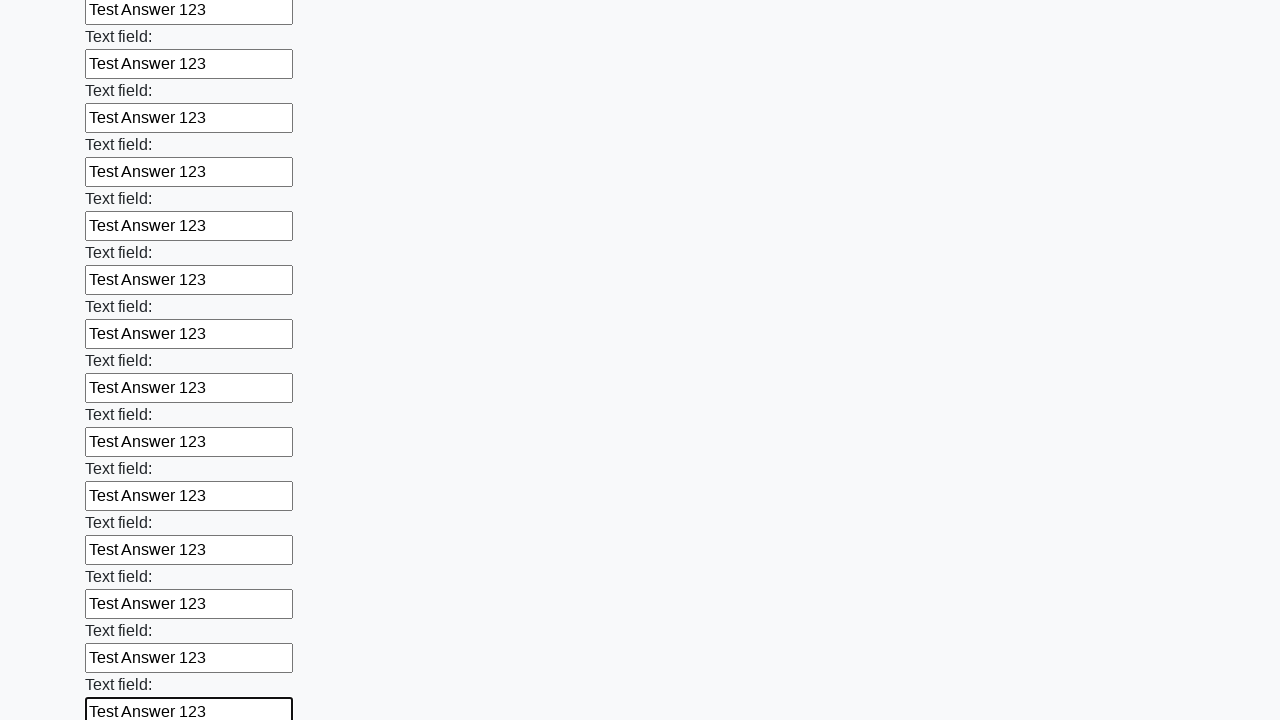

Filled an input field with 'Test Answer 123' on input >> nth=62
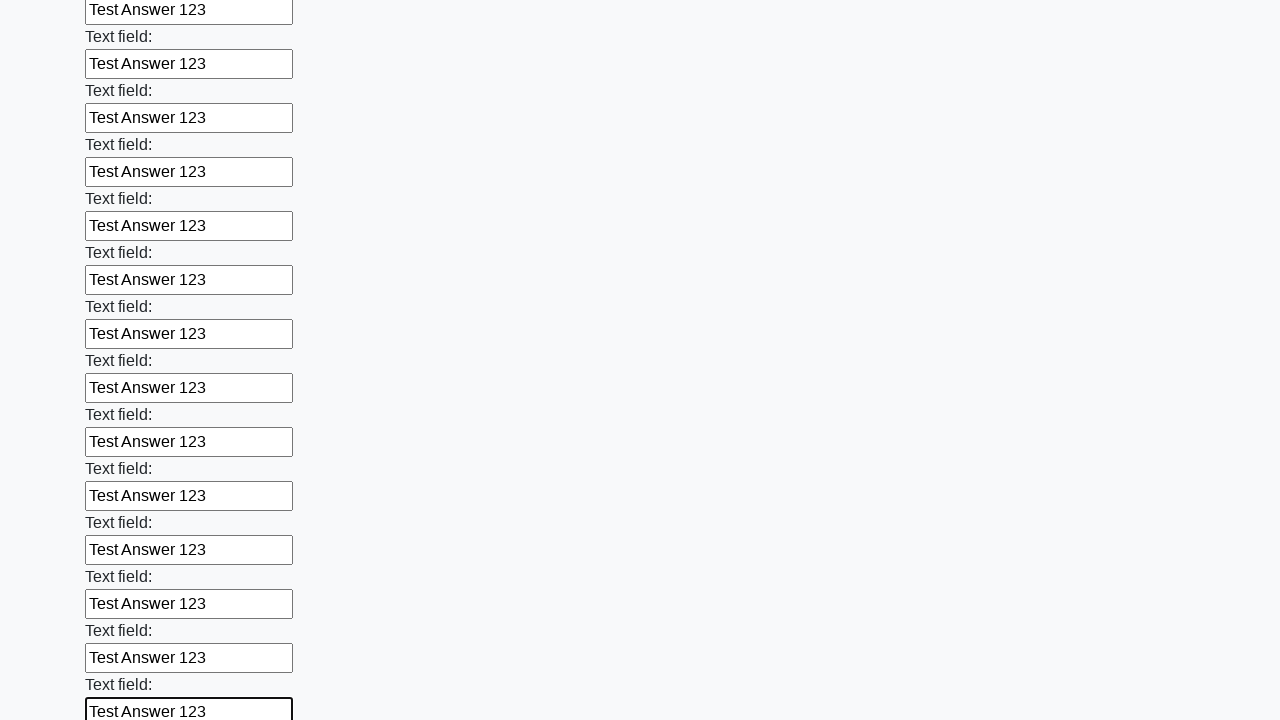

Filled an input field with 'Test Answer 123' on input >> nth=63
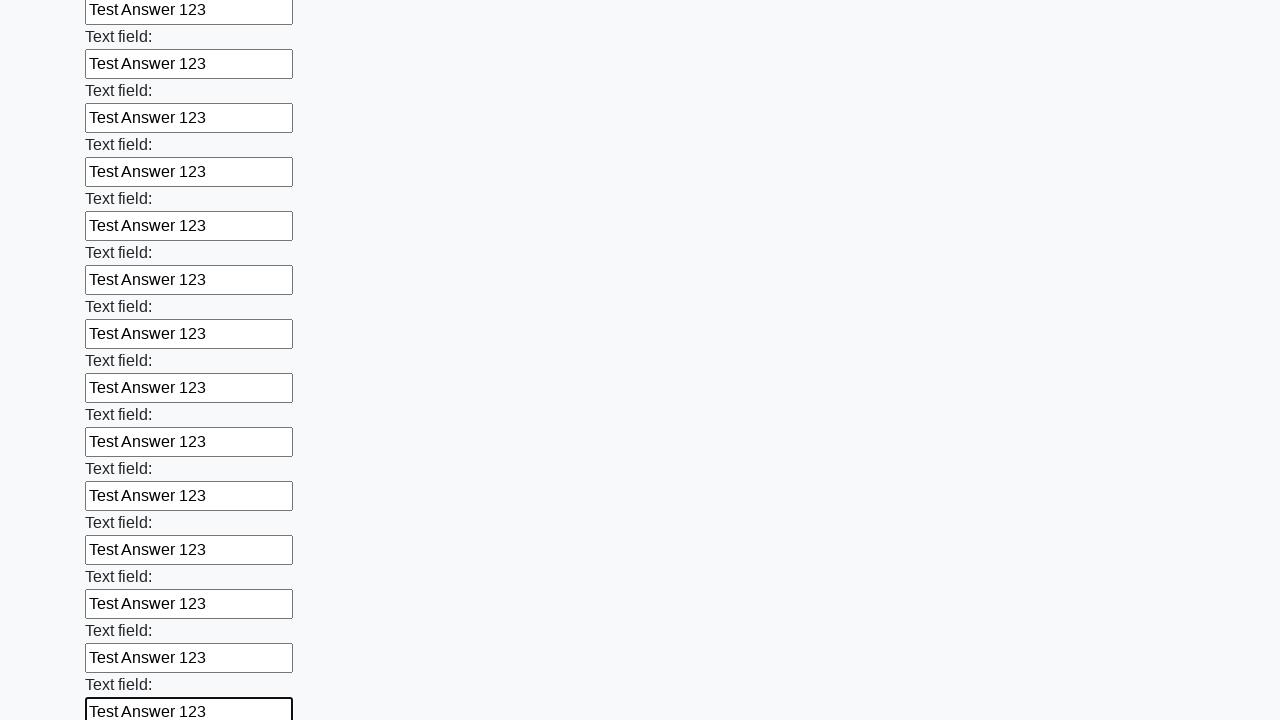

Filled an input field with 'Test Answer 123' on input >> nth=64
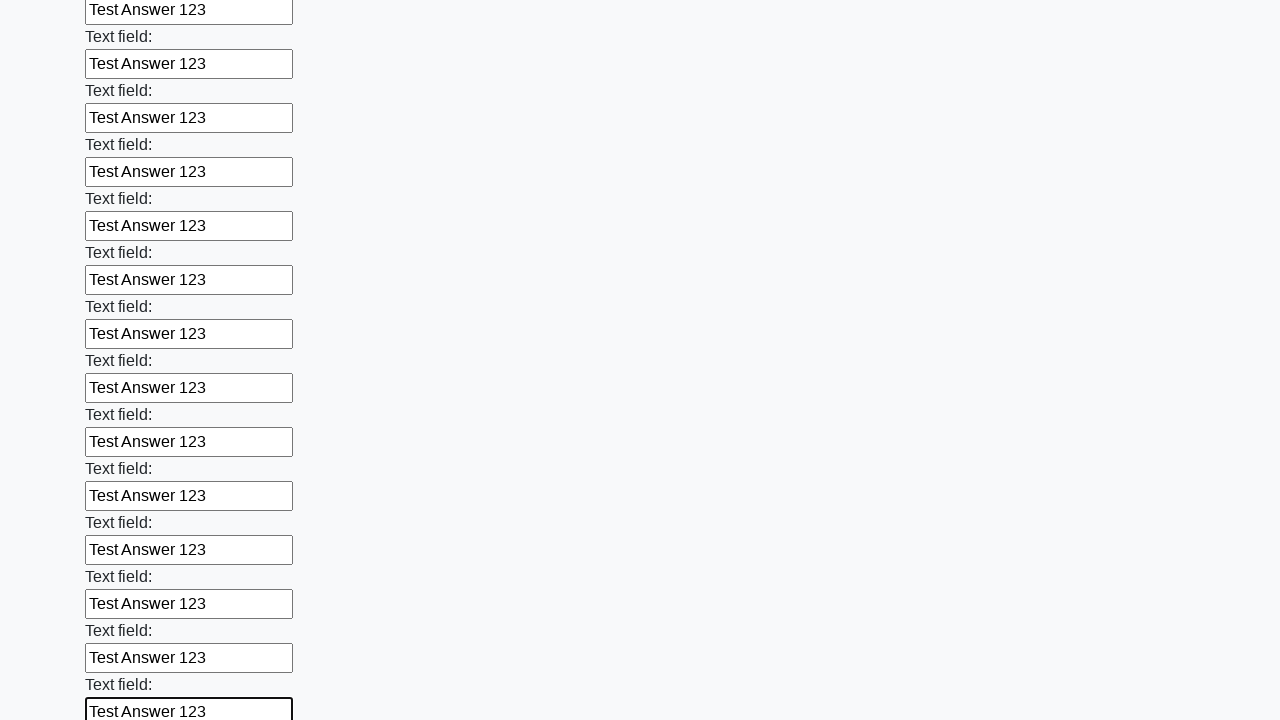

Filled an input field with 'Test Answer 123' on input >> nth=65
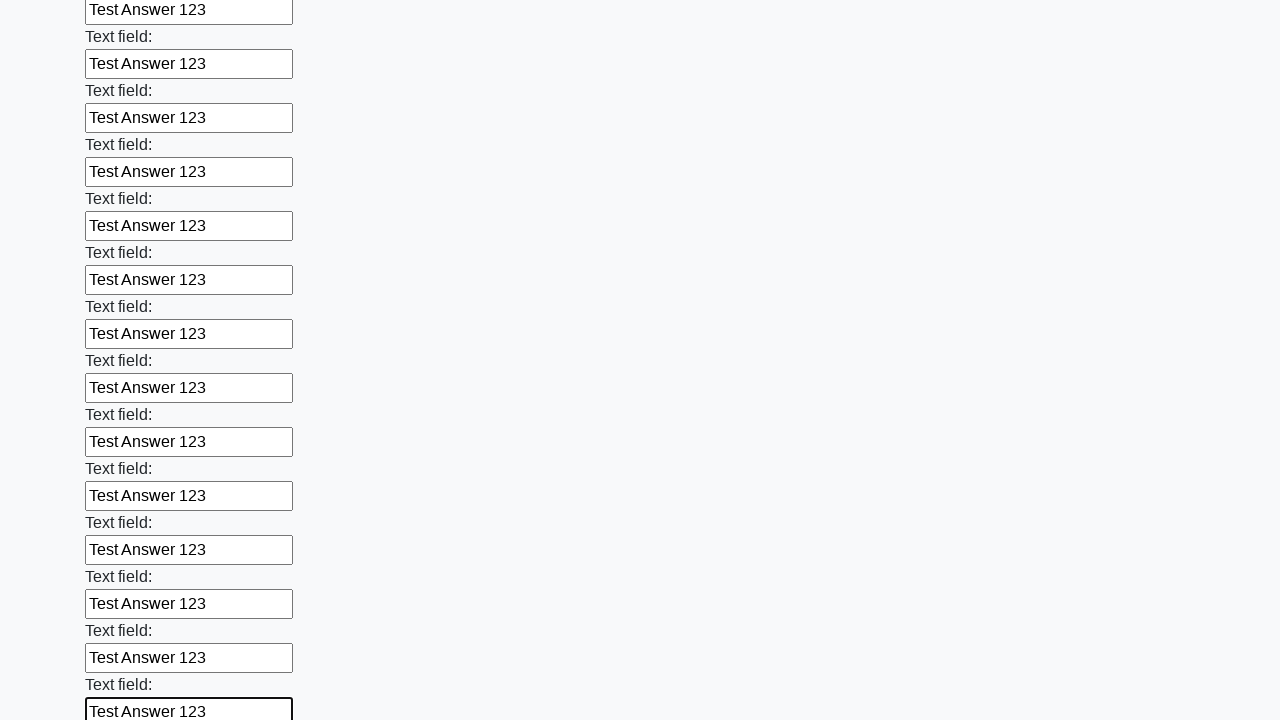

Filled an input field with 'Test Answer 123' on input >> nth=66
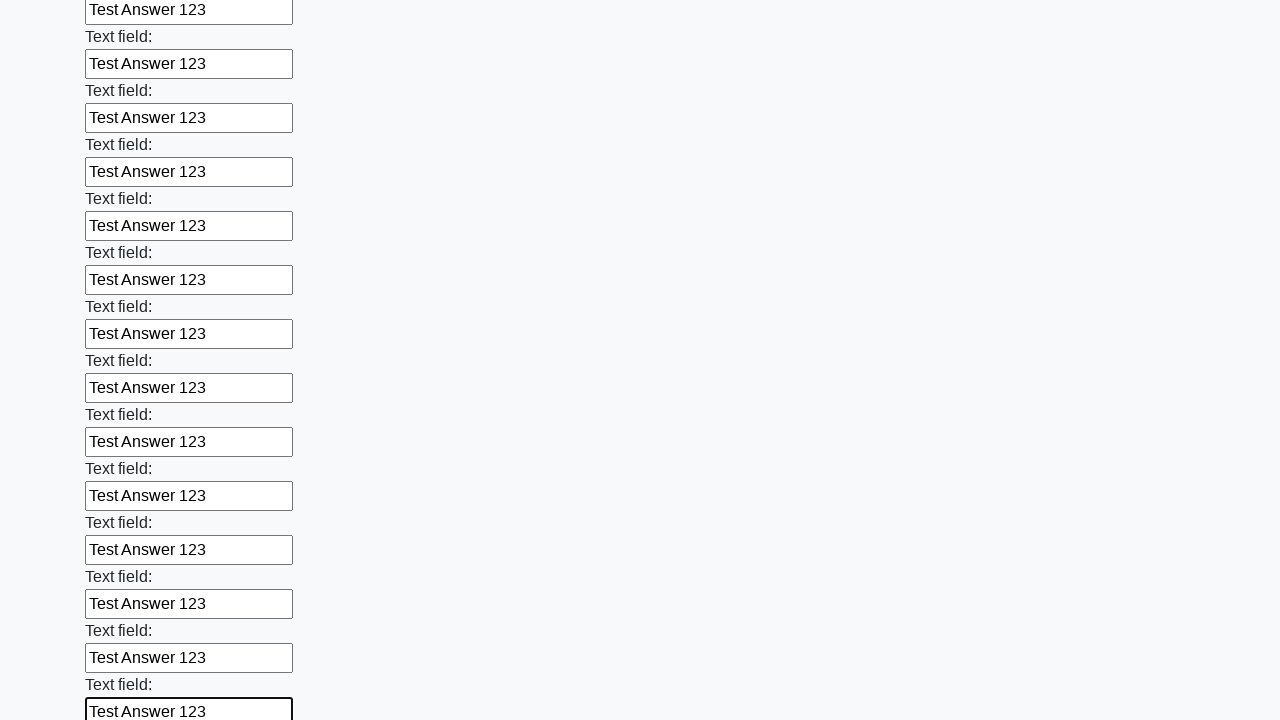

Filled an input field with 'Test Answer 123' on input >> nth=67
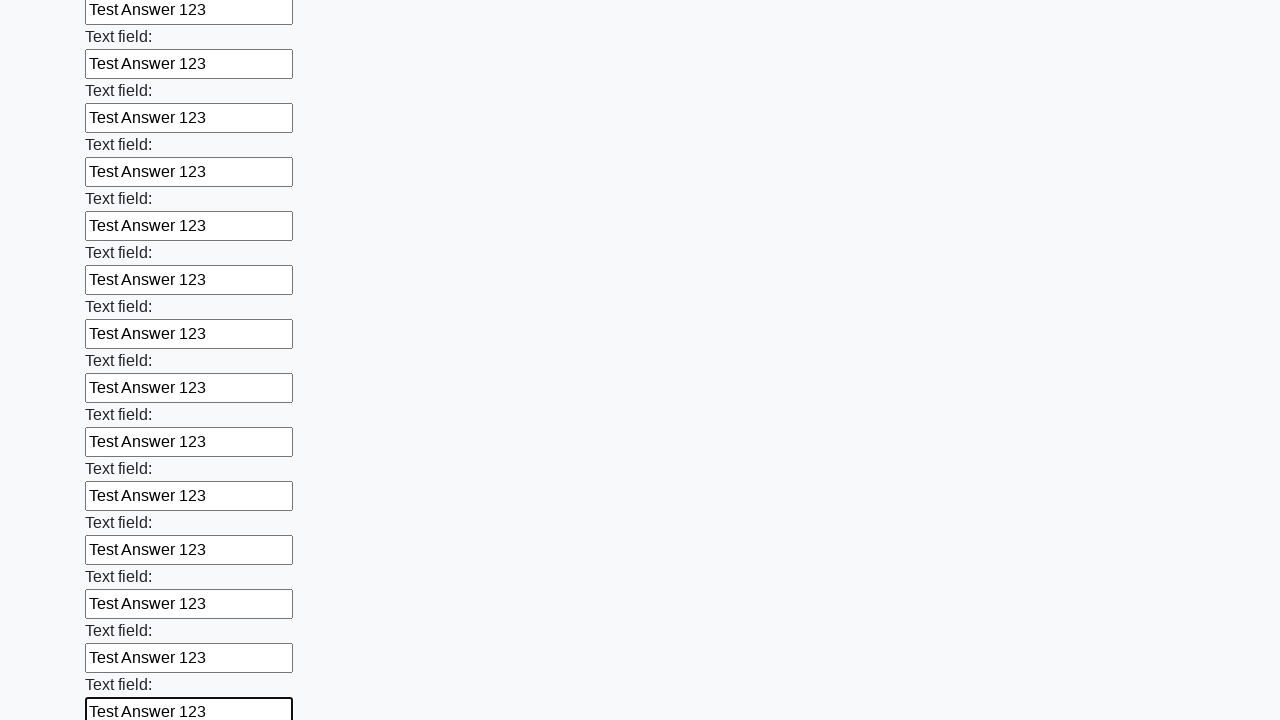

Filled an input field with 'Test Answer 123' on input >> nth=68
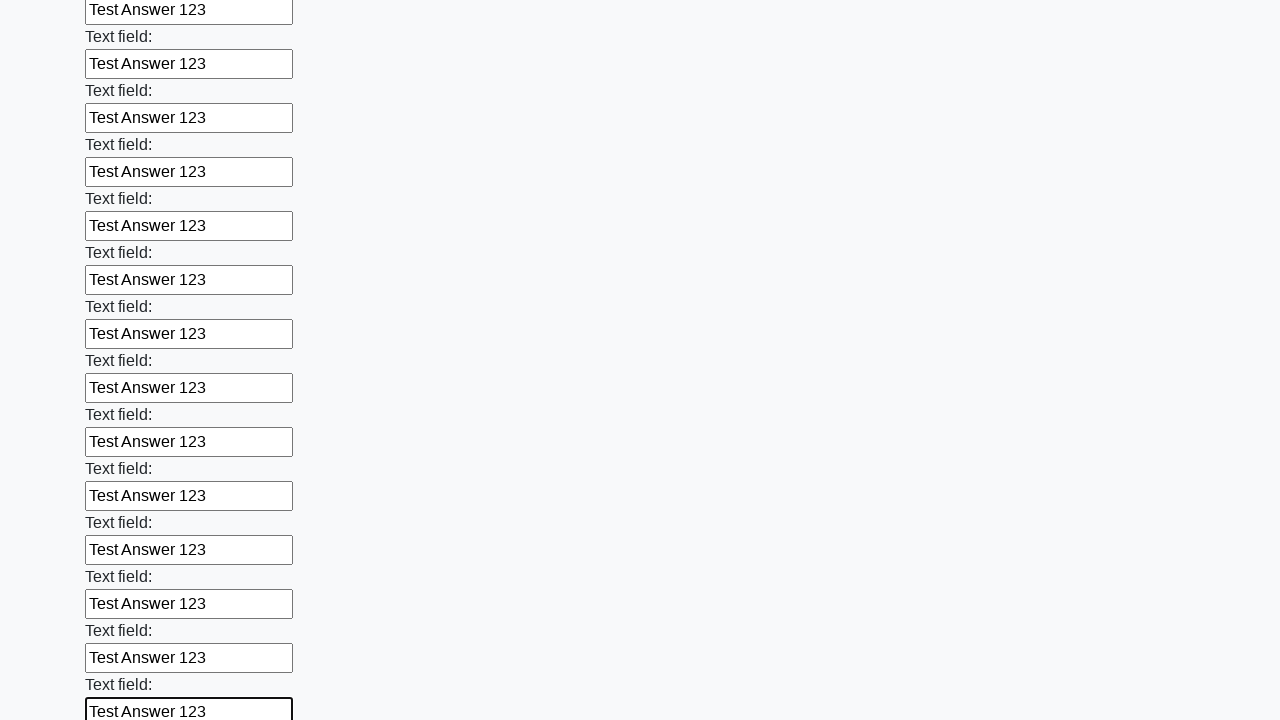

Filled an input field with 'Test Answer 123' on input >> nth=69
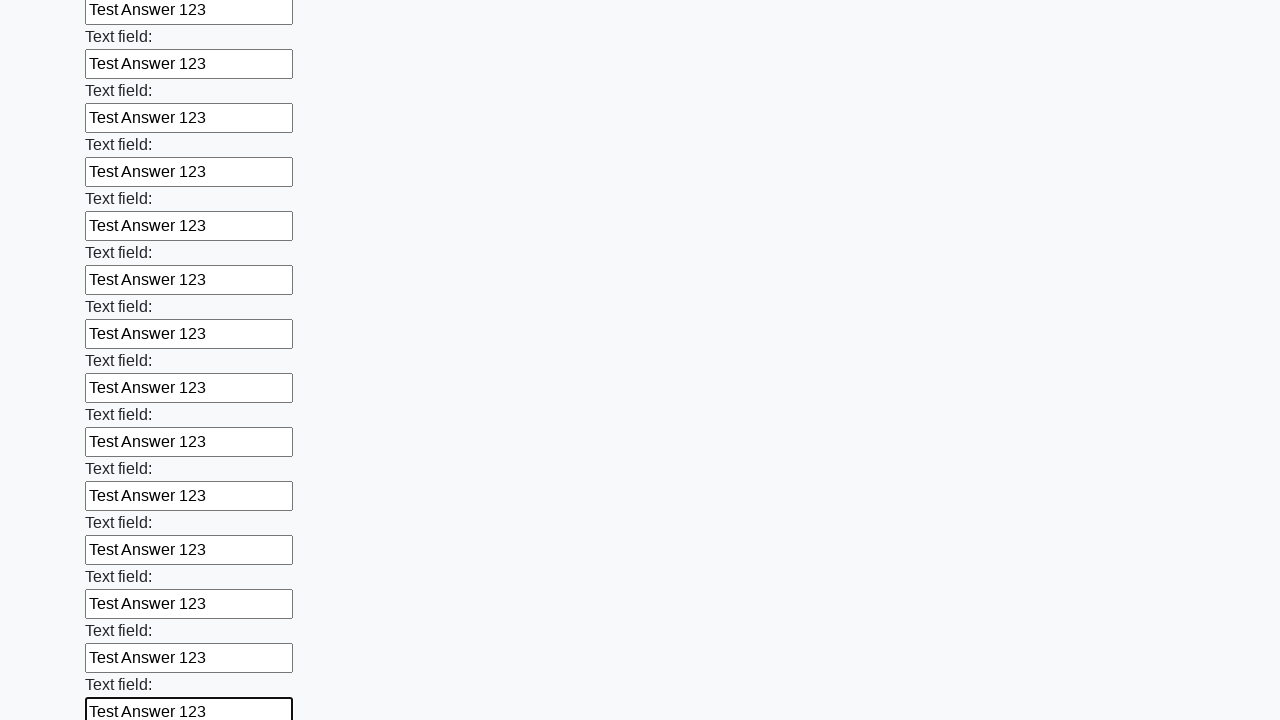

Filled an input field with 'Test Answer 123' on input >> nth=70
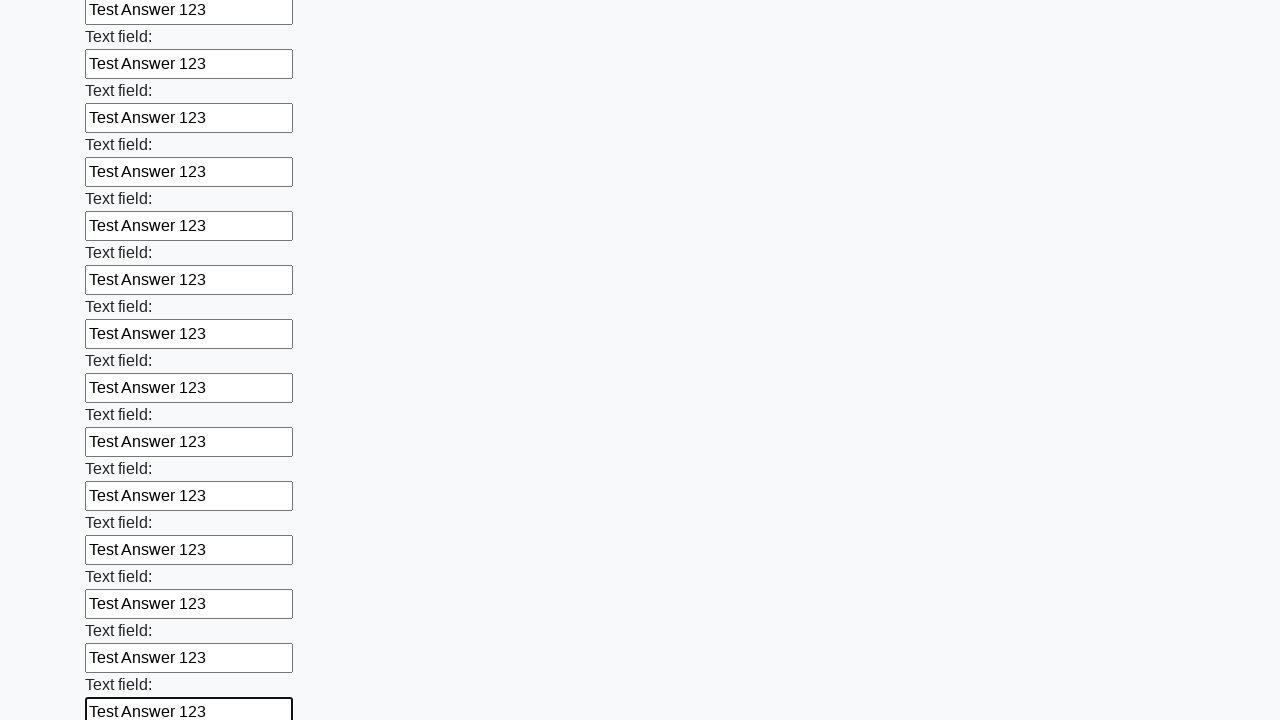

Filled an input field with 'Test Answer 123' on input >> nth=71
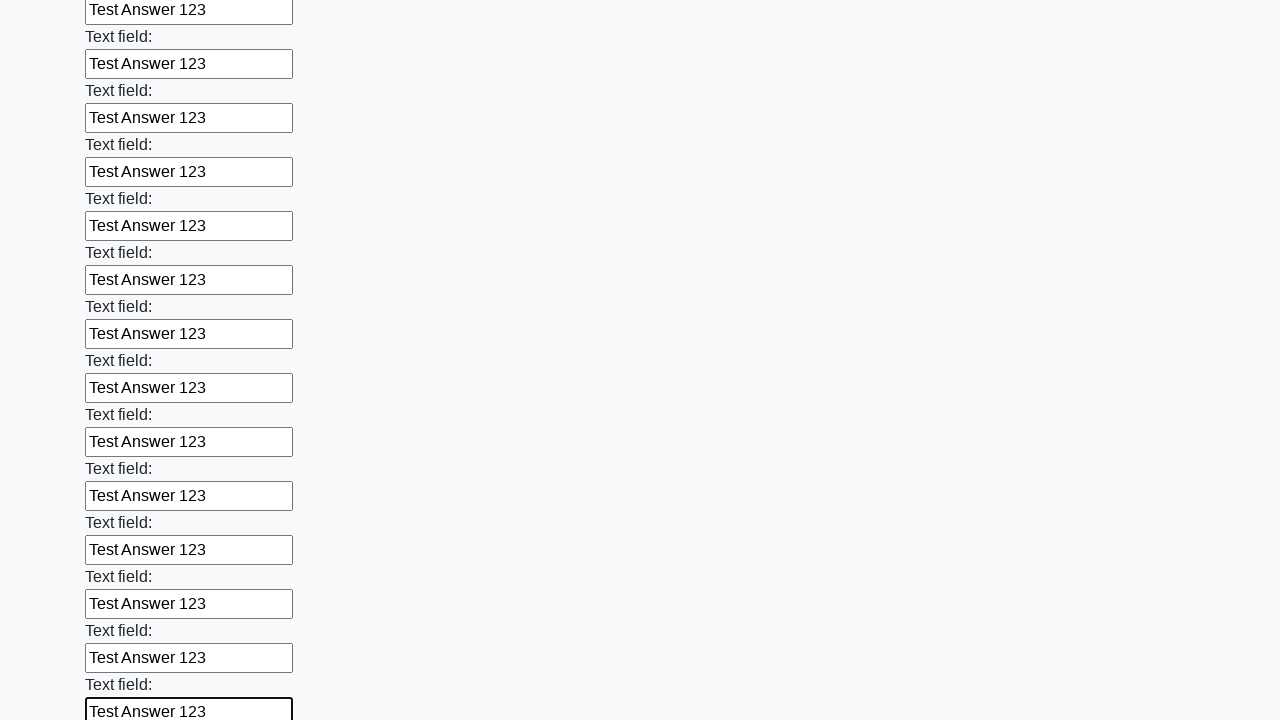

Filled an input field with 'Test Answer 123' on input >> nth=72
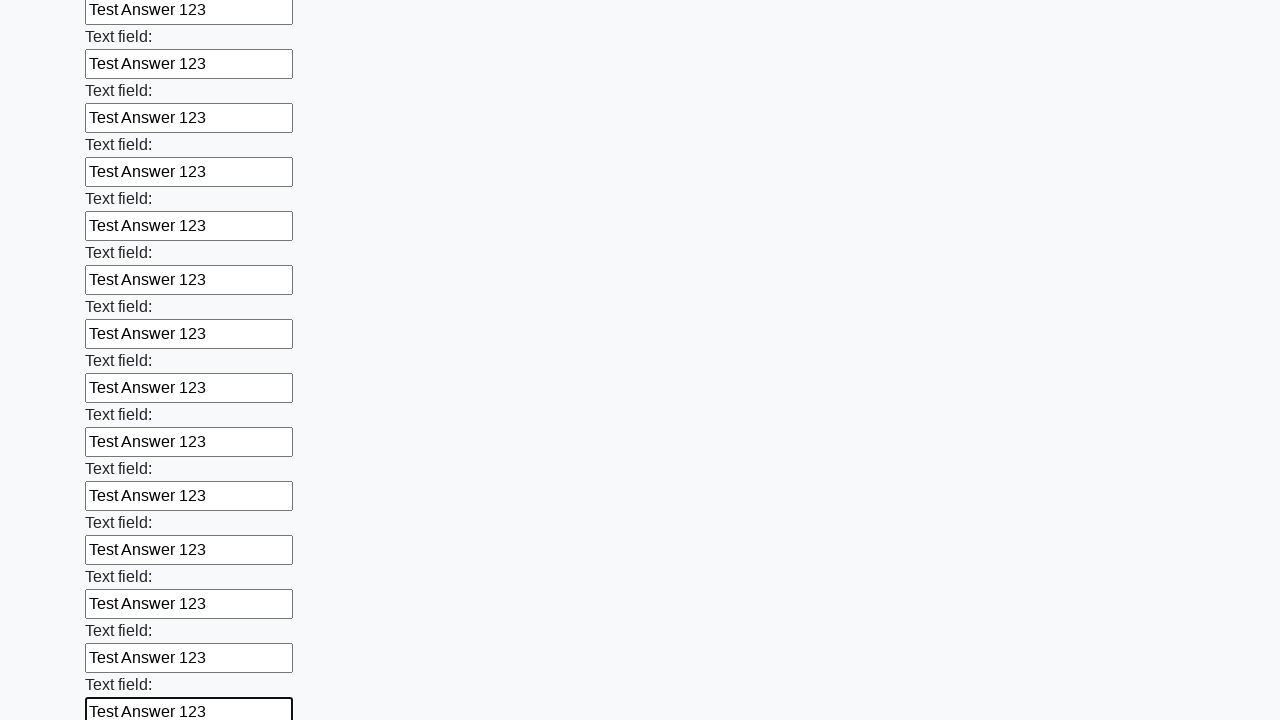

Filled an input field with 'Test Answer 123' on input >> nth=73
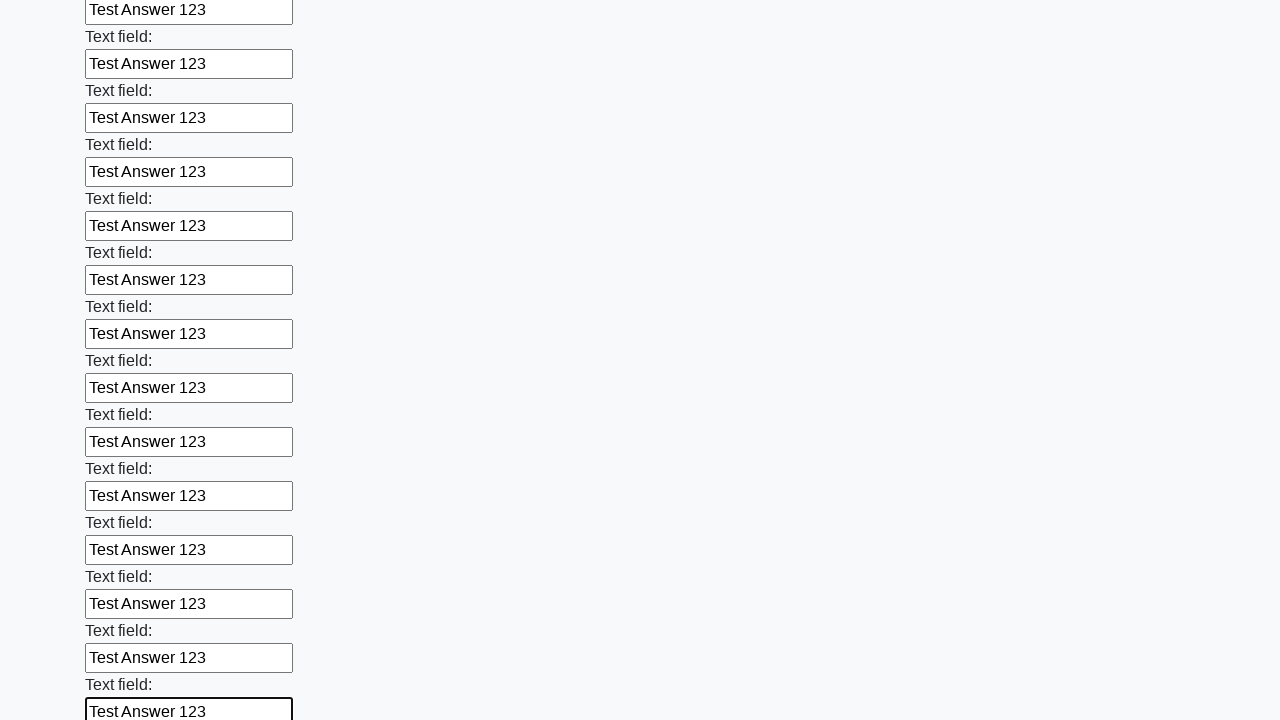

Filled an input field with 'Test Answer 123' on input >> nth=74
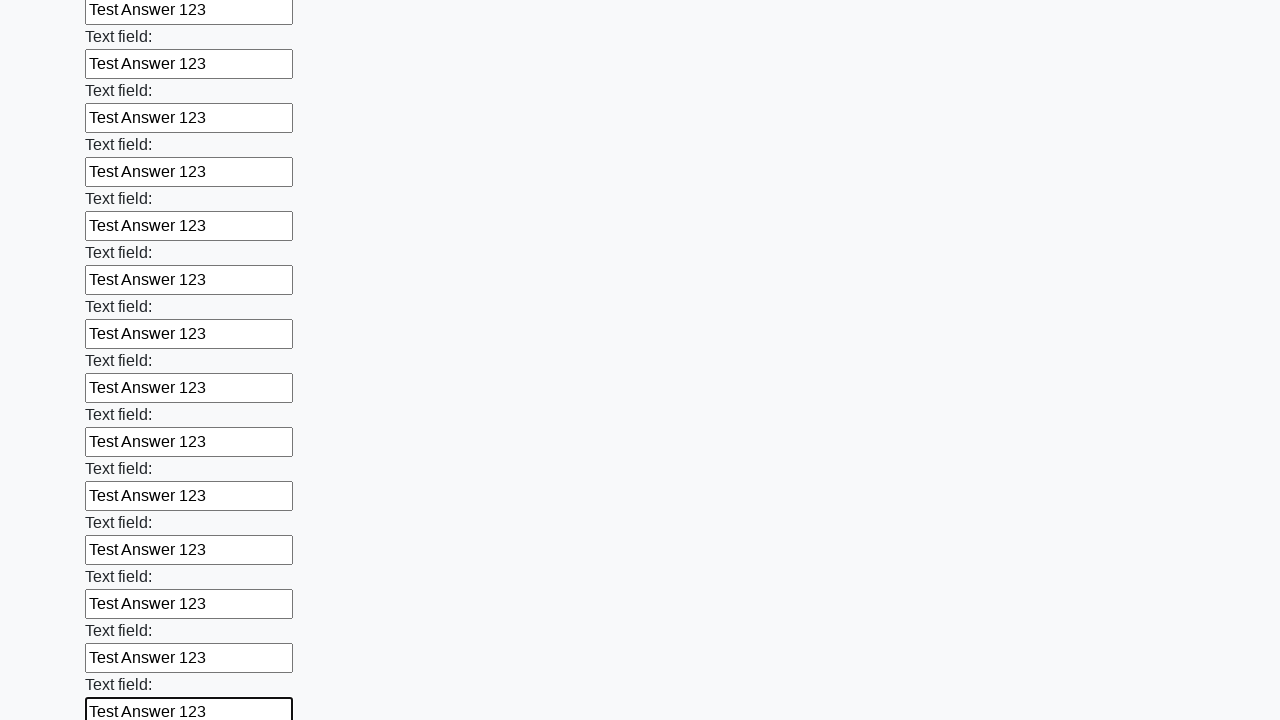

Filled an input field with 'Test Answer 123' on input >> nth=75
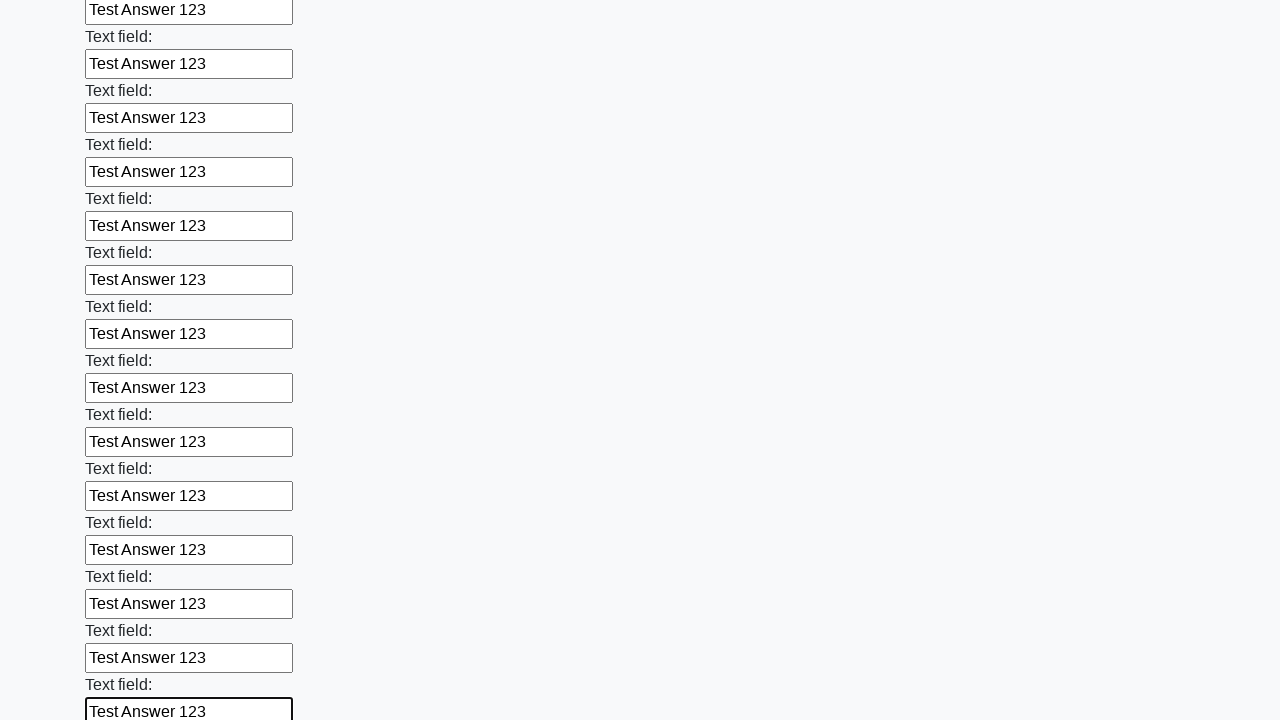

Filled an input field with 'Test Answer 123' on input >> nth=76
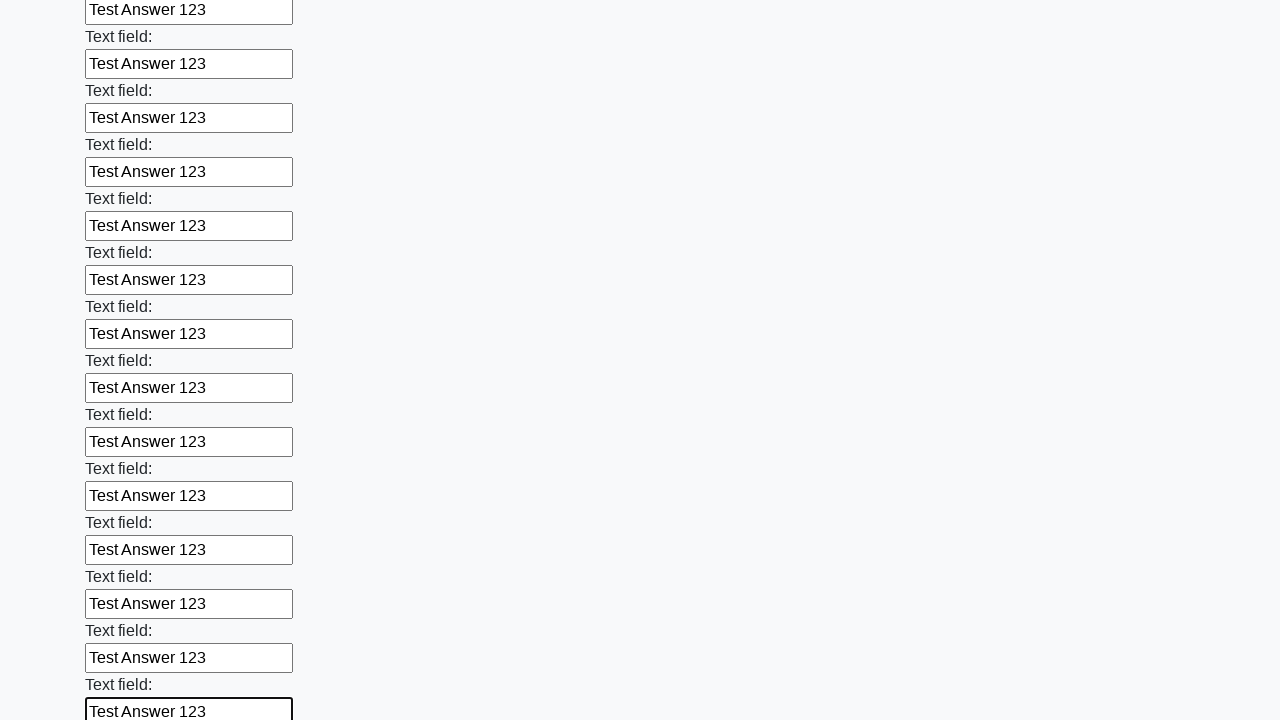

Filled an input field with 'Test Answer 123' on input >> nth=77
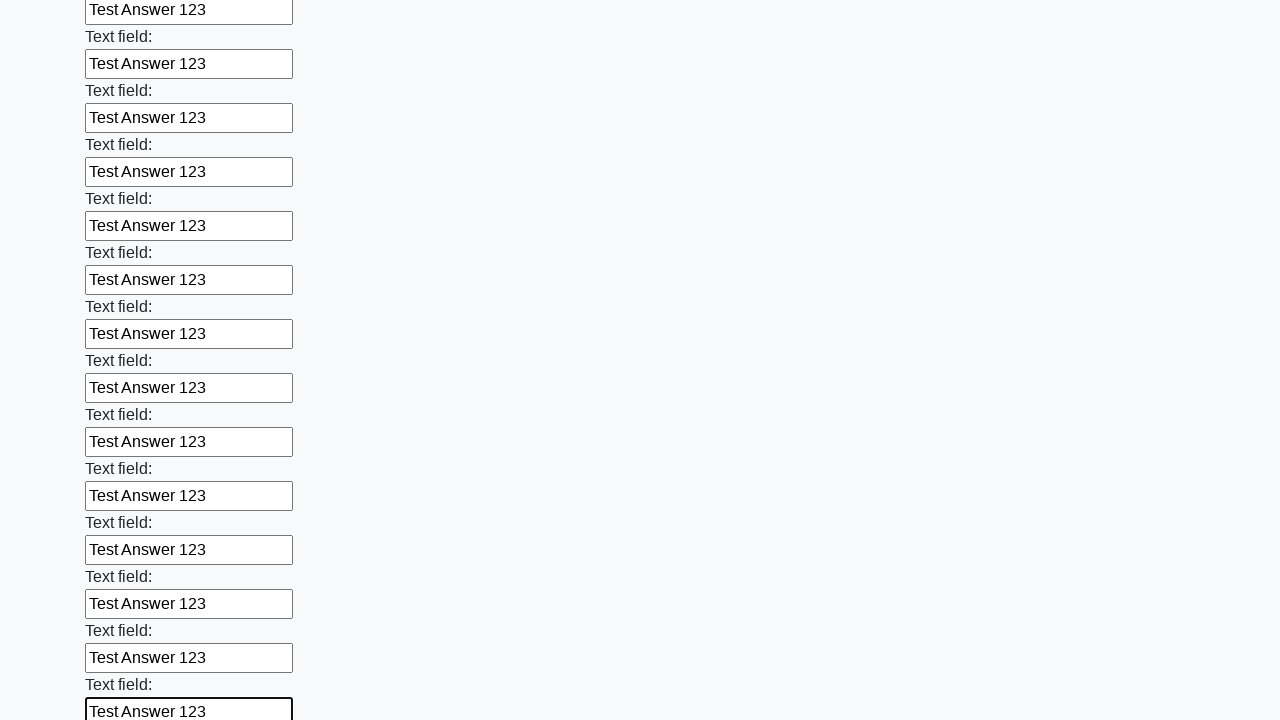

Filled an input field with 'Test Answer 123' on input >> nth=78
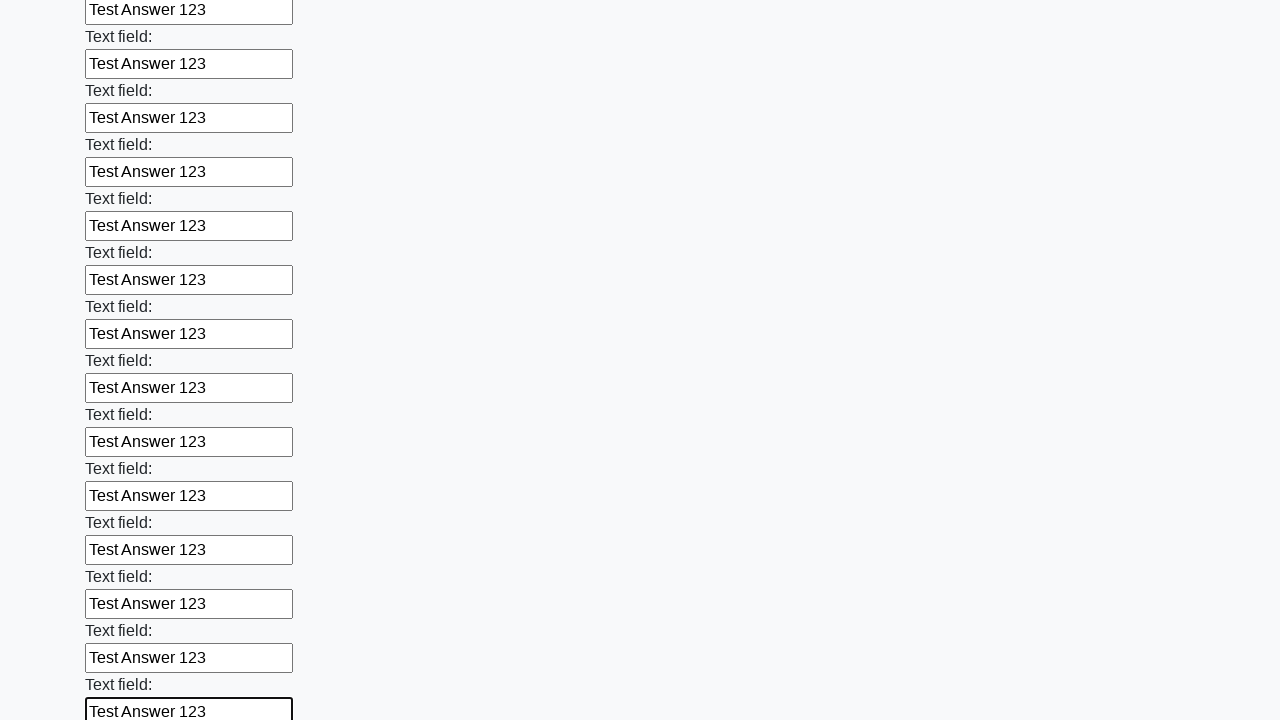

Filled an input field with 'Test Answer 123' on input >> nth=79
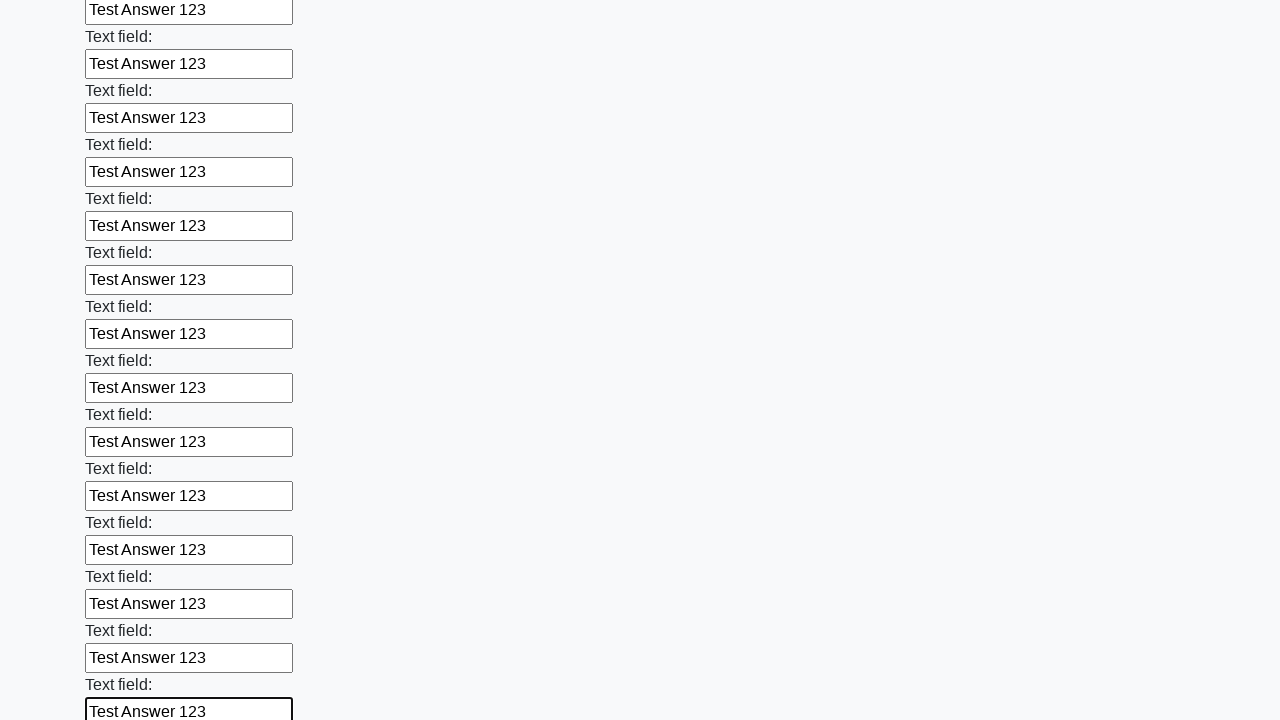

Filled an input field with 'Test Answer 123' on input >> nth=80
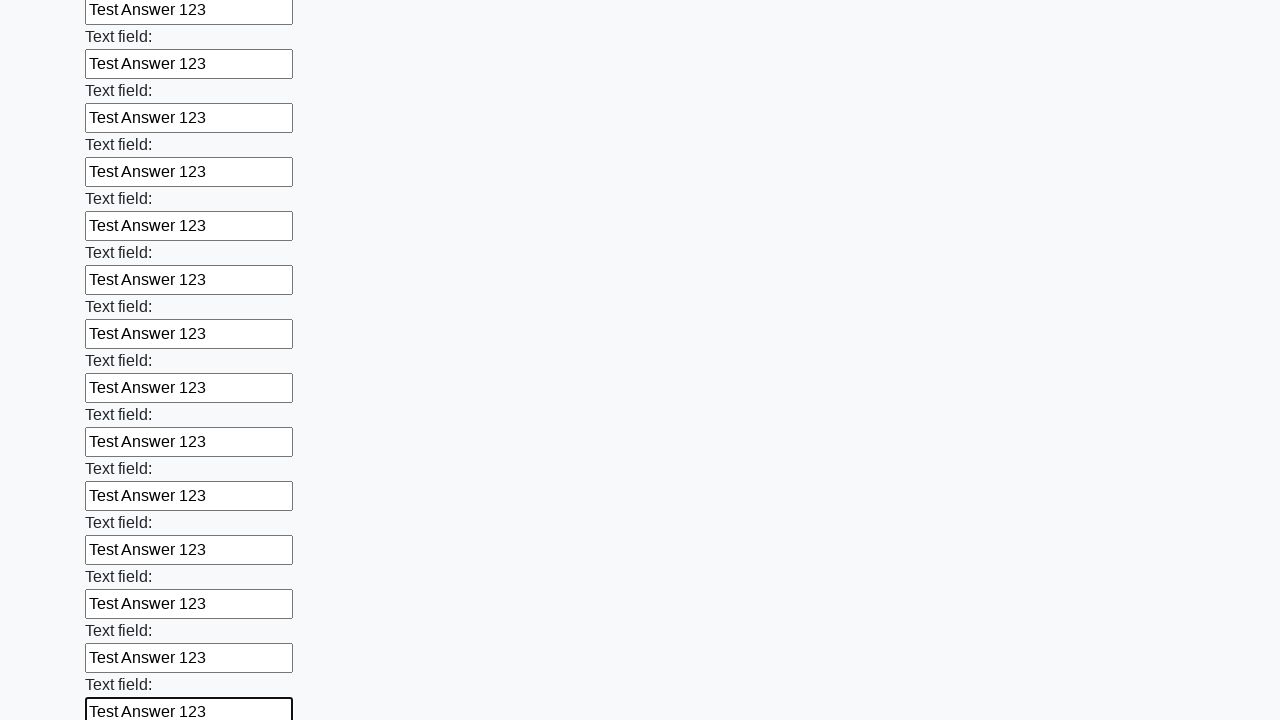

Filled an input field with 'Test Answer 123' on input >> nth=81
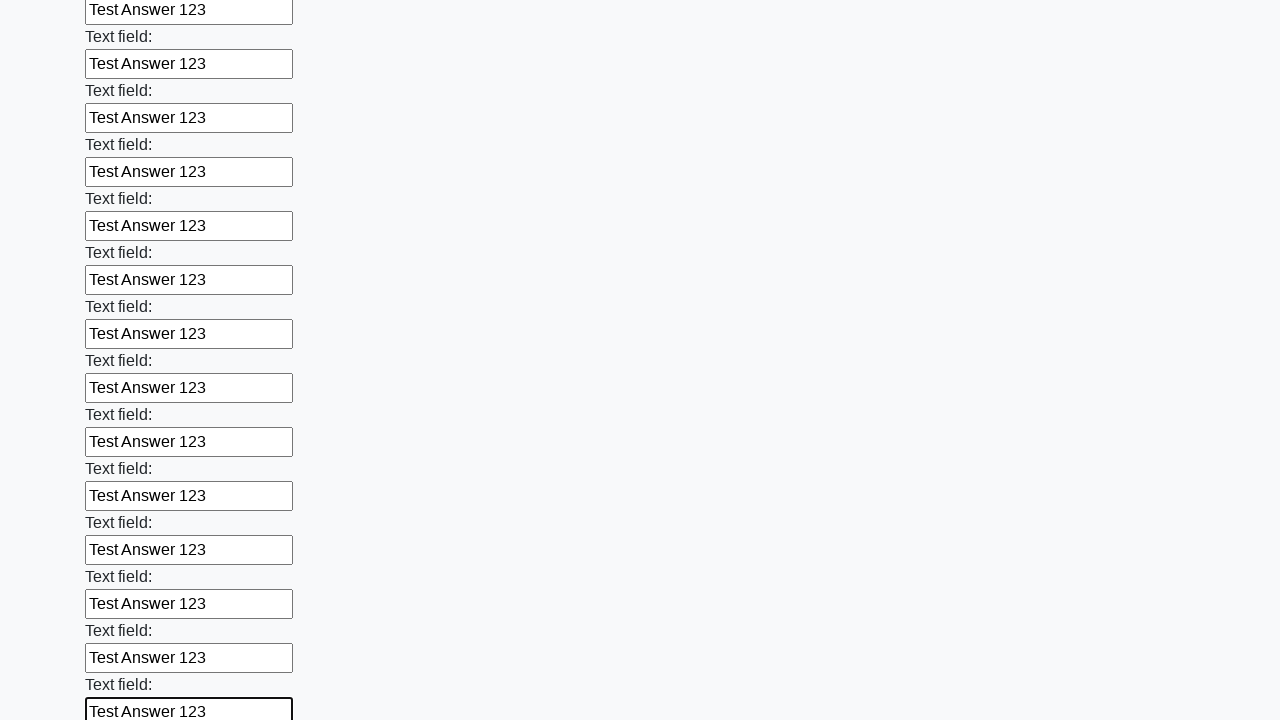

Filled an input field with 'Test Answer 123' on input >> nth=82
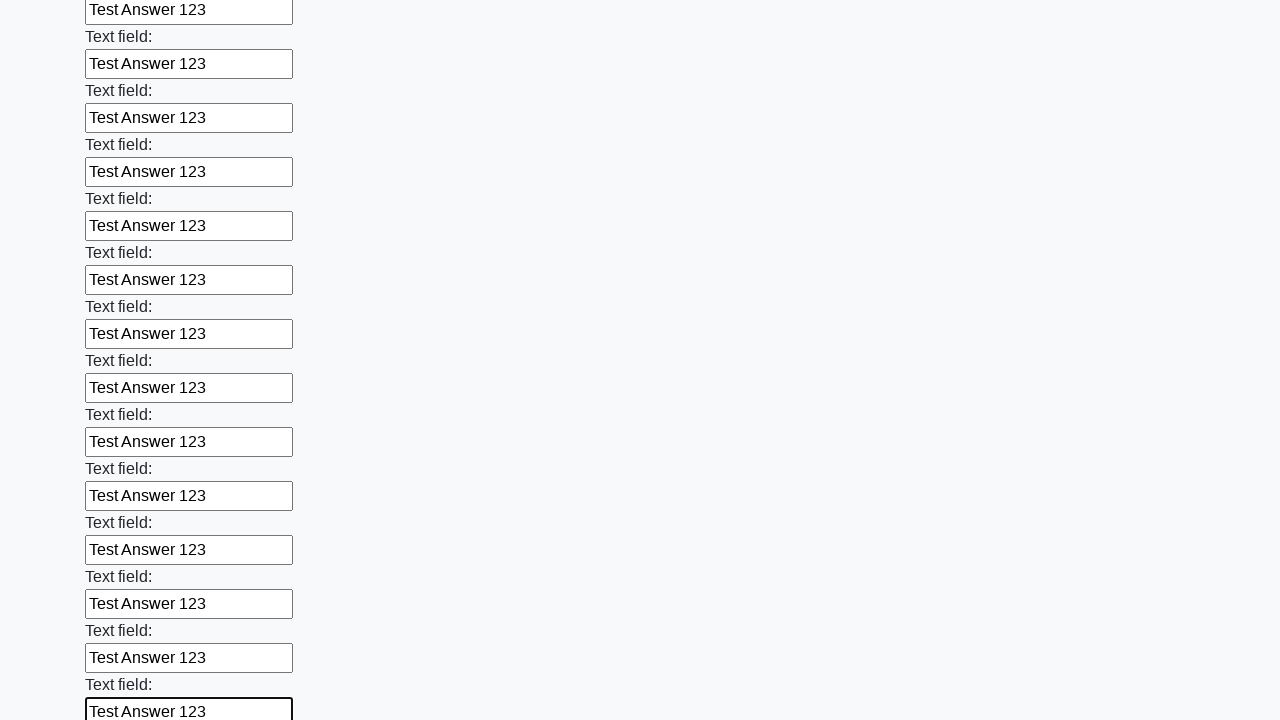

Filled an input field with 'Test Answer 123' on input >> nth=83
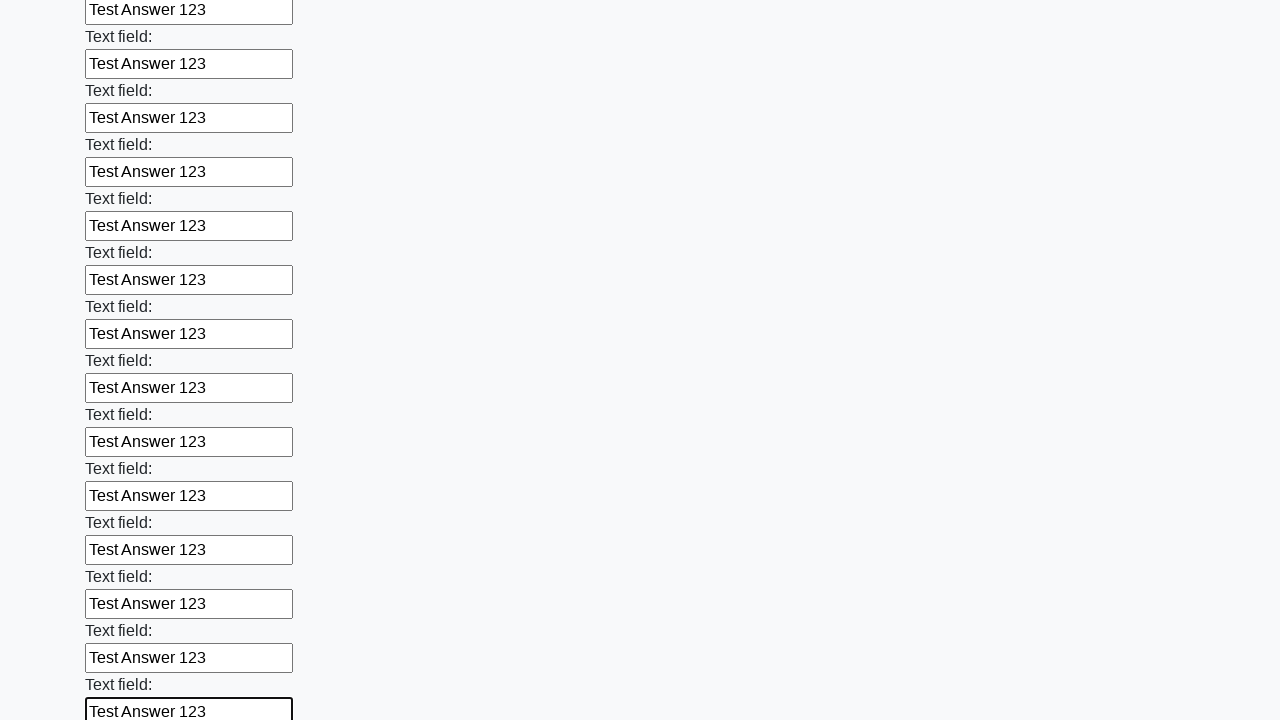

Filled an input field with 'Test Answer 123' on input >> nth=84
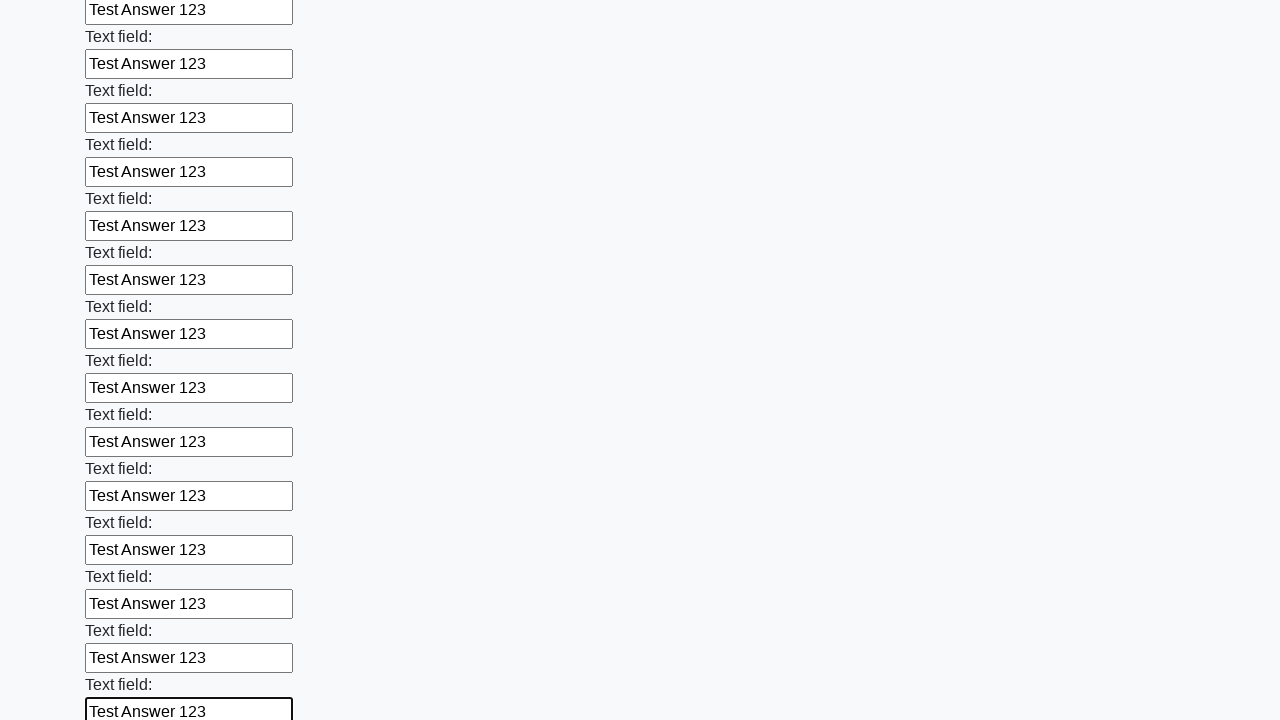

Filled an input field with 'Test Answer 123' on input >> nth=85
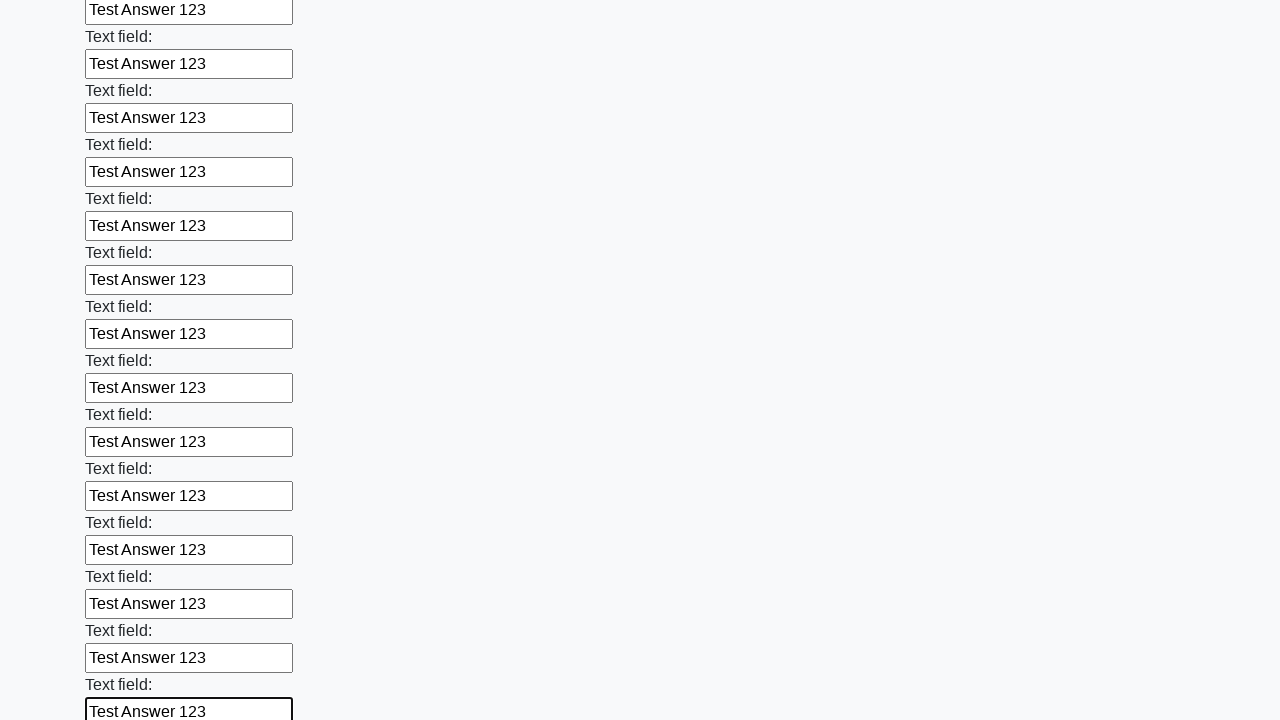

Filled an input field with 'Test Answer 123' on input >> nth=86
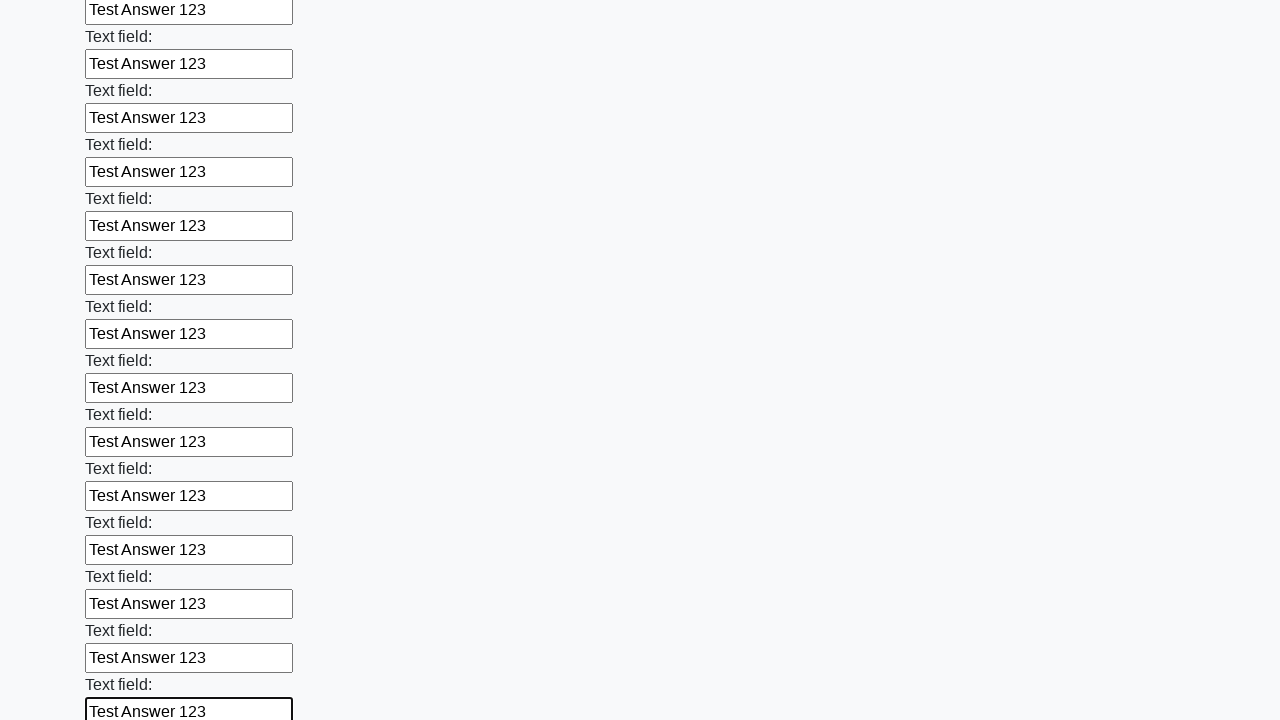

Filled an input field with 'Test Answer 123' on input >> nth=87
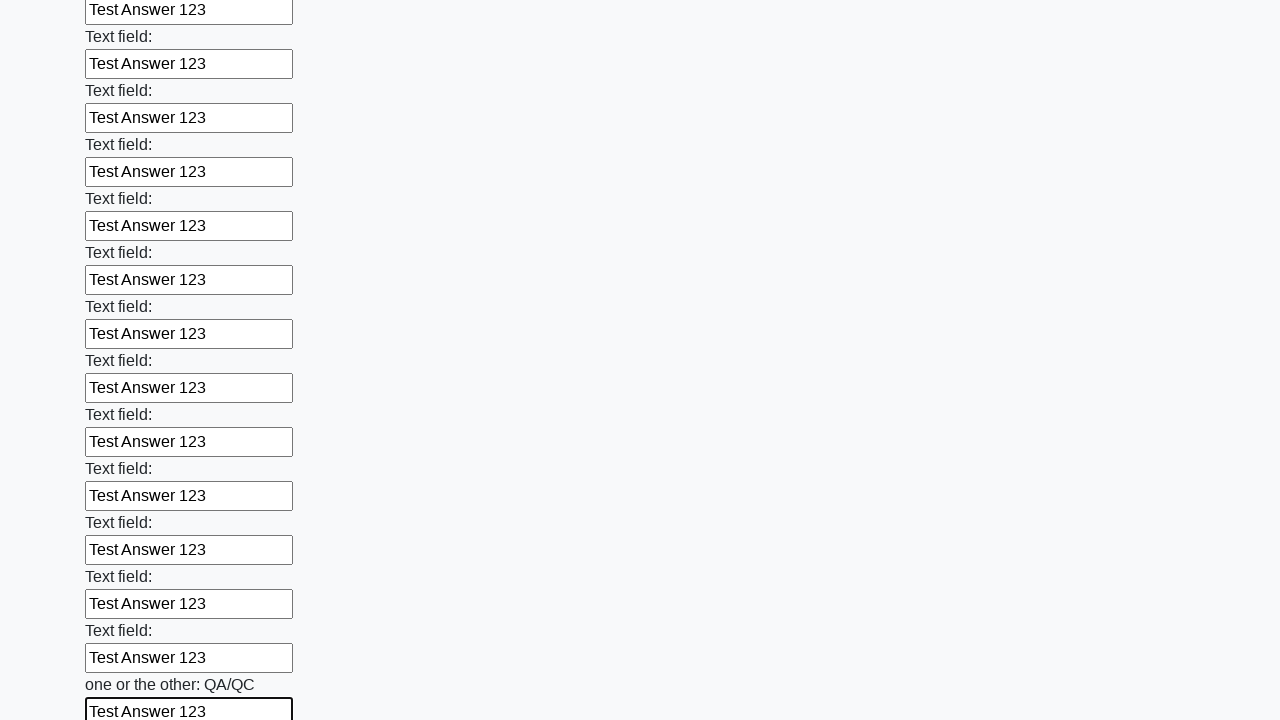

Filled an input field with 'Test Answer 123' on input >> nth=88
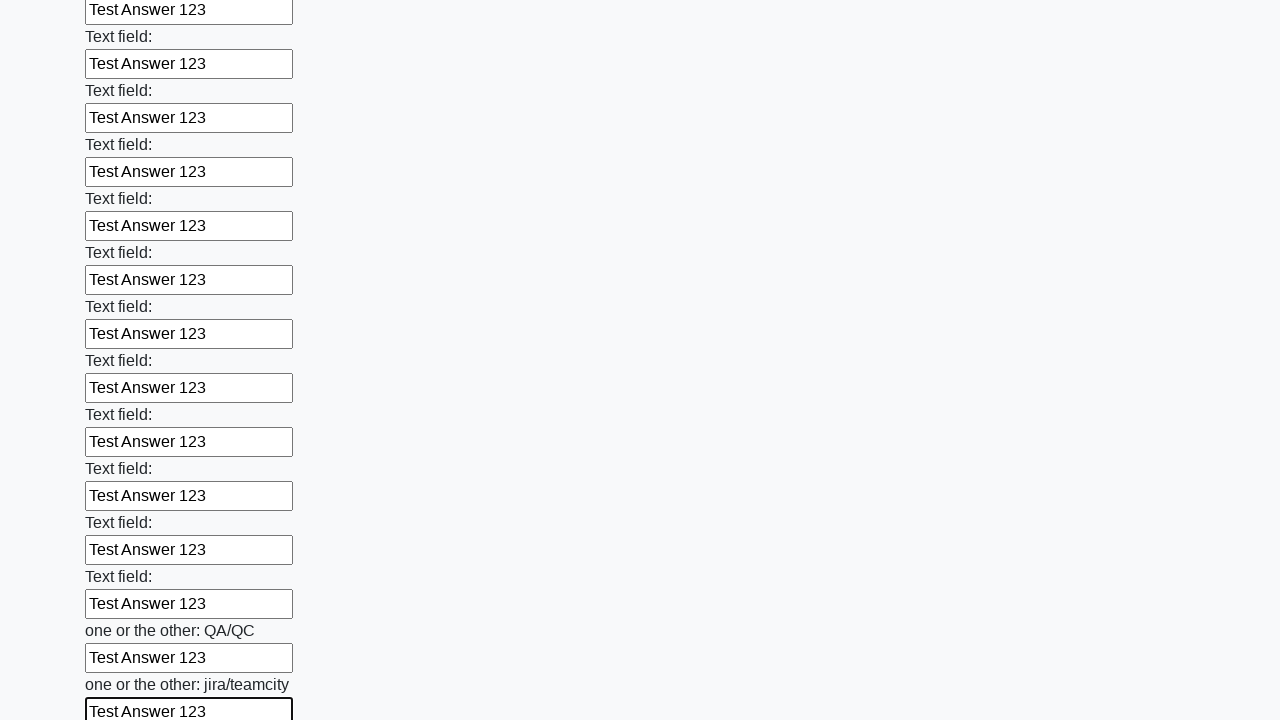

Filled an input field with 'Test Answer 123' on input >> nth=89
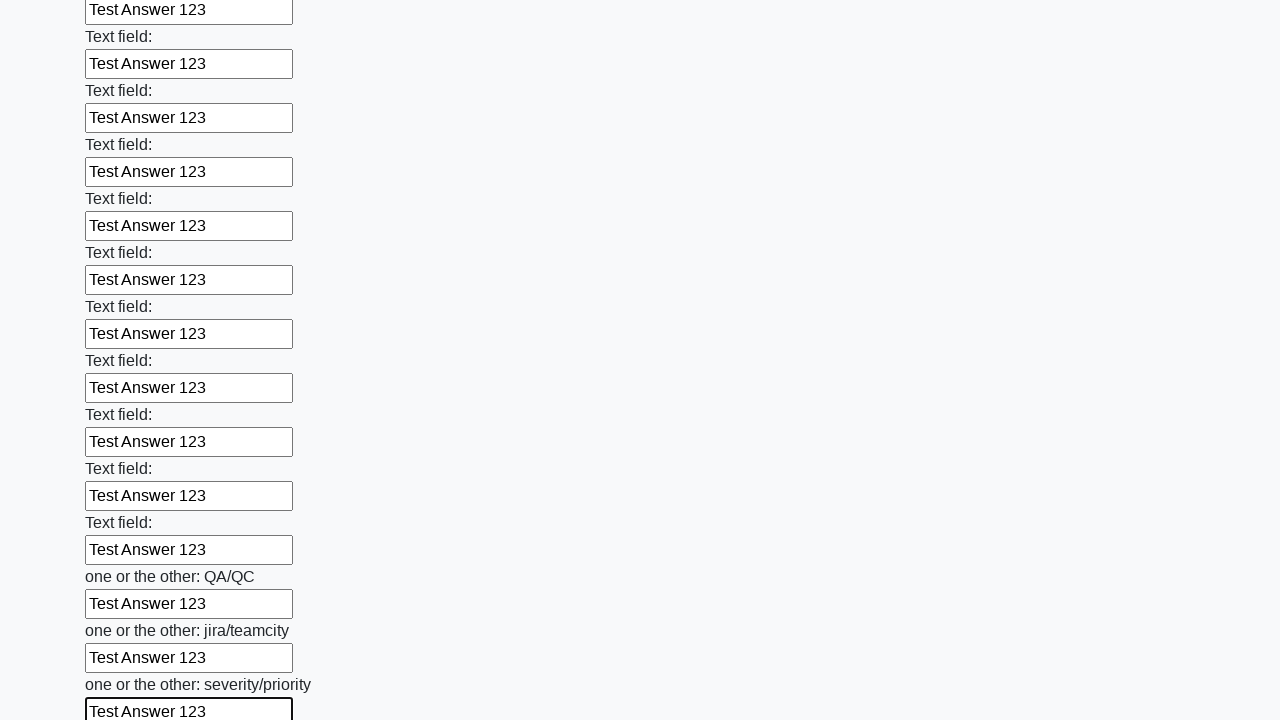

Filled an input field with 'Test Answer 123' on input >> nth=90
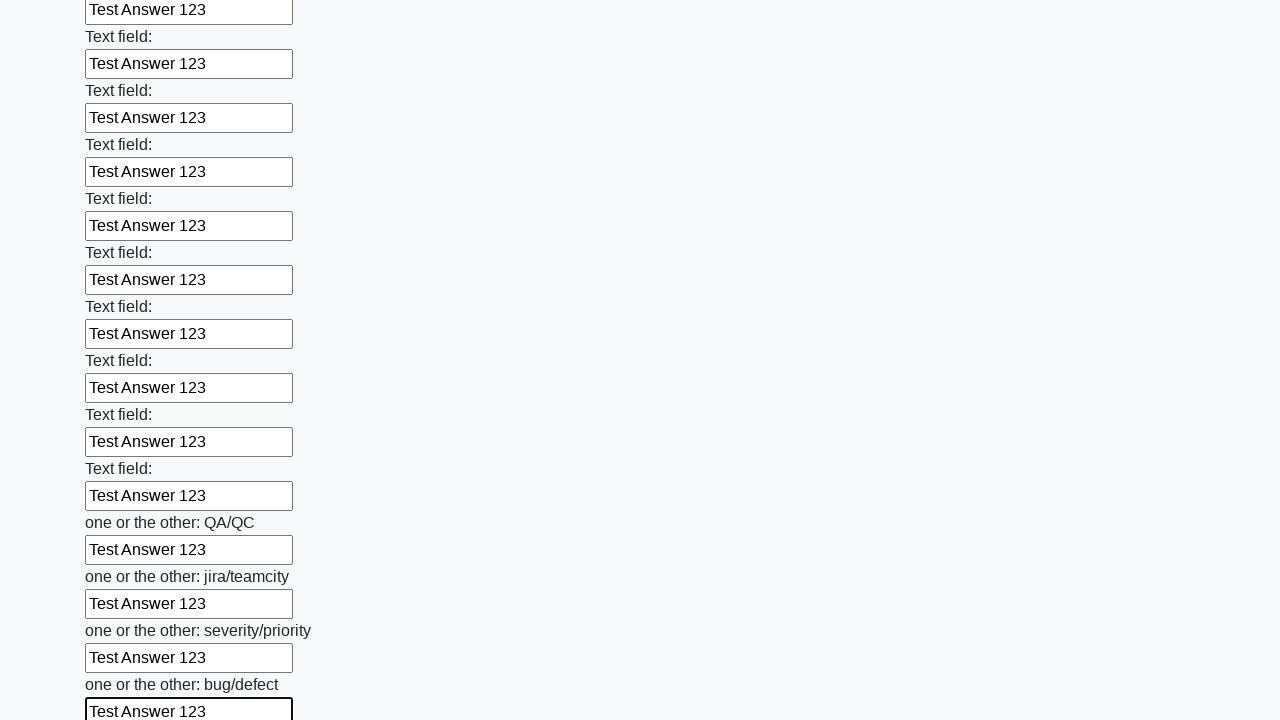

Filled an input field with 'Test Answer 123' on input >> nth=91
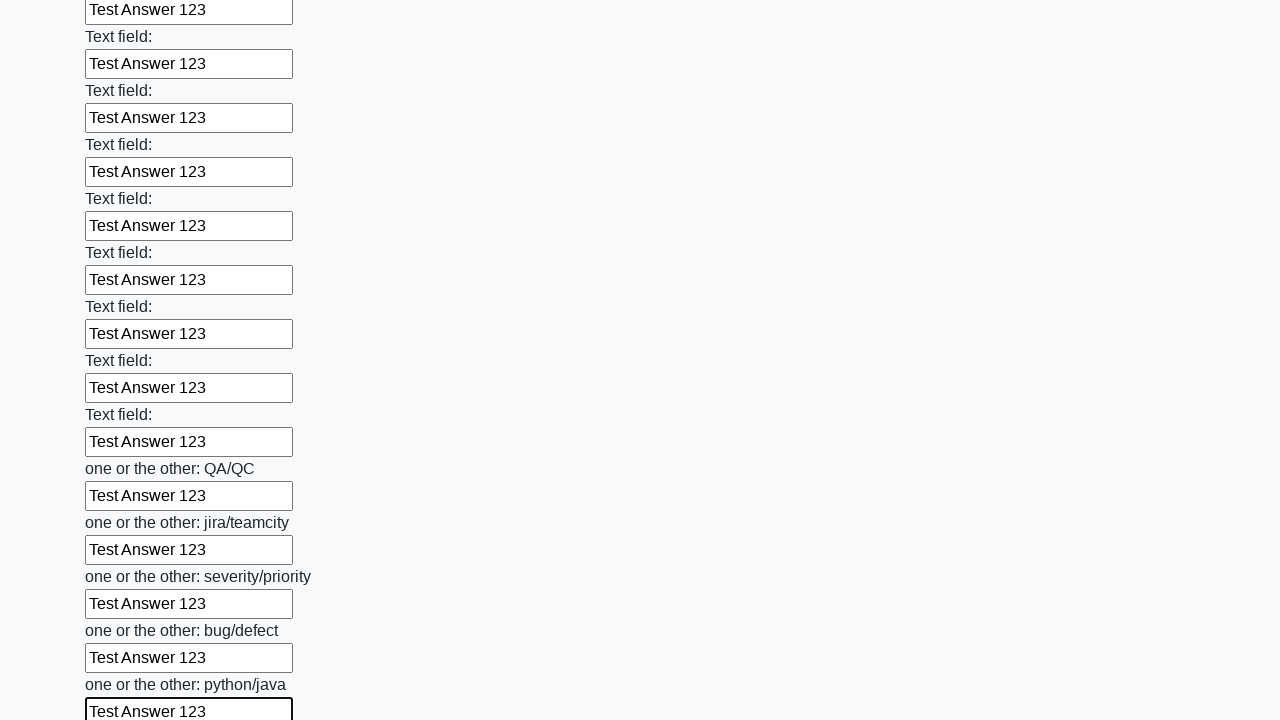

Filled an input field with 'Test Answer 123' on input >> nth=92
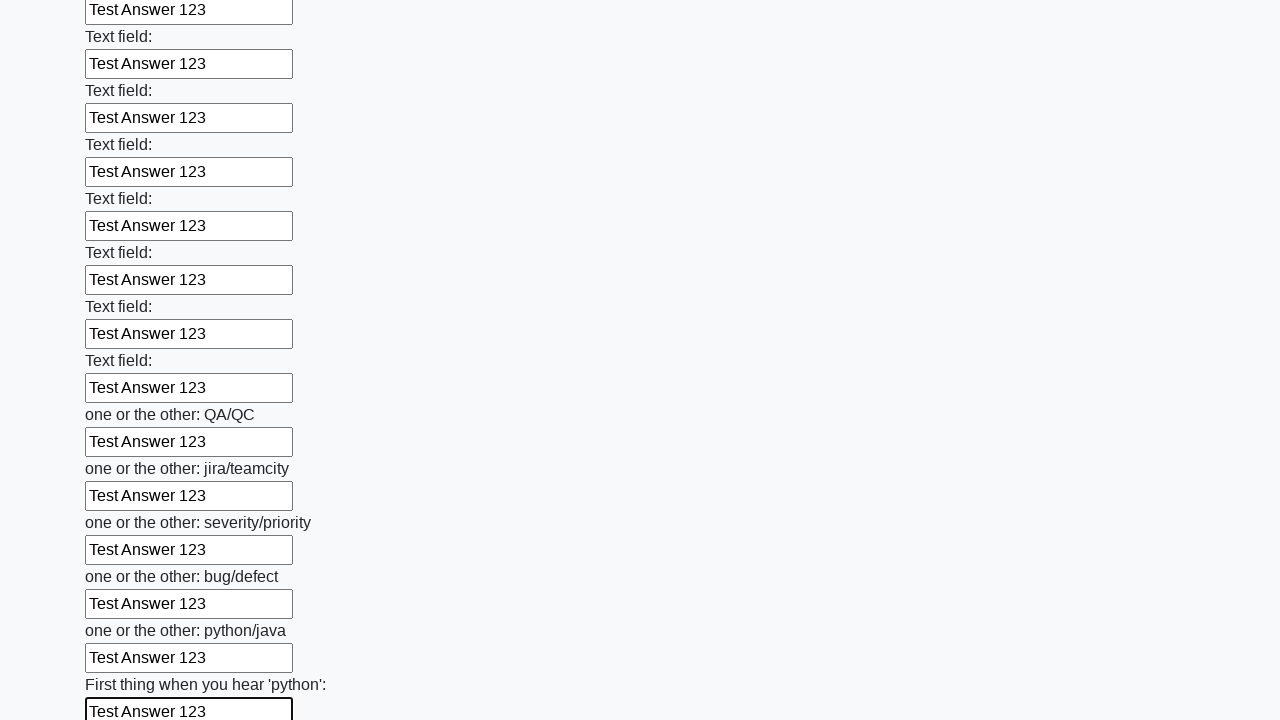

Filled an input field with 'Test Answer 123' on input >> nth=93
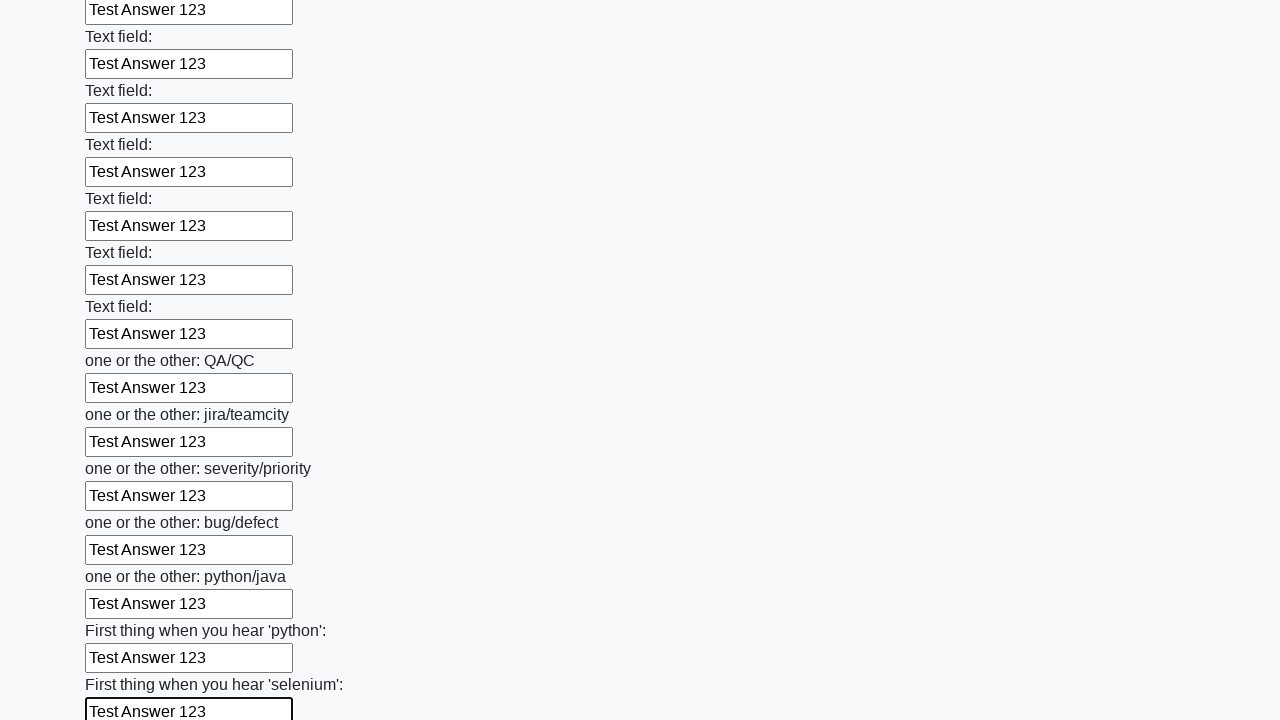

Filled an input field with 'Test Answer 123' on input >> nth=94
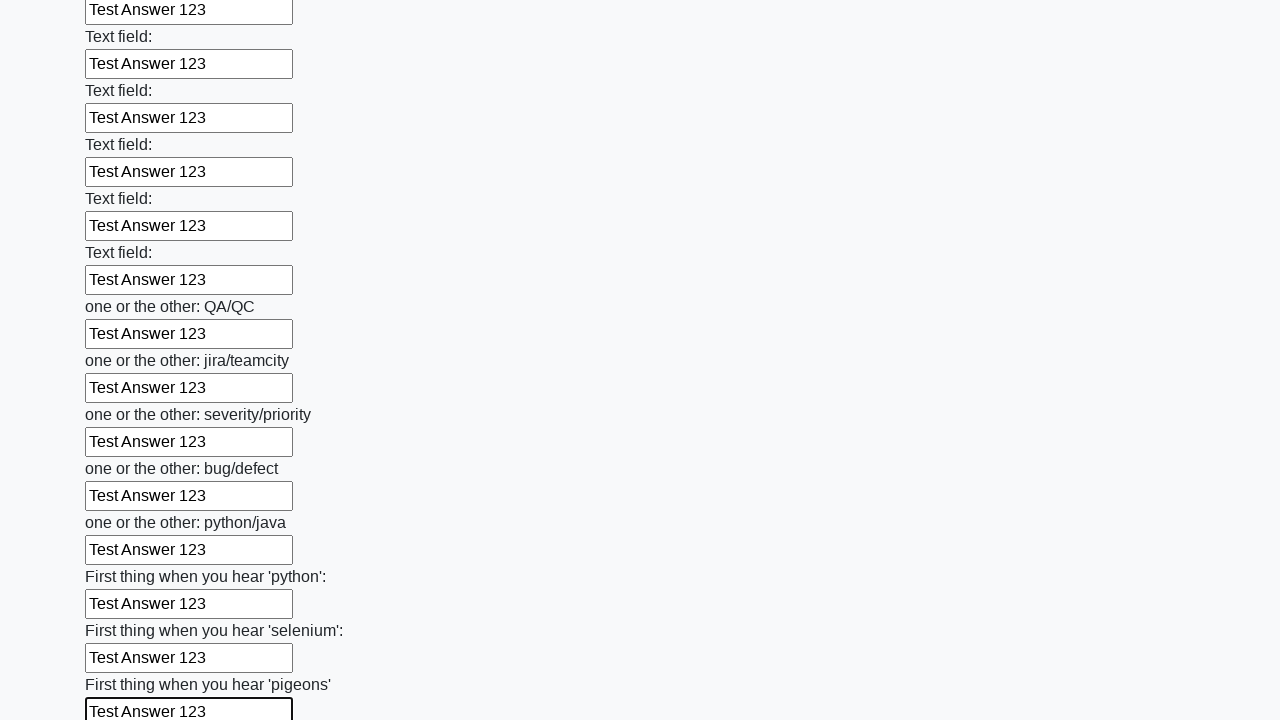

Filled an input field with 'Test Answer 123' on input >> nth=95
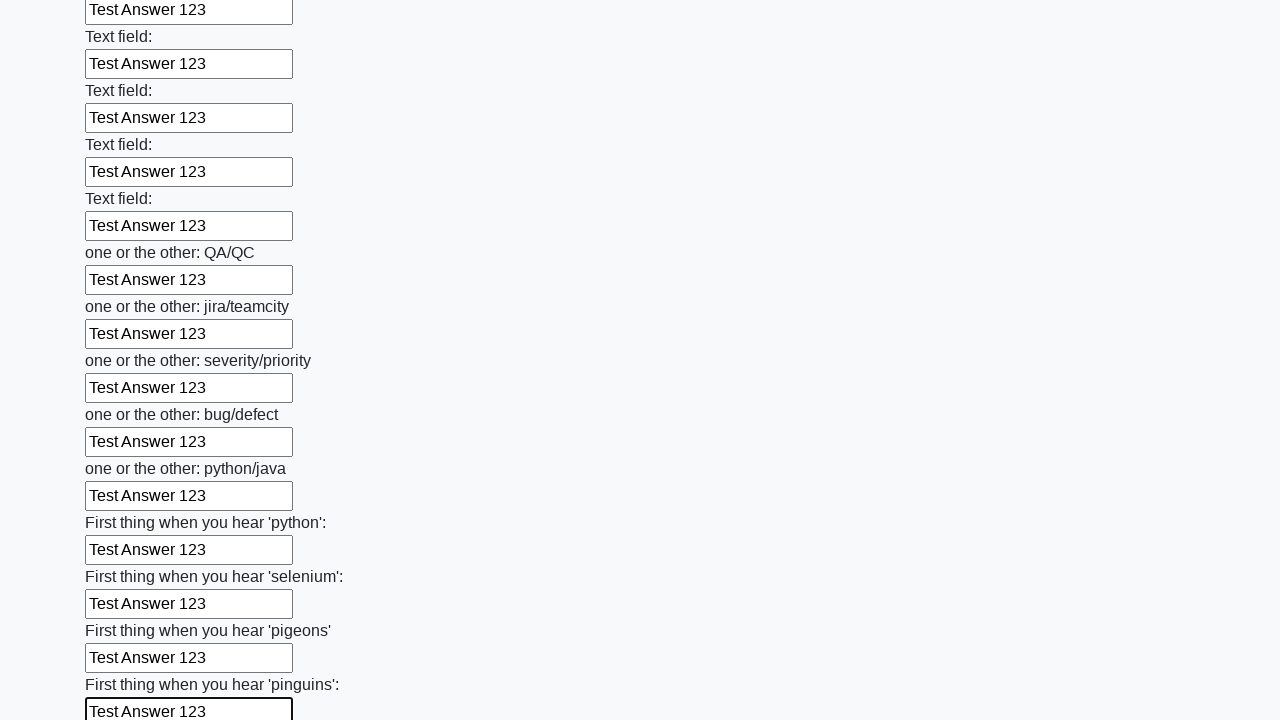

Filled an input field with 'Test Answer 123' on input >> nth=96
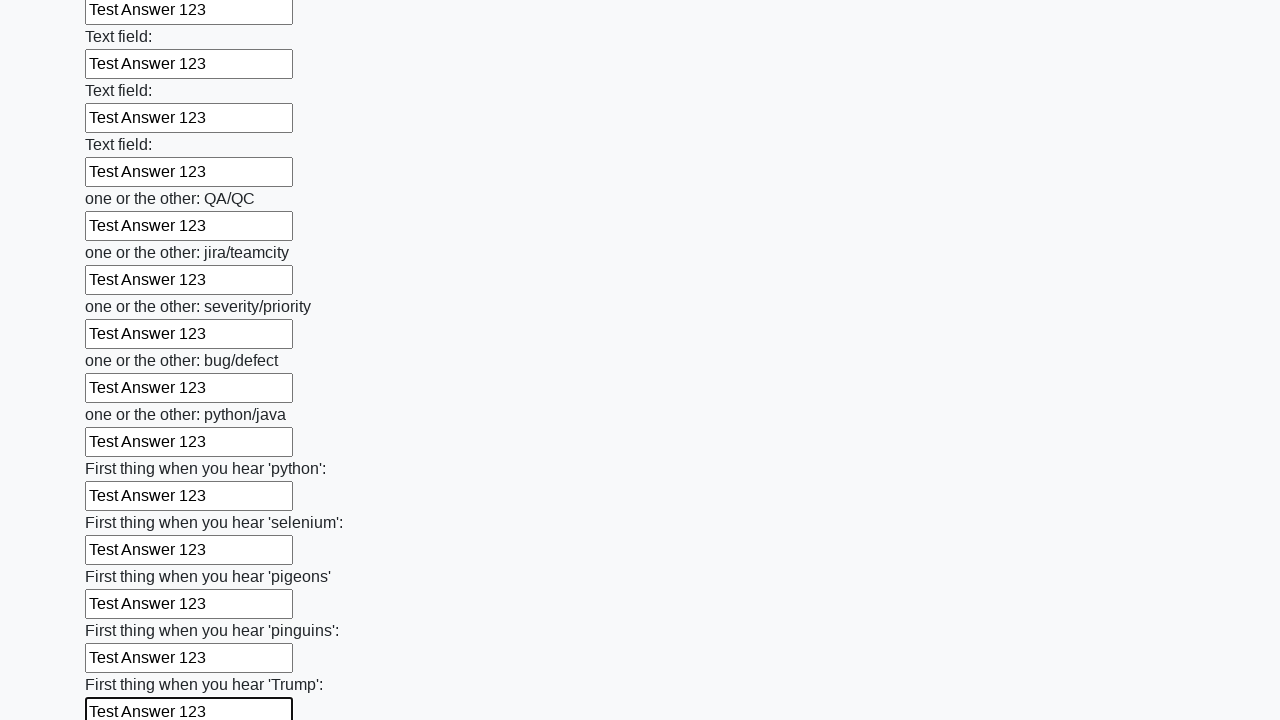

Filled an input field with 'Test Answer 123' on input >> nth=97
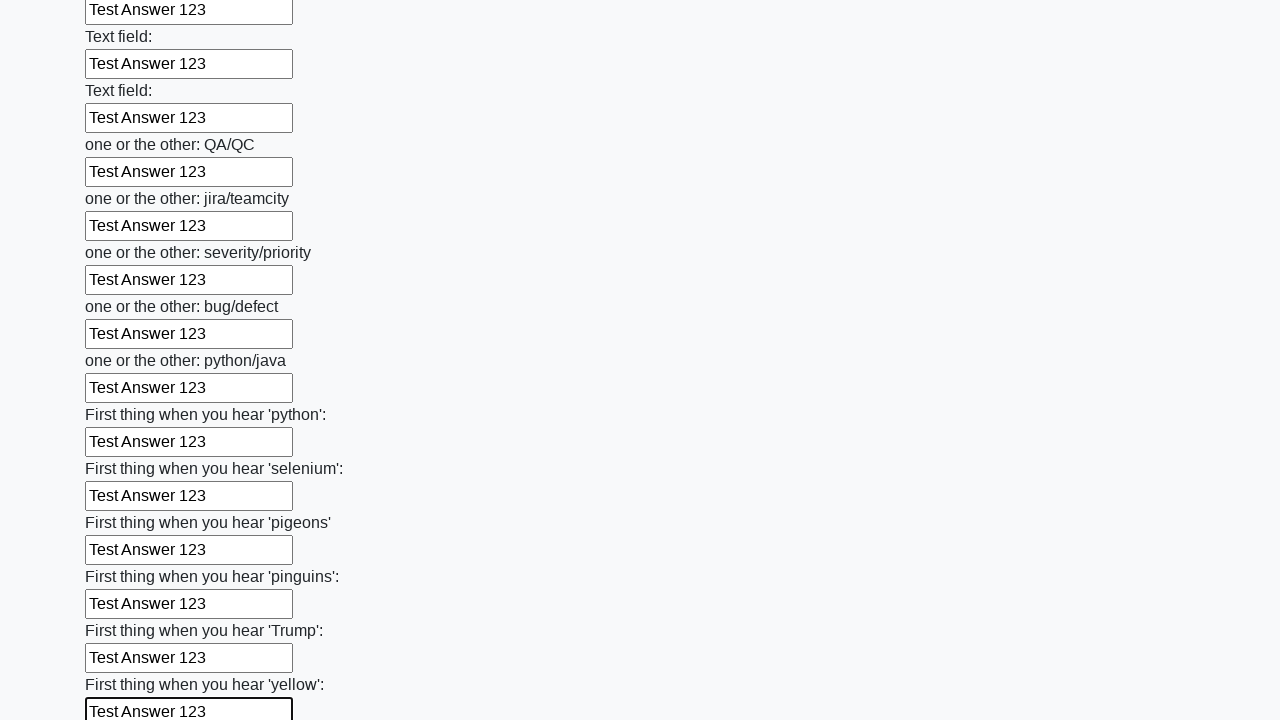

Filled an input field with 'Test Answer 123' on input >> nth=98
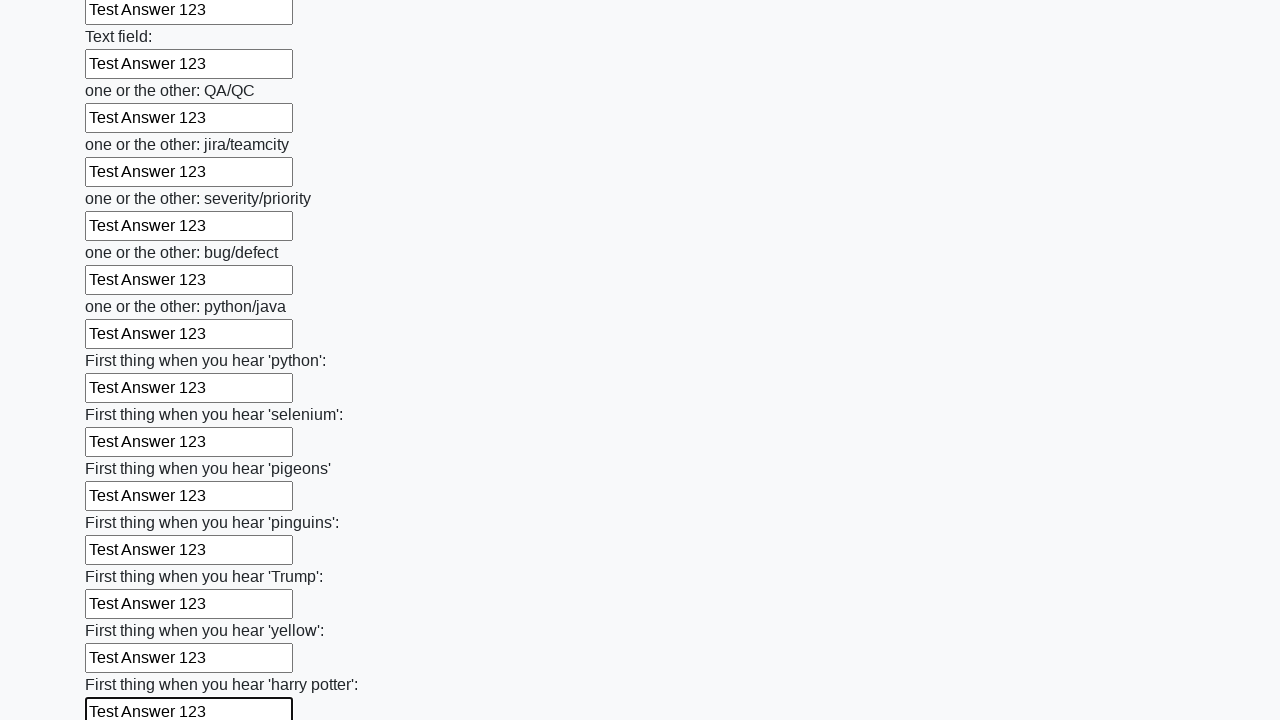

Filled an input field with 'Test Answer 123' on input >> nth=99
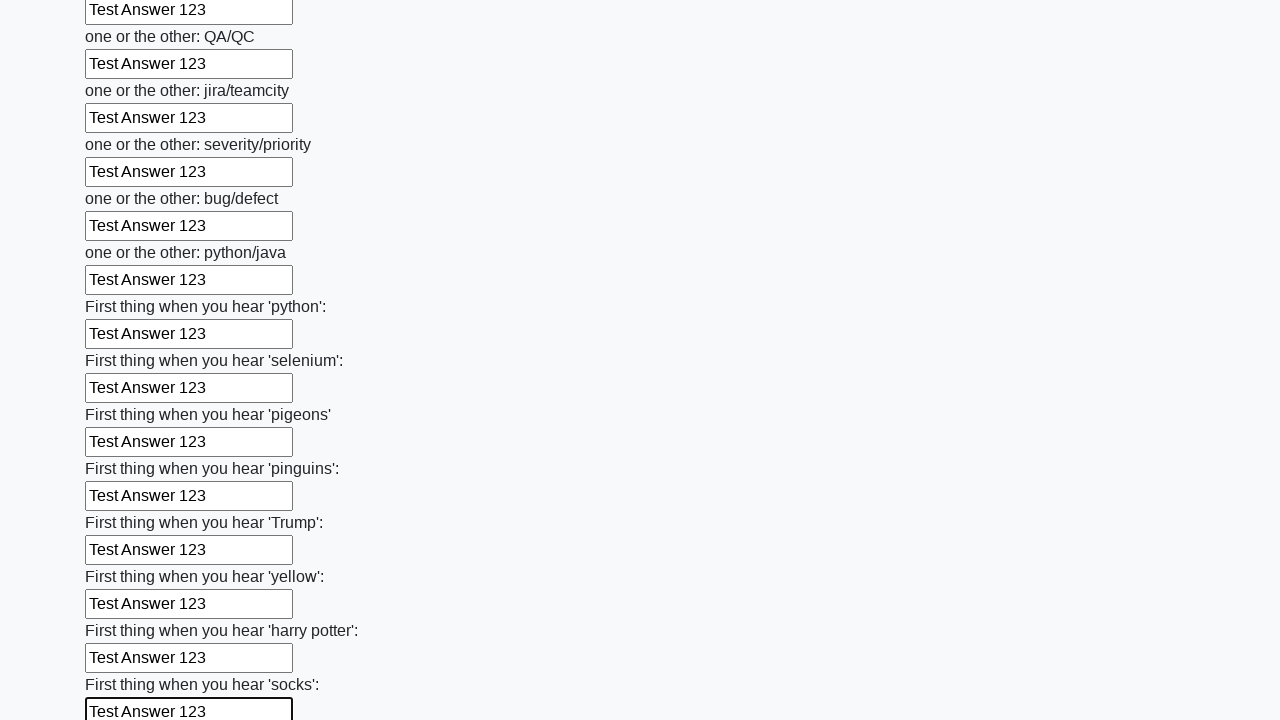

Clicked the submit button at (123, 611) on button.btn
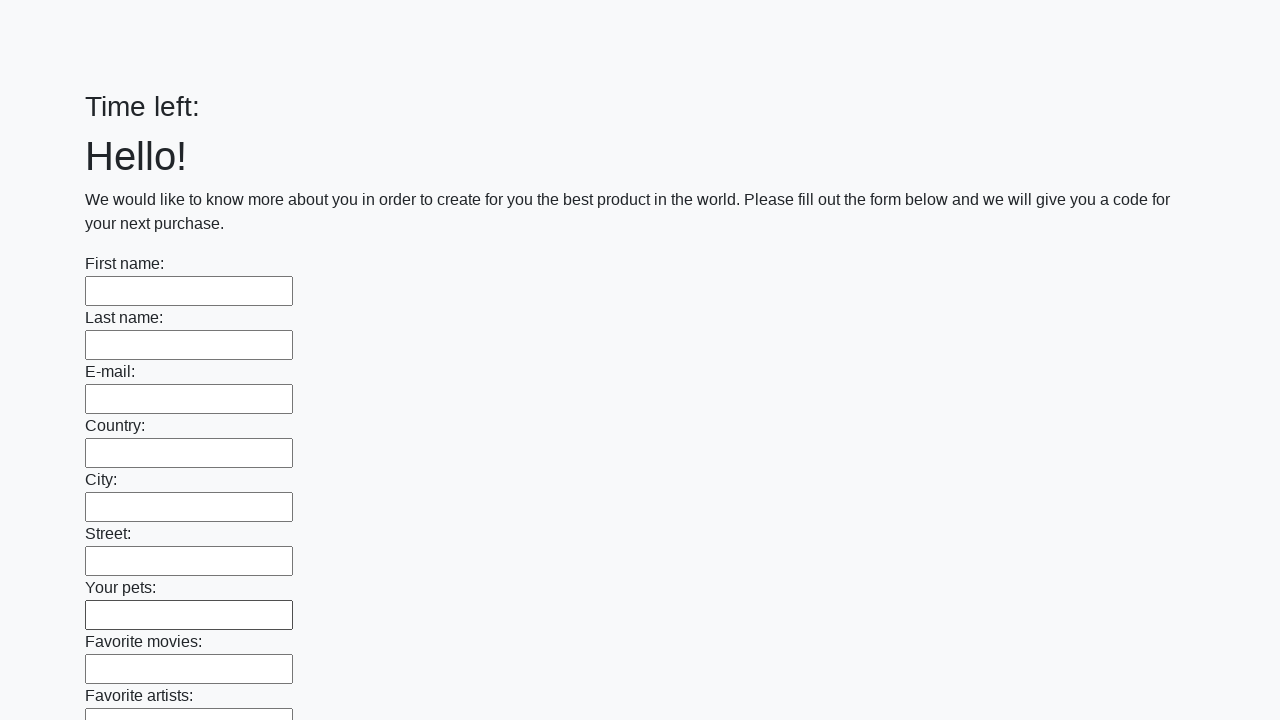

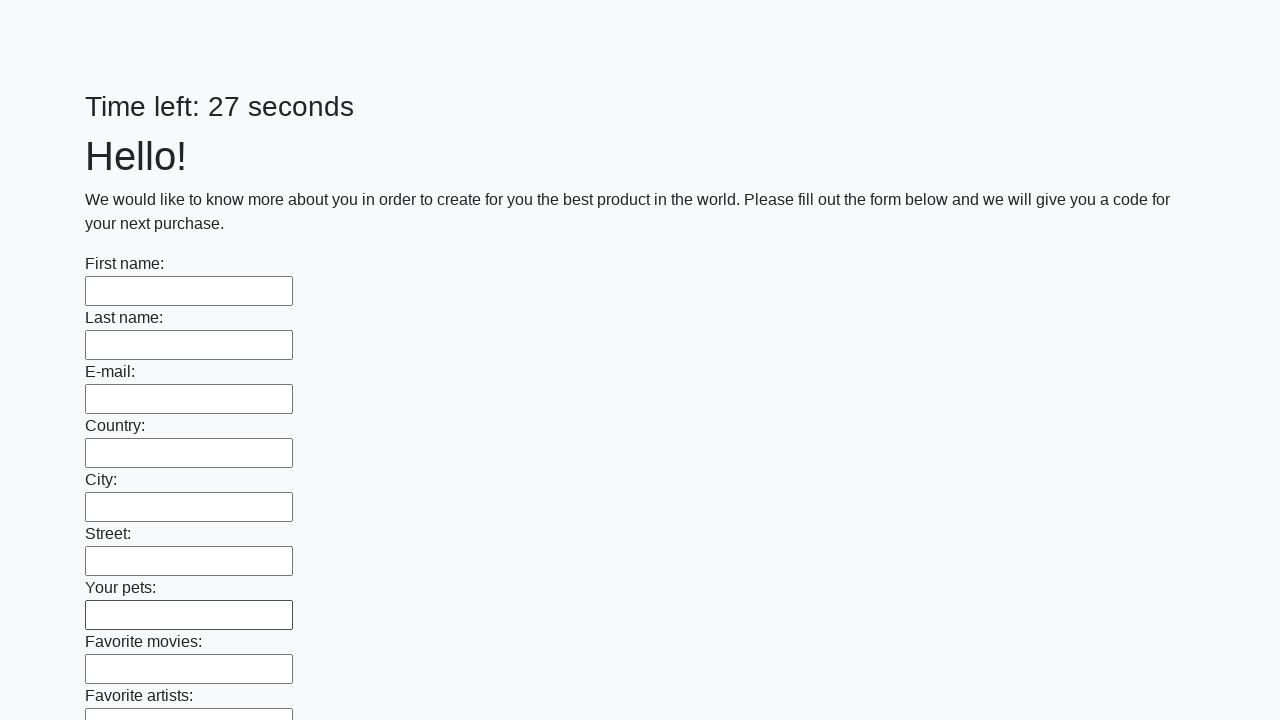